Tests infinite scroll functionality by repeatedly scrolling to the bottom of the page until at least 1000 paragraph elements are loaded, verifying that new content loads dynamically on scroll.

Starting URL: https://bonigarcia.dev/selenium-webdriver-java/infinite-scroll.html

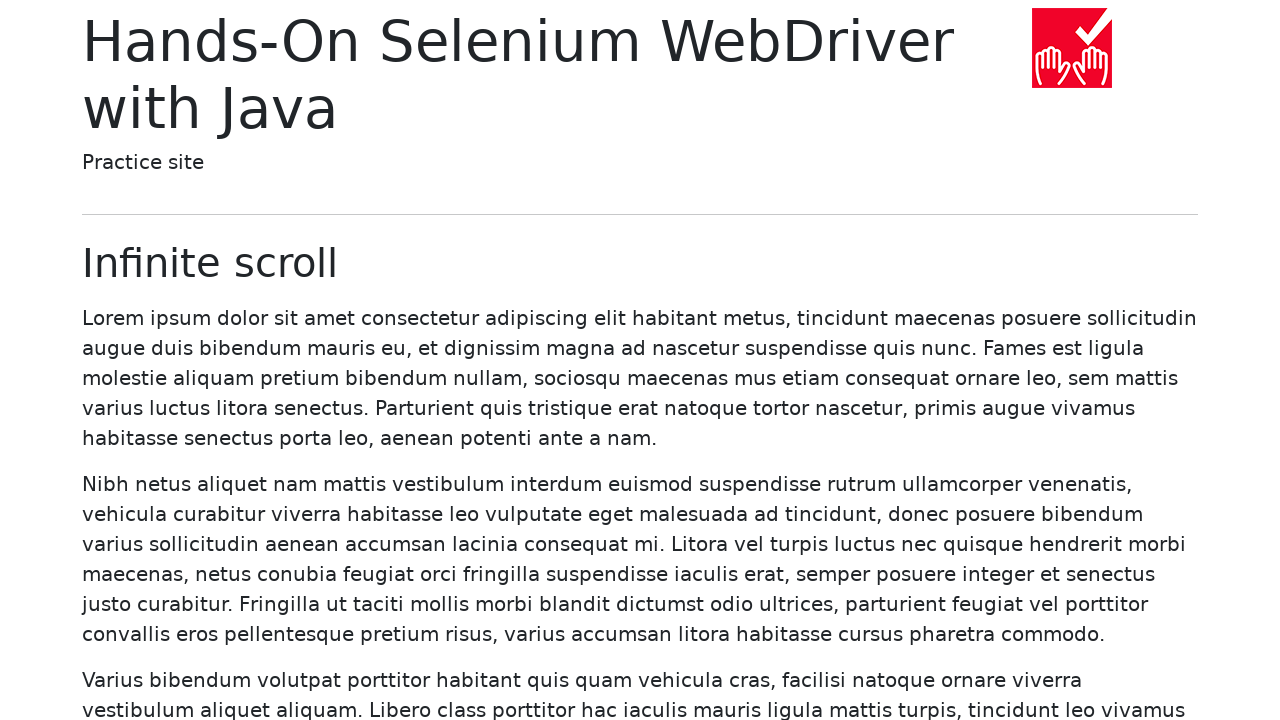

Counted 20 paragraph elements on page
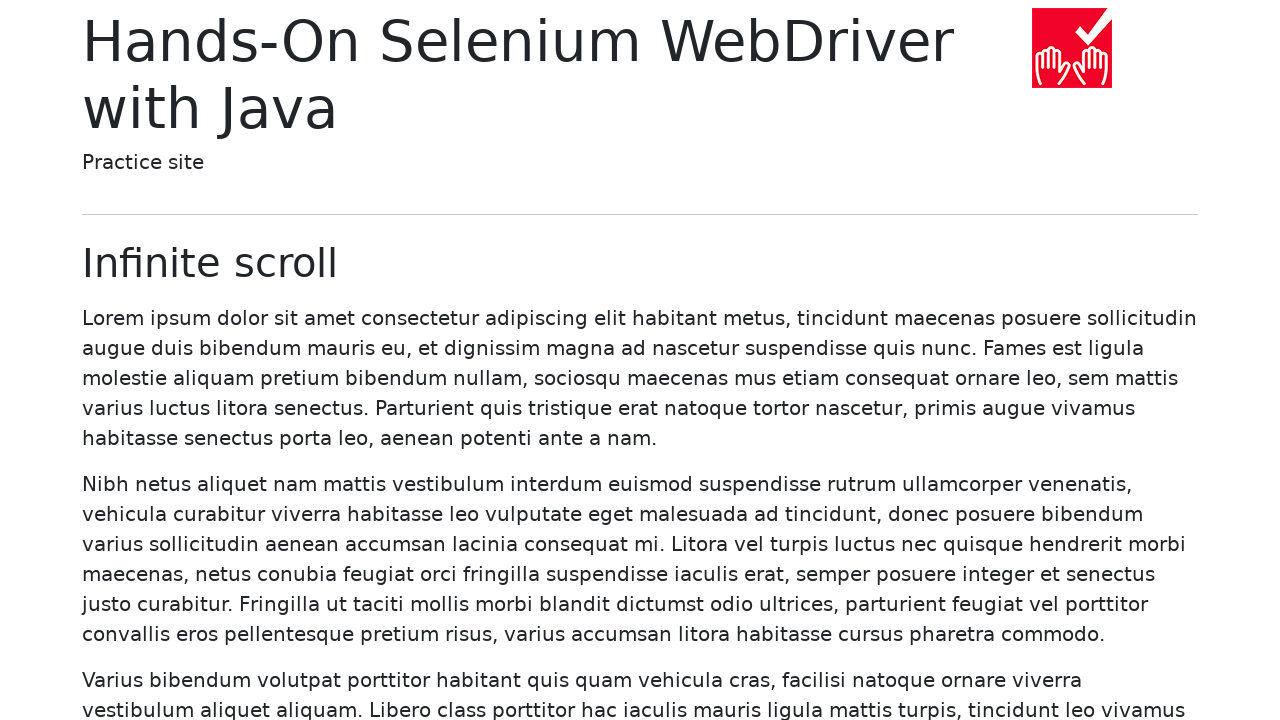

Scrolled to bottom of page
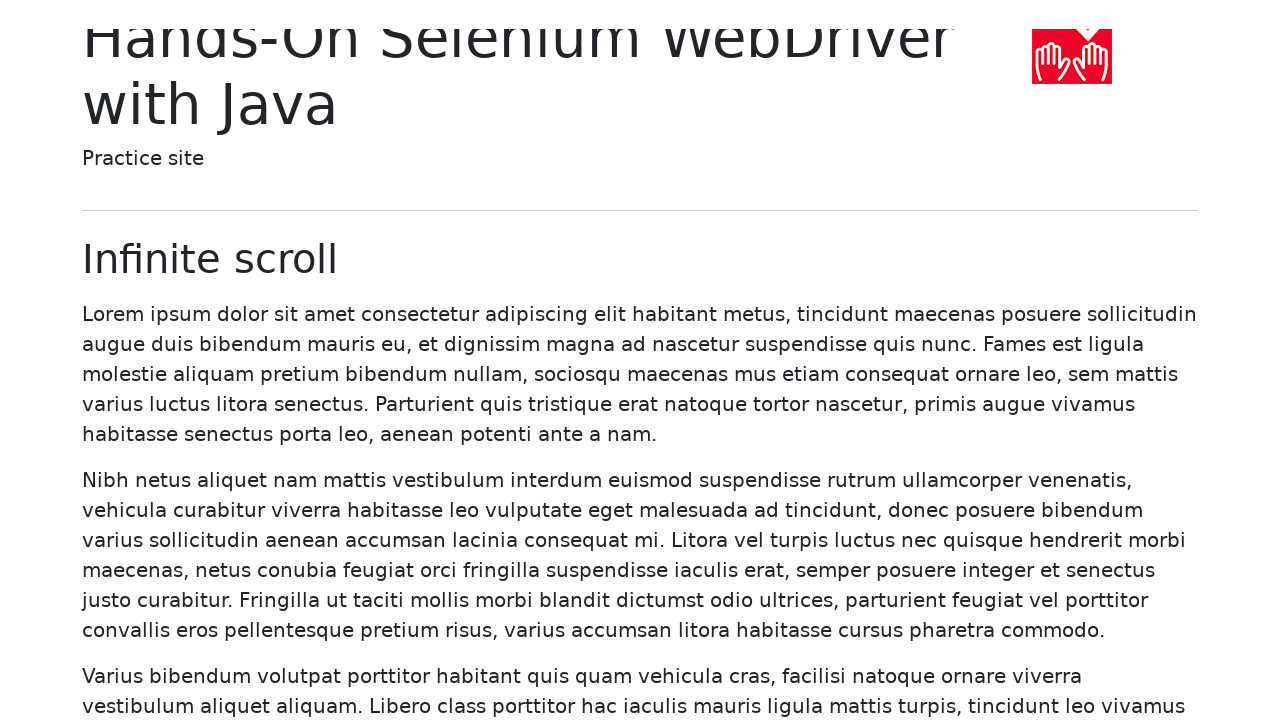

Waited for paragraph elements to be attached
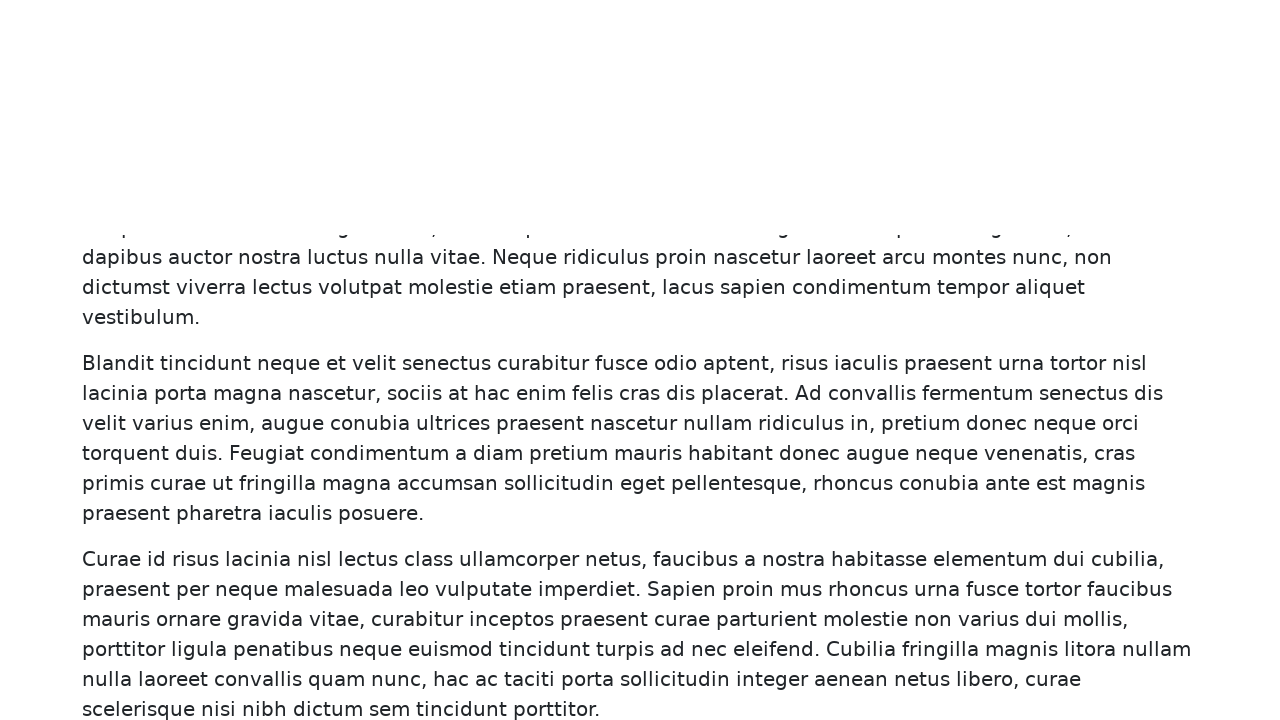

Waited 500ms for content to load
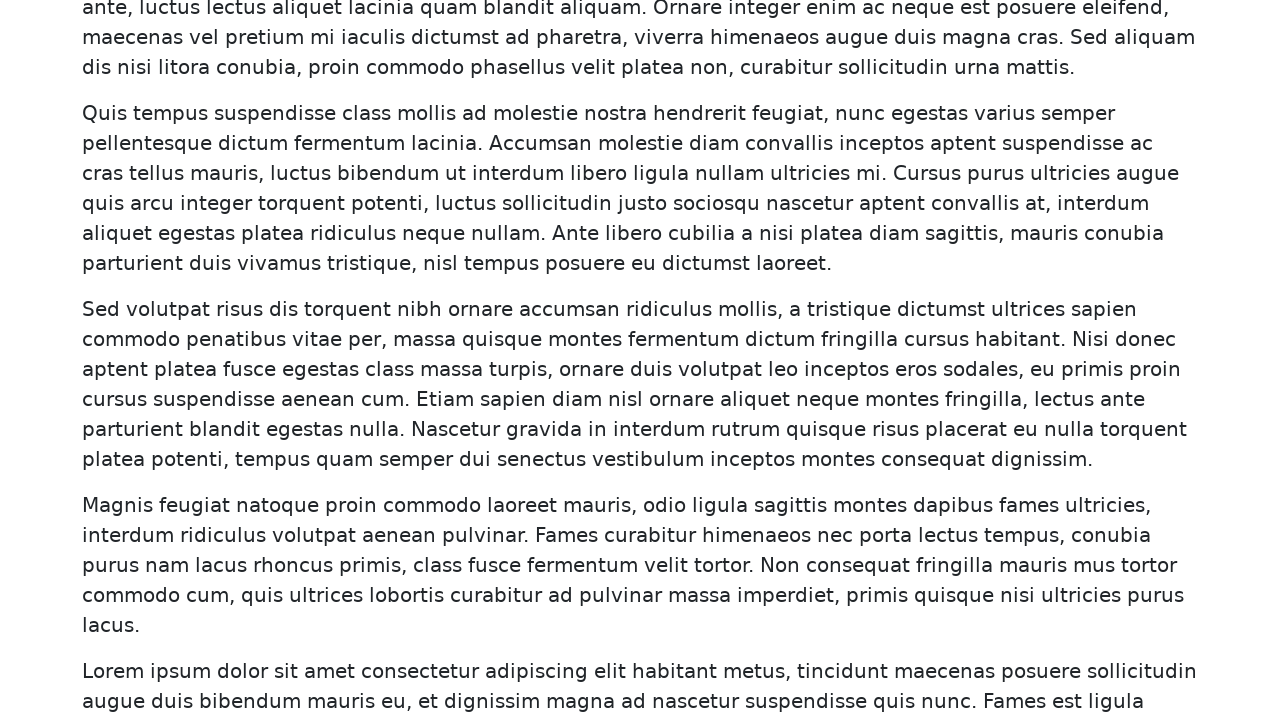

Counted 60 paragraph elements on page
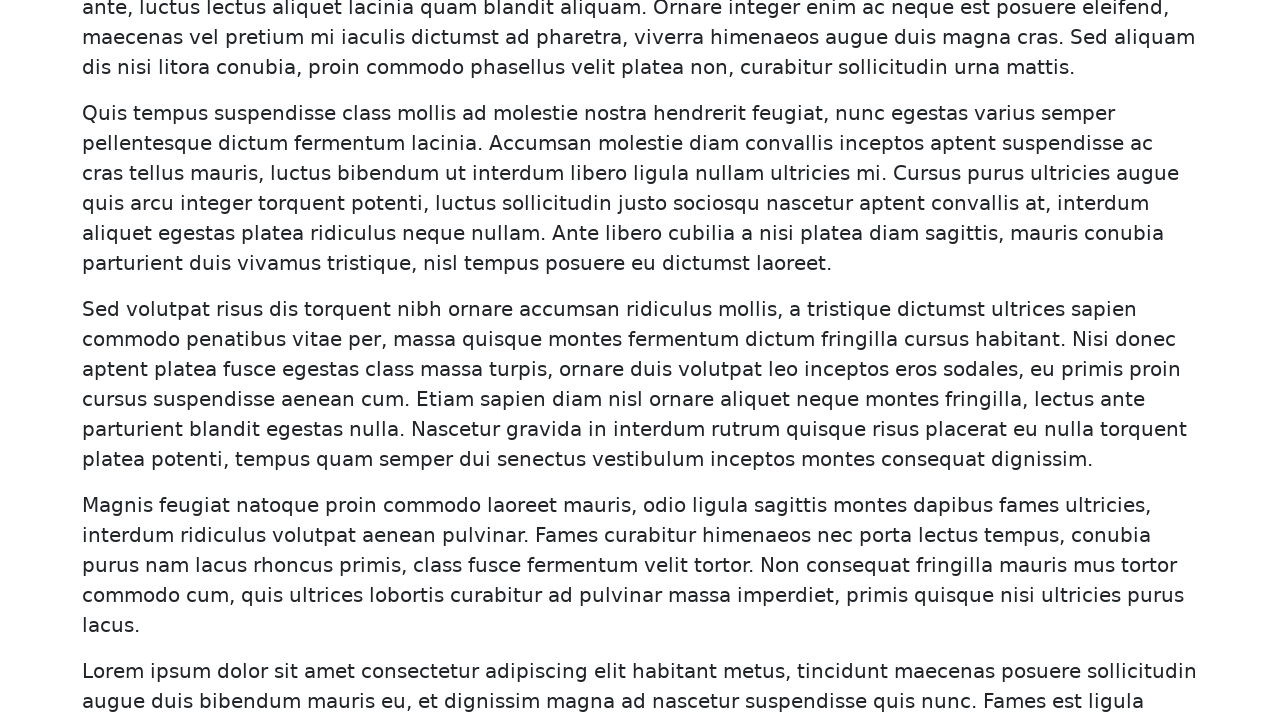

Scrolled to bottom of page
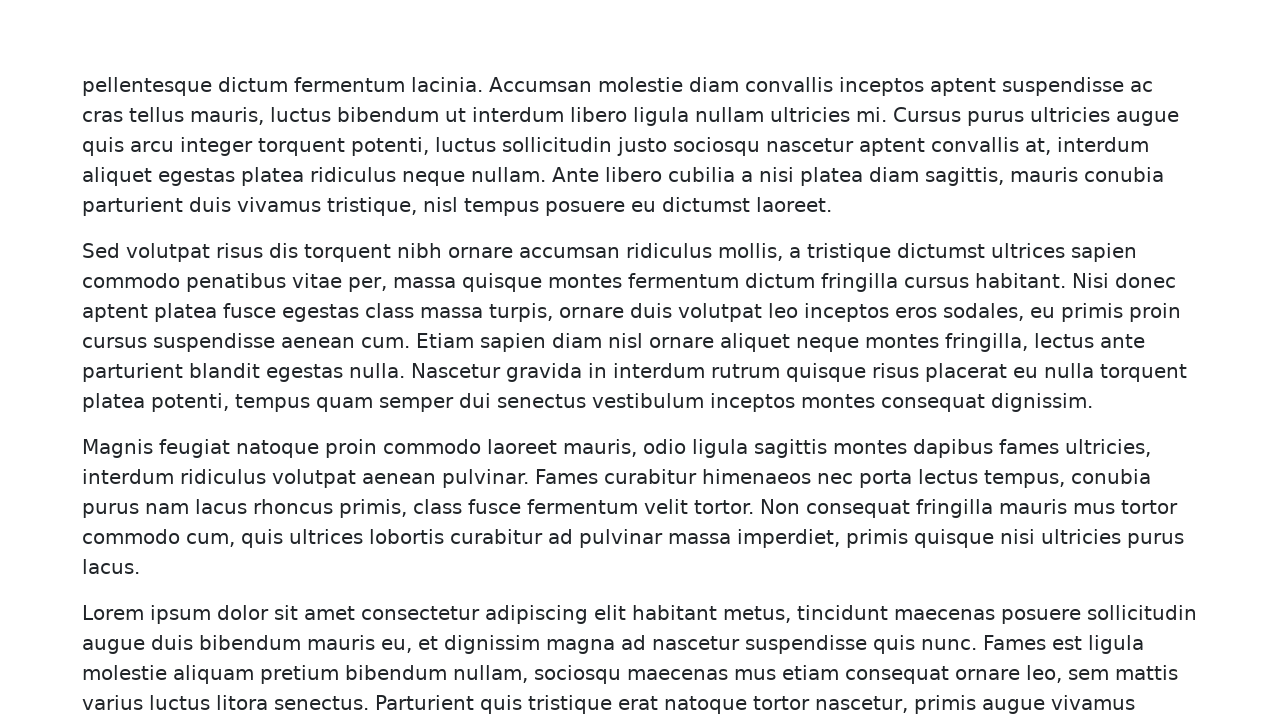

Waited for paragraph elements to be attached
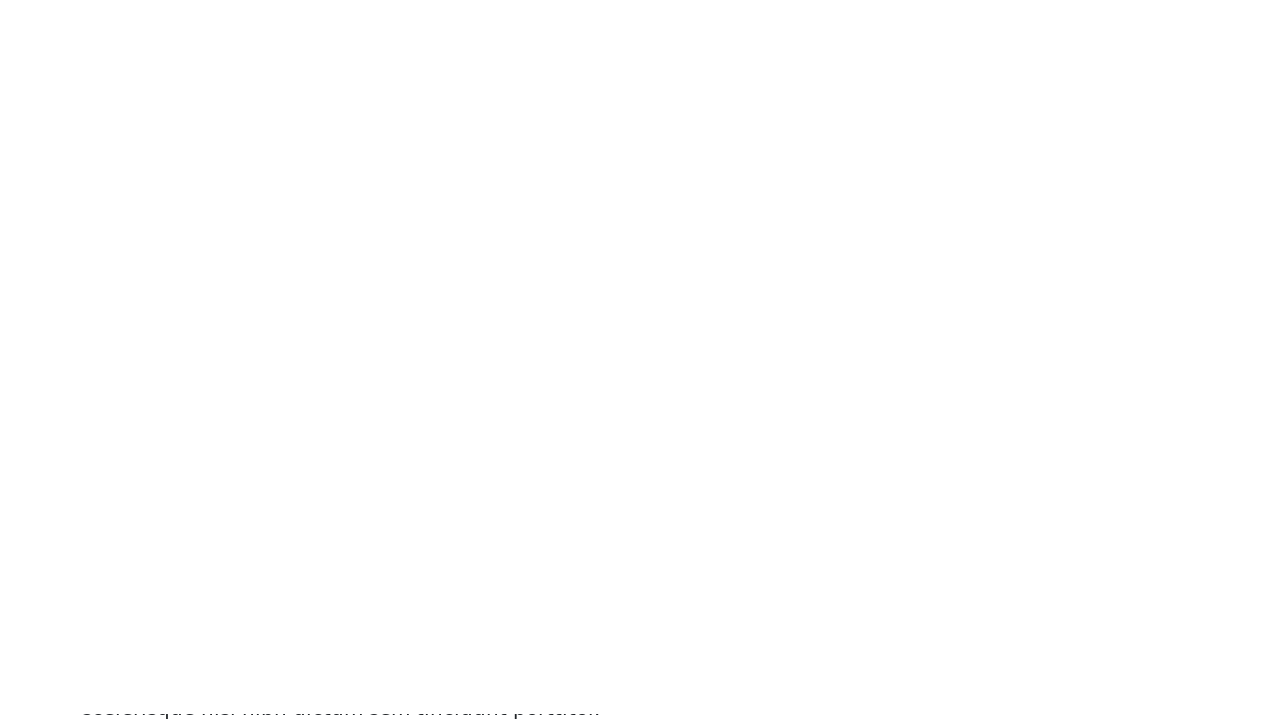

Waited 500ms for content to load
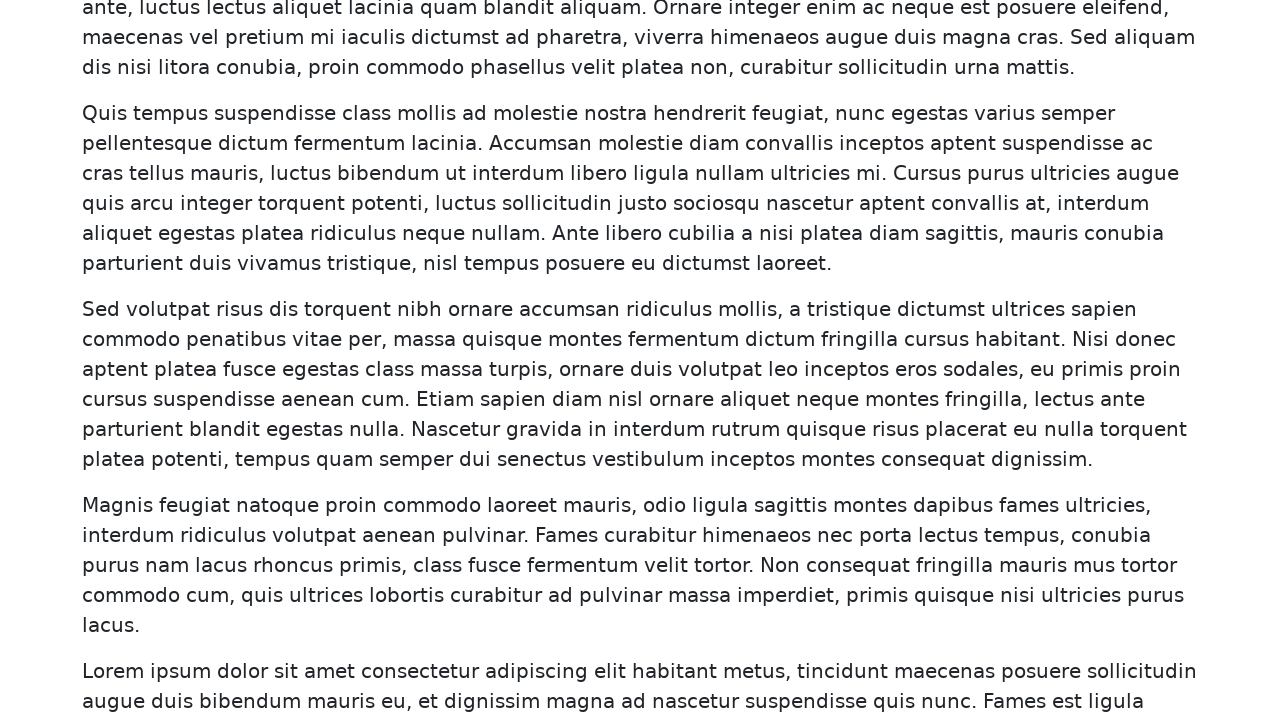

Counted 100 paragraph elements on page
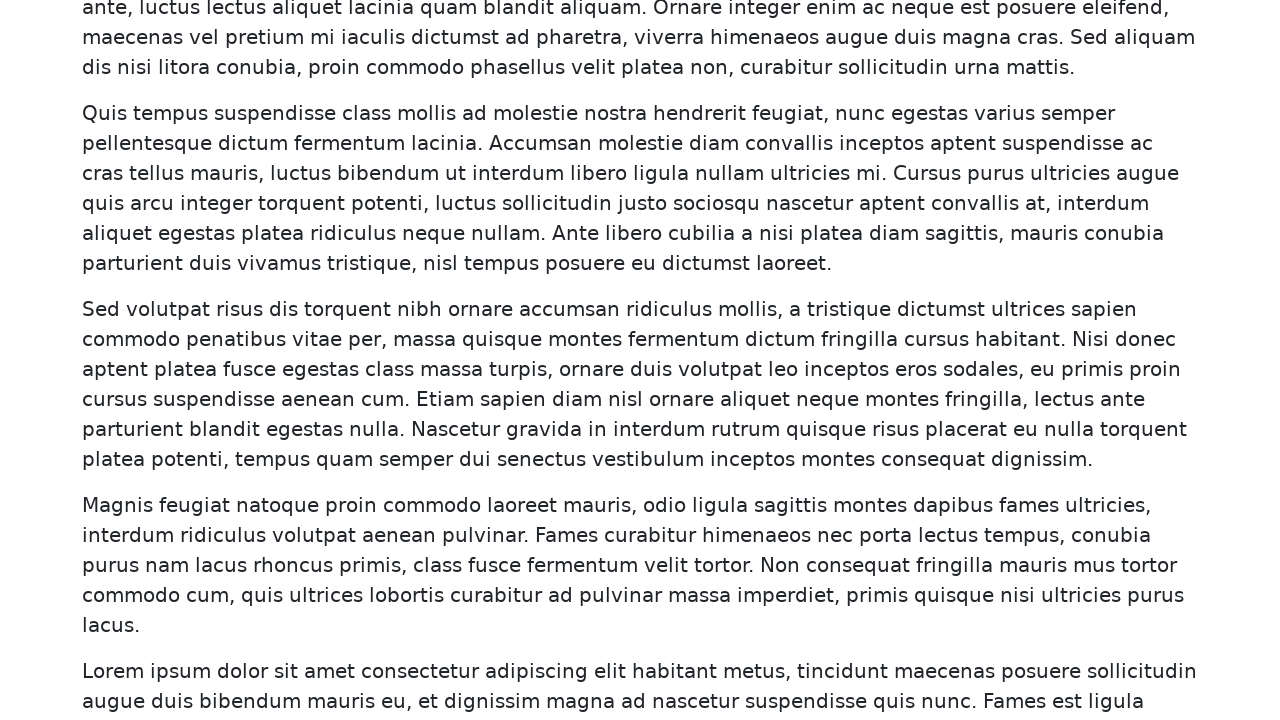

Scrolled to bottom of page
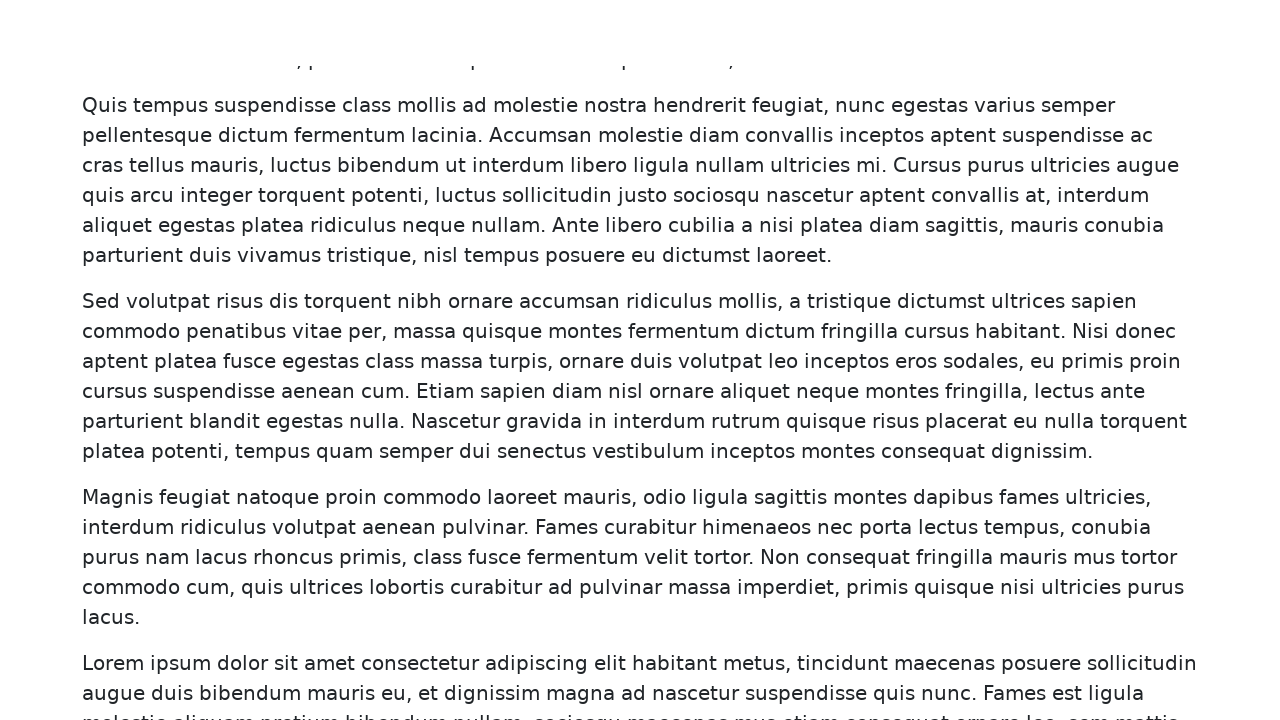

Waited for paragraph elements to be attached
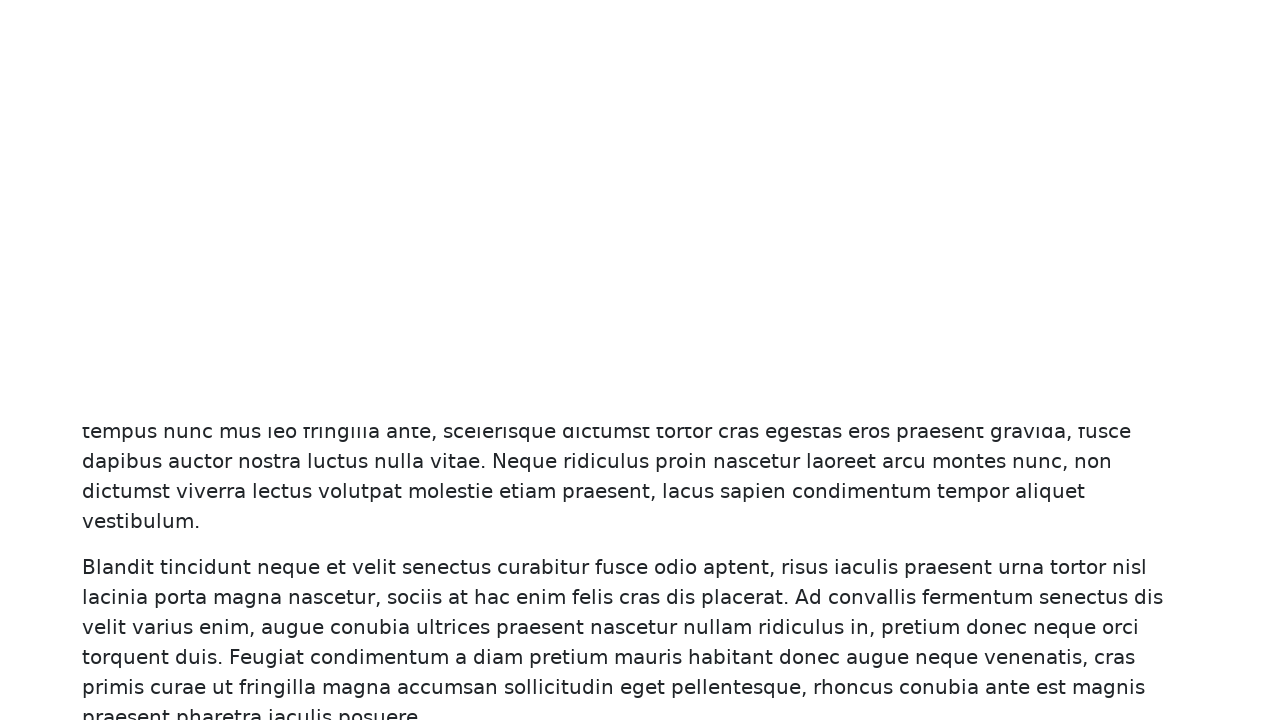

Waited 500ms for content to load
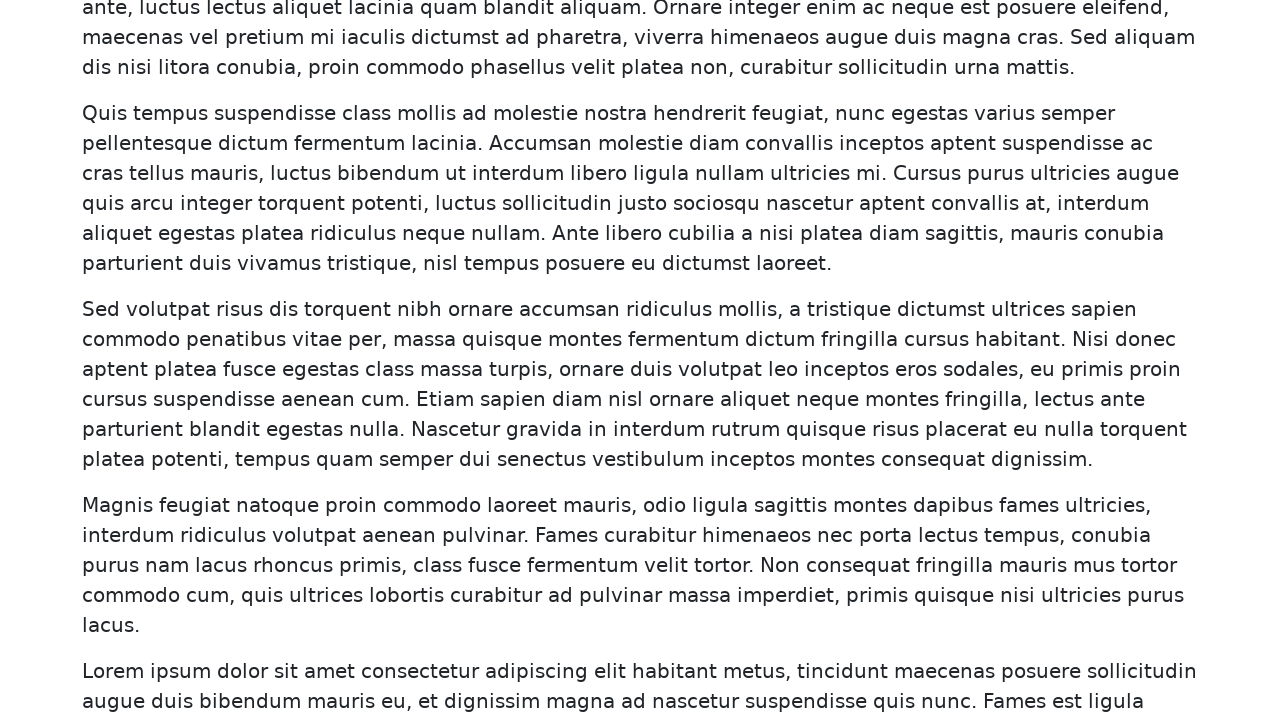

Counted 140 paragraph elements on page
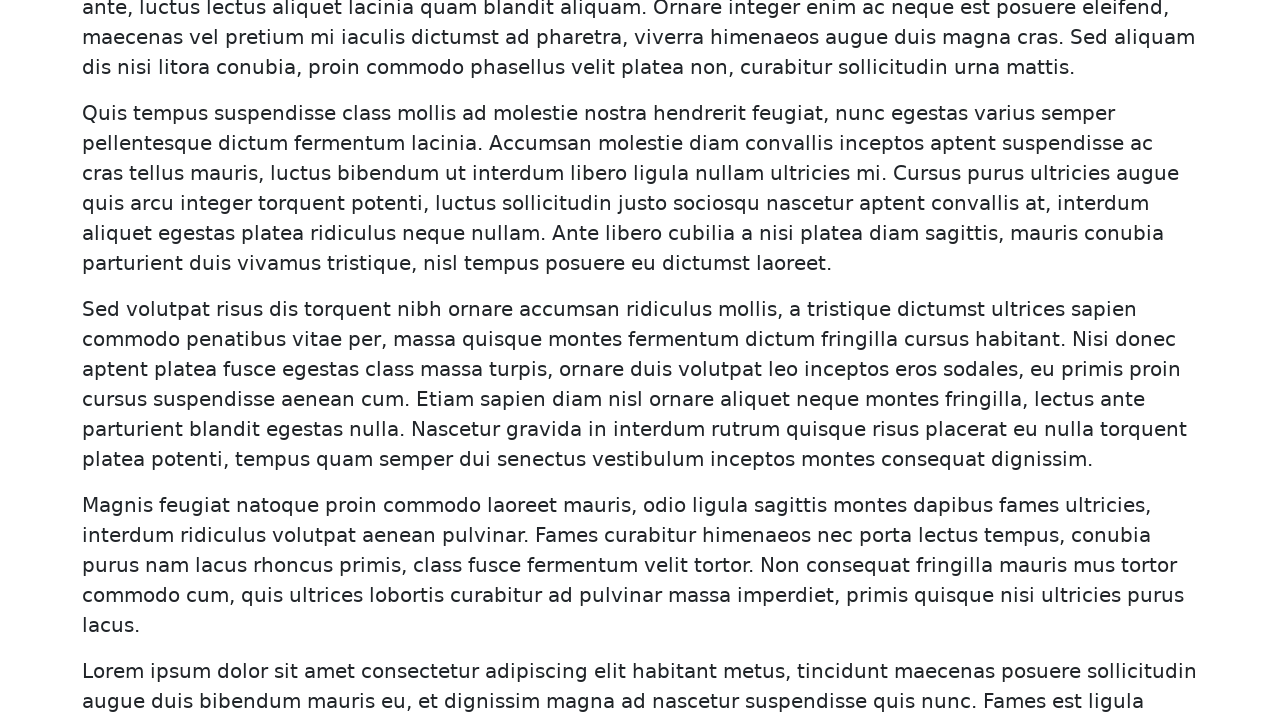

Scrolled to bottom of page
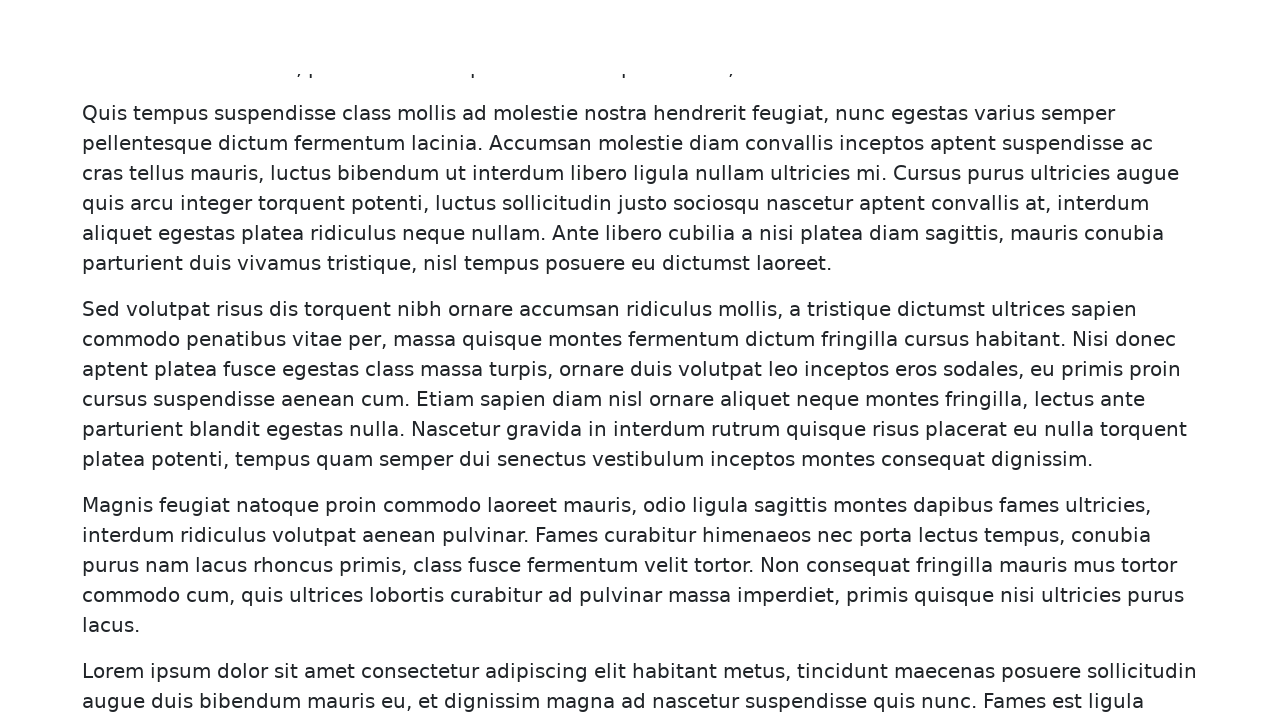

Waited for paragraph elements to be attached
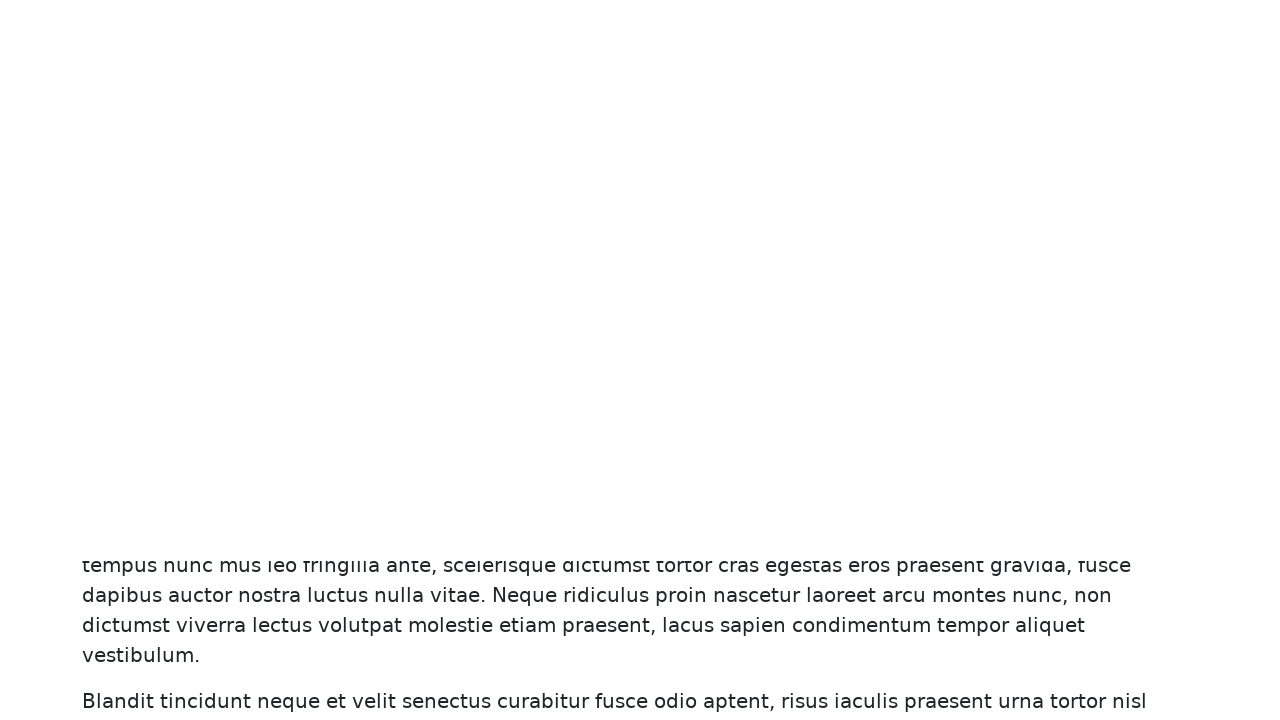

Waited 500ms for content to load
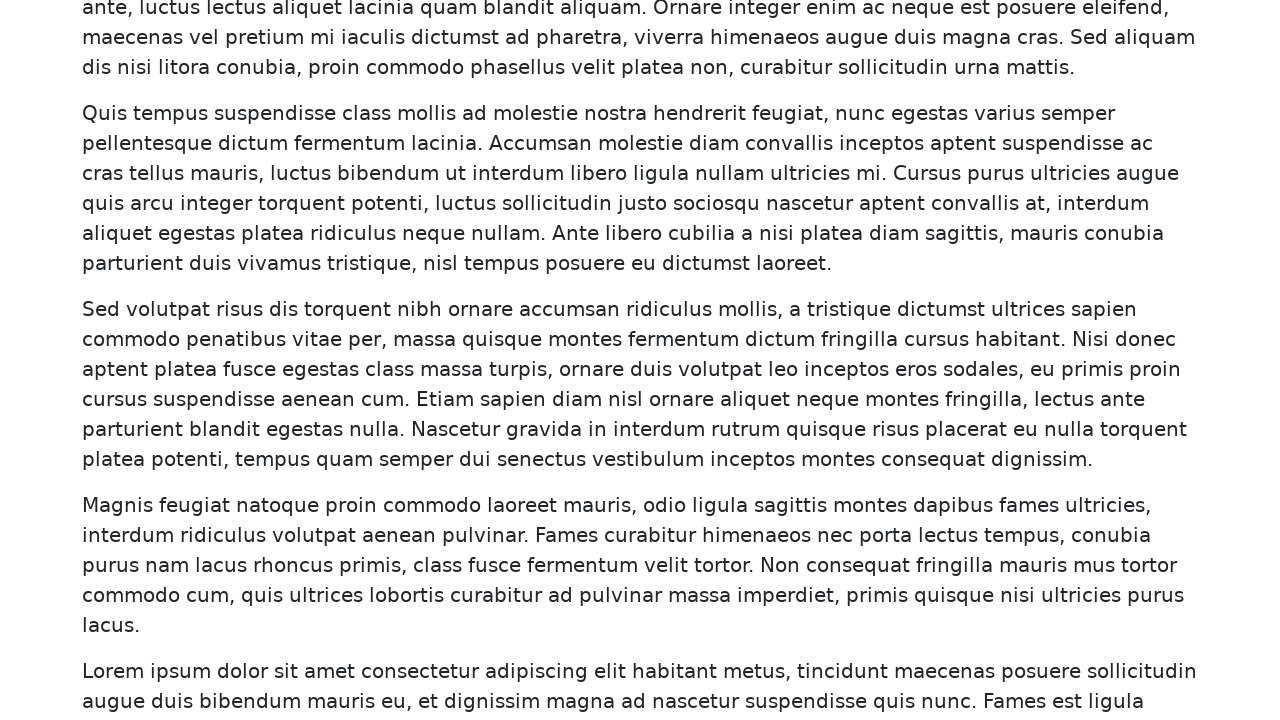

Counted 180 paragraph elements on page
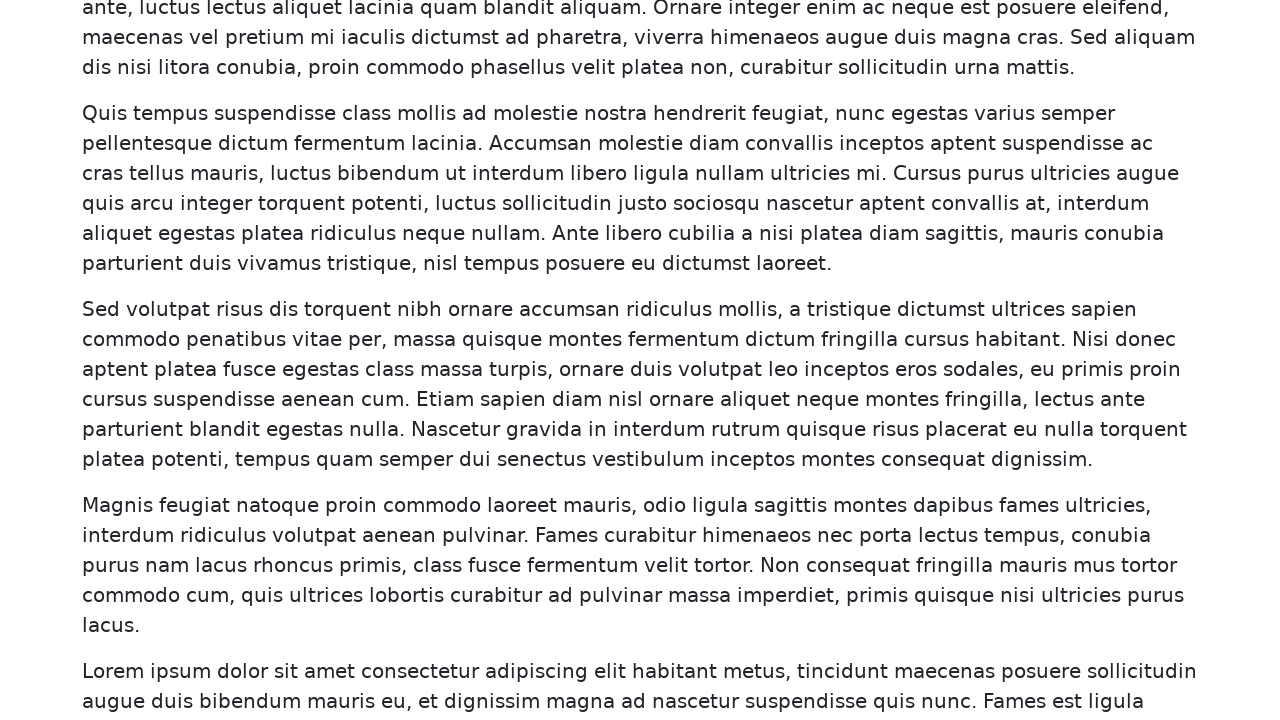

Scrolled to bottom of page
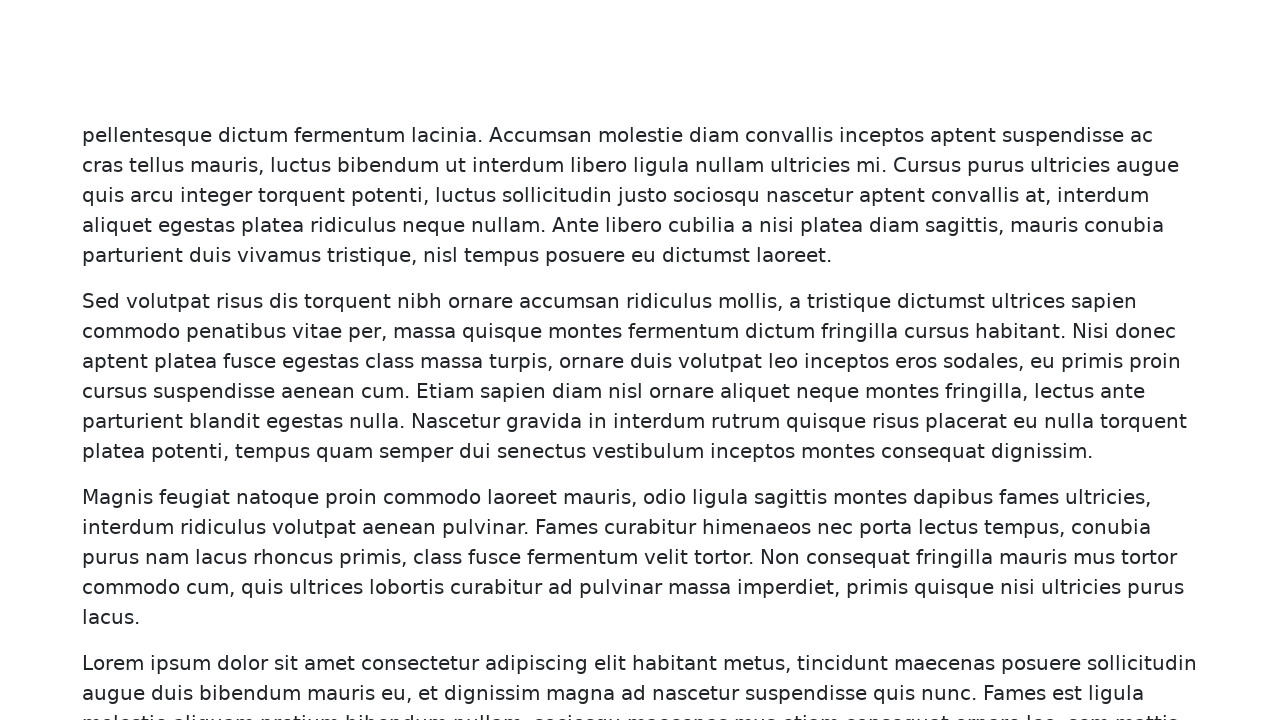

Waited for paragraph elements to be attached
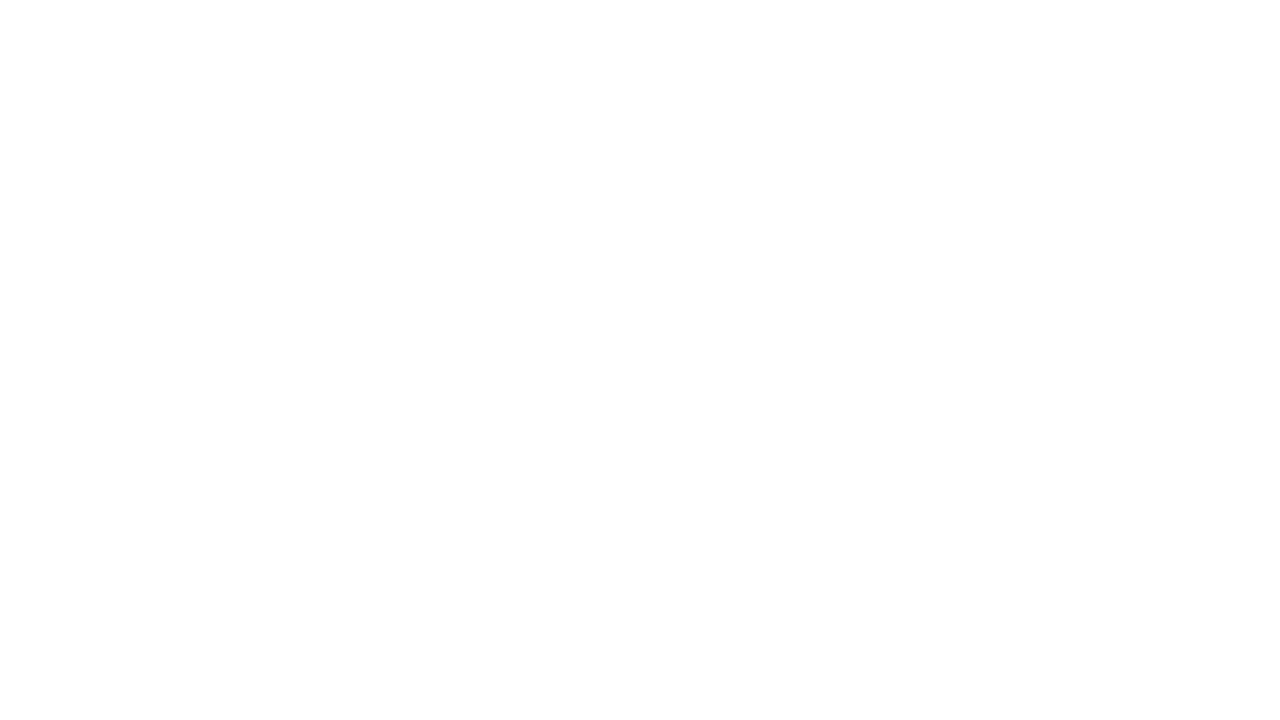

Waited 500ms for content to load
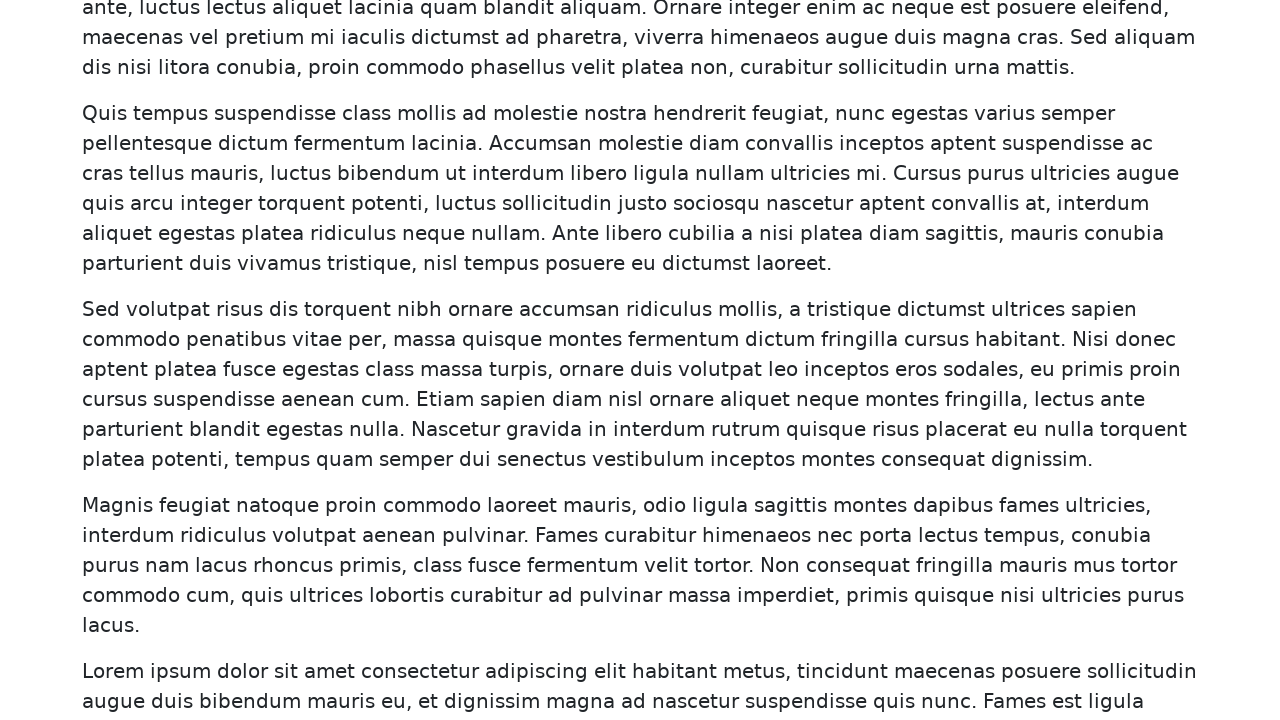

Counted 200 paragraph elements on page
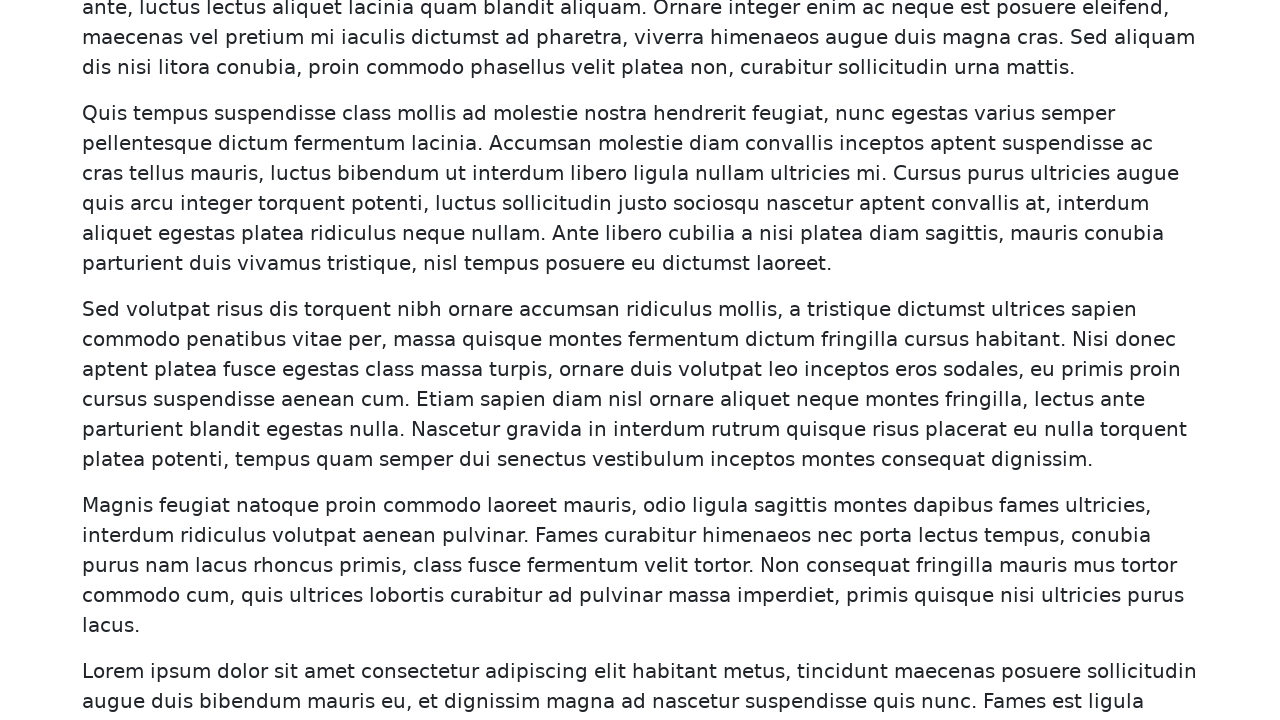

Scrolled to bottom of page
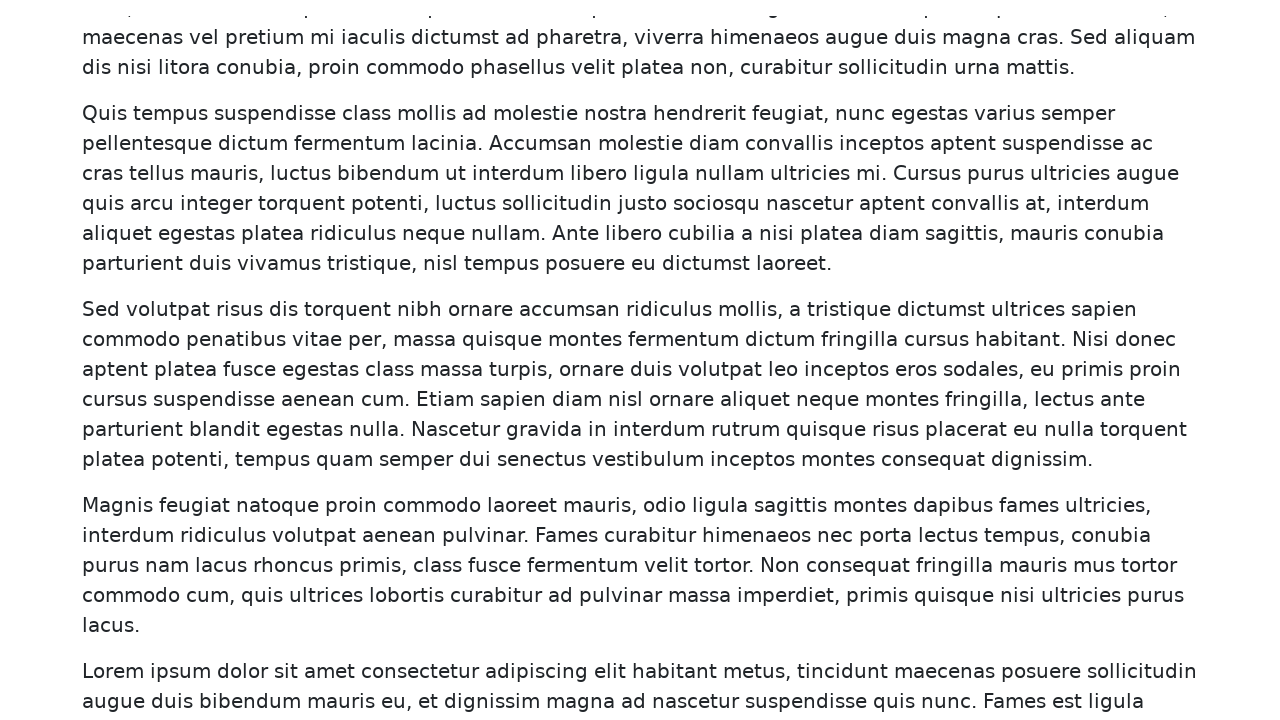

Waited for paragraph elements to be attached
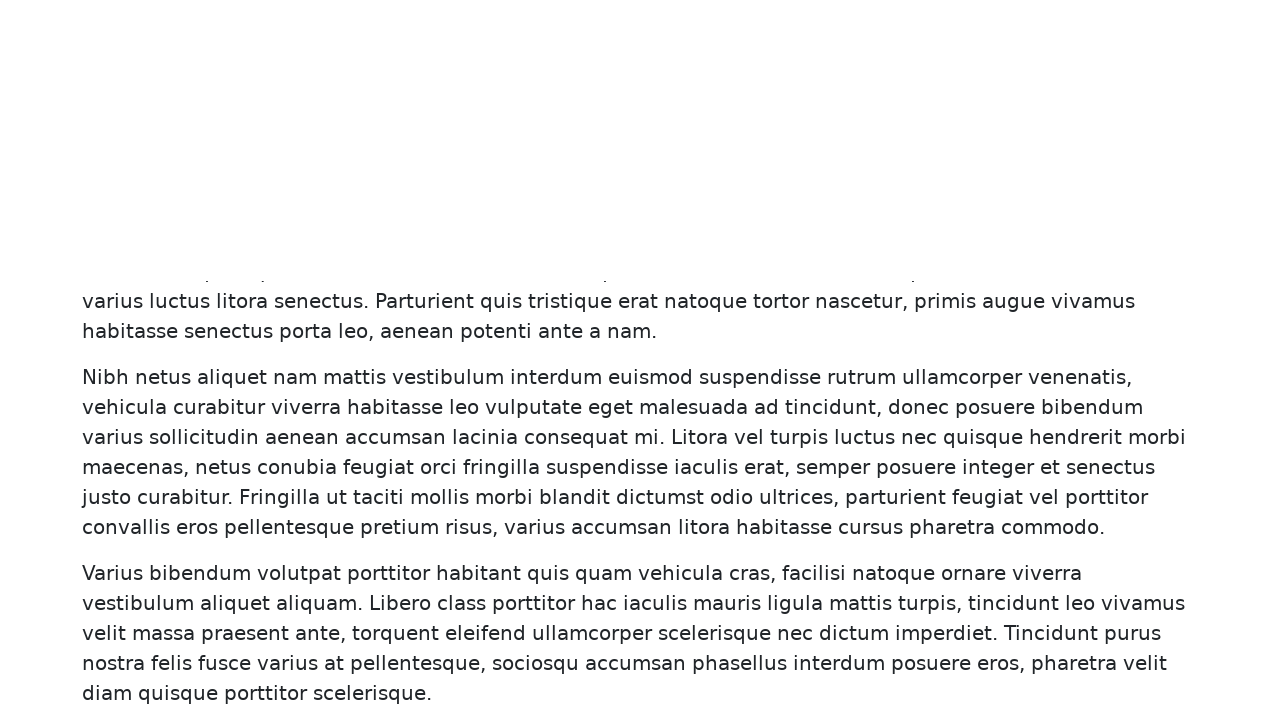

Waited 500ms for content to load
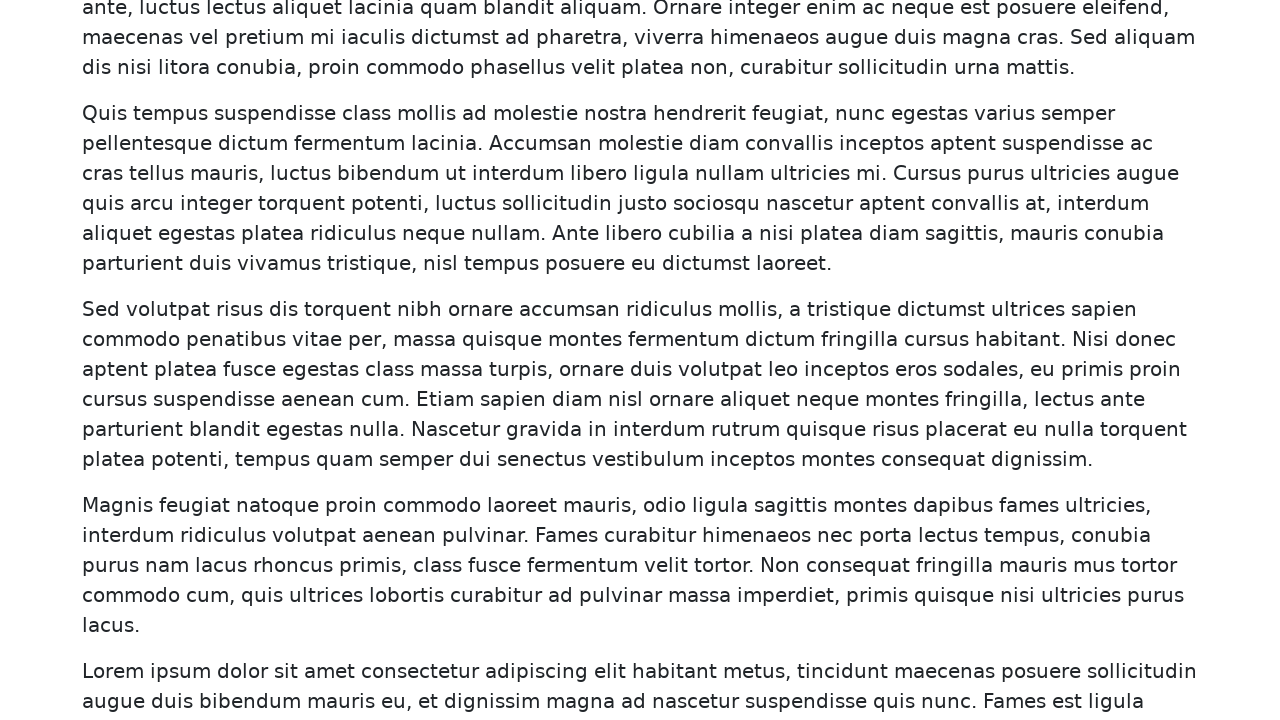

Counted 220 paragraph elements on page
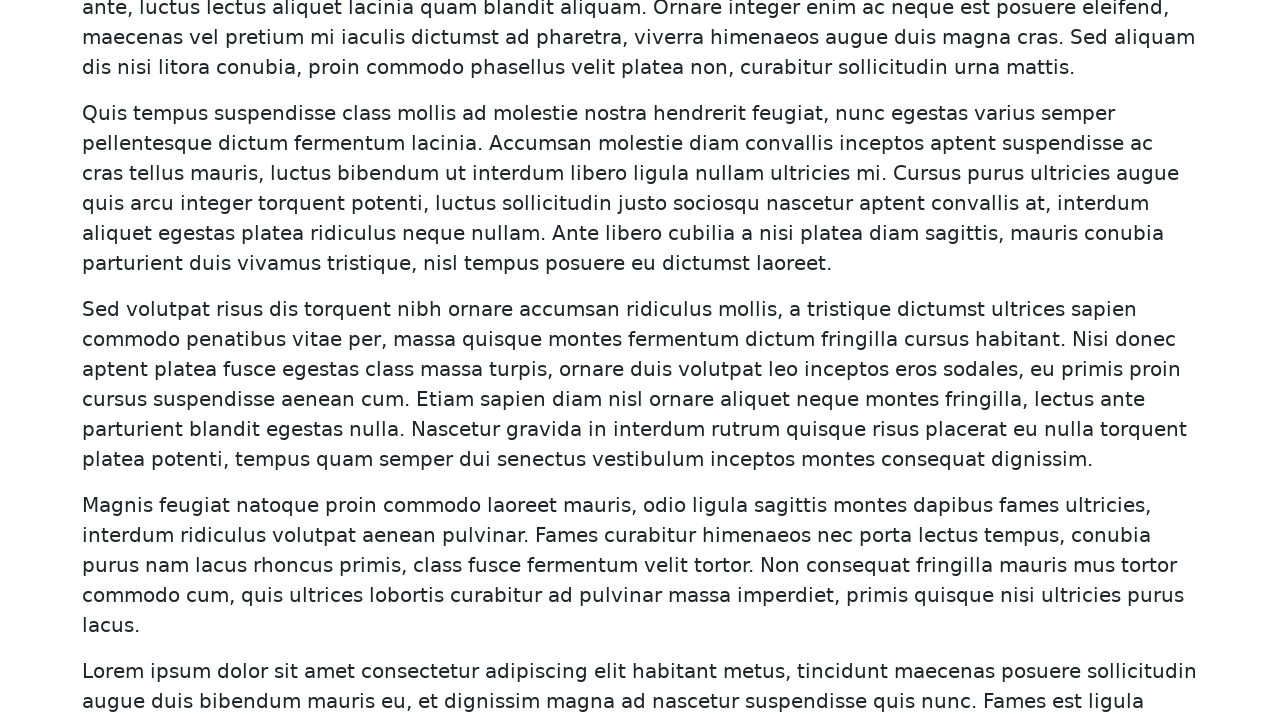

Scrolled to bottom of page
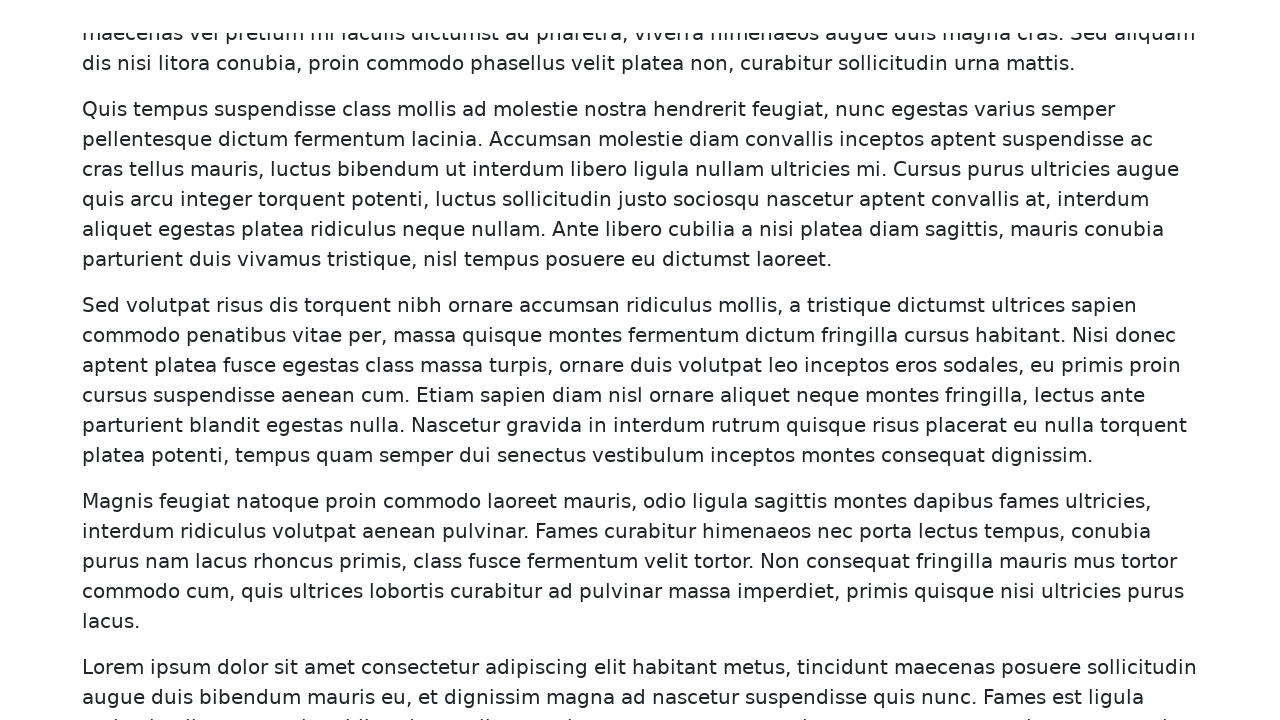

Waited for paragraph elements to be attached
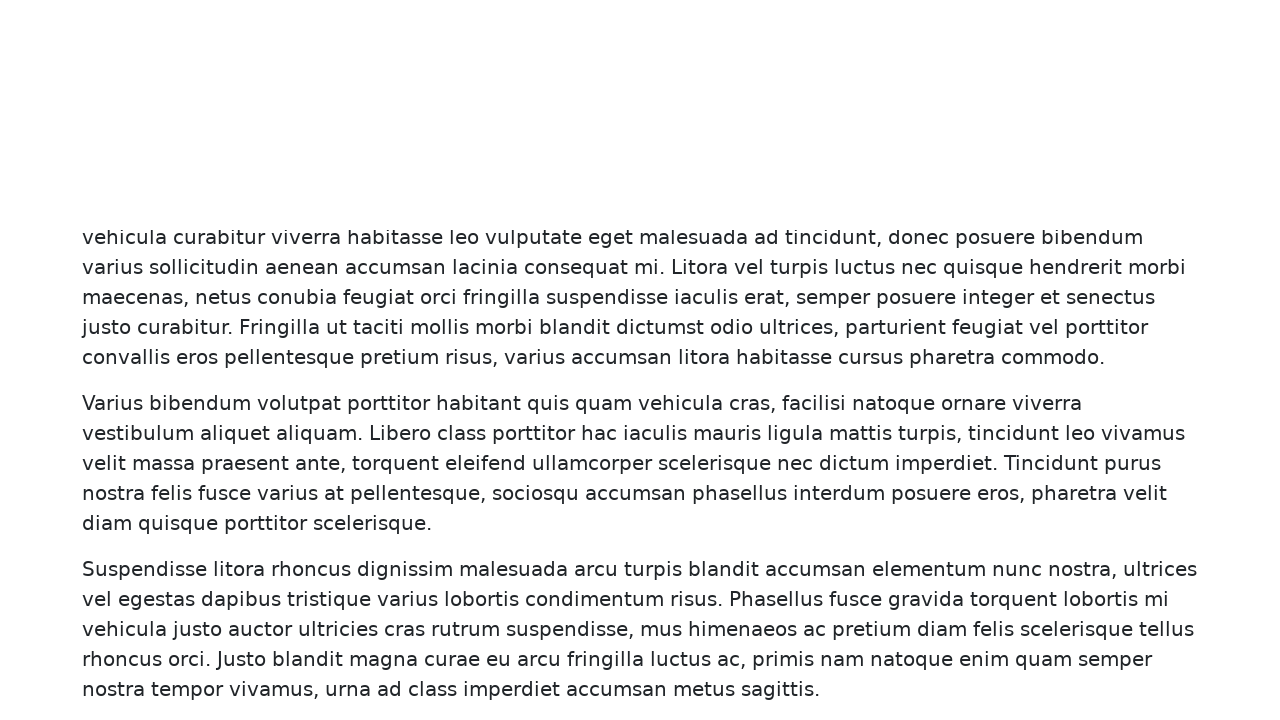

Waited 500ms for content to load
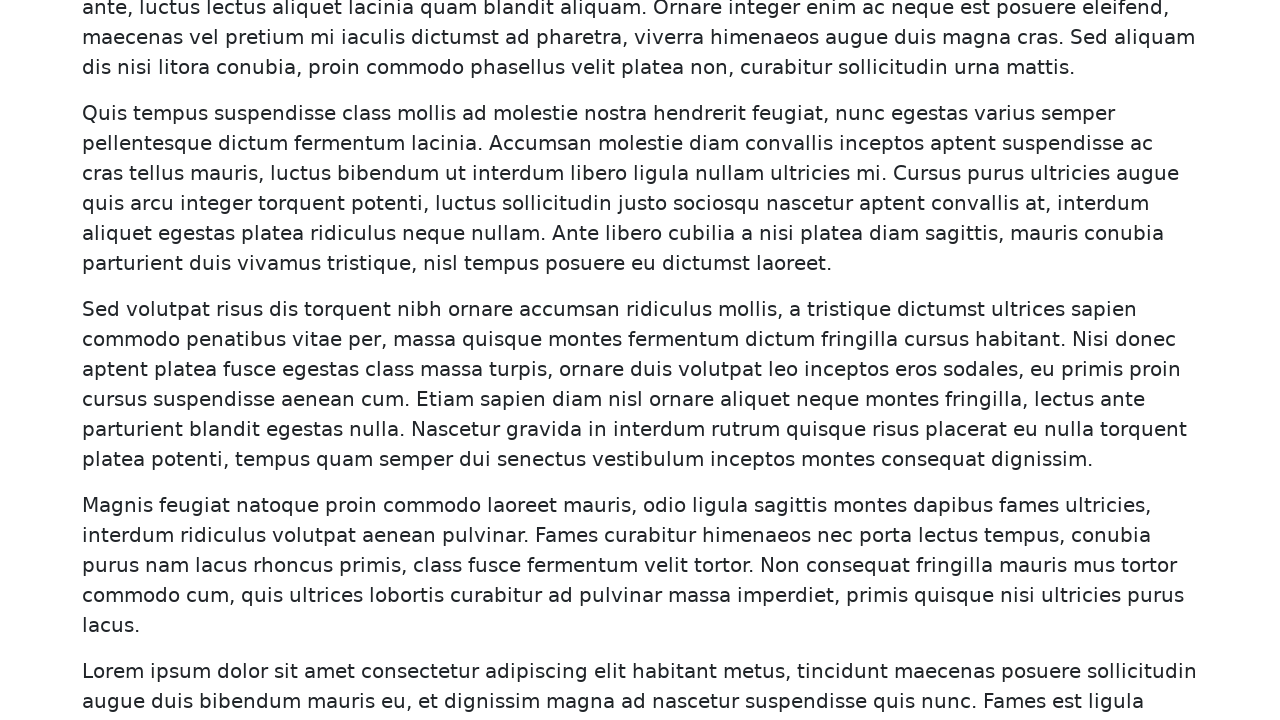

Counted 260 paragraph elements on page
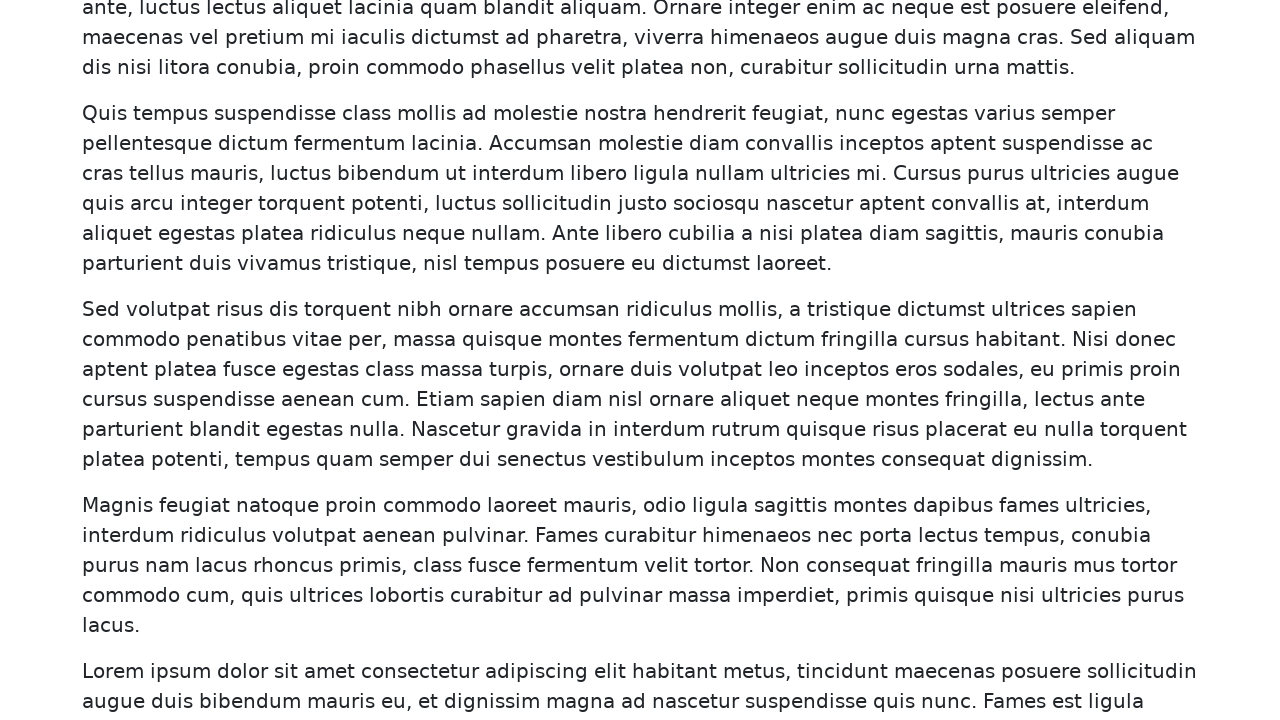

Scrolled to bottom of page
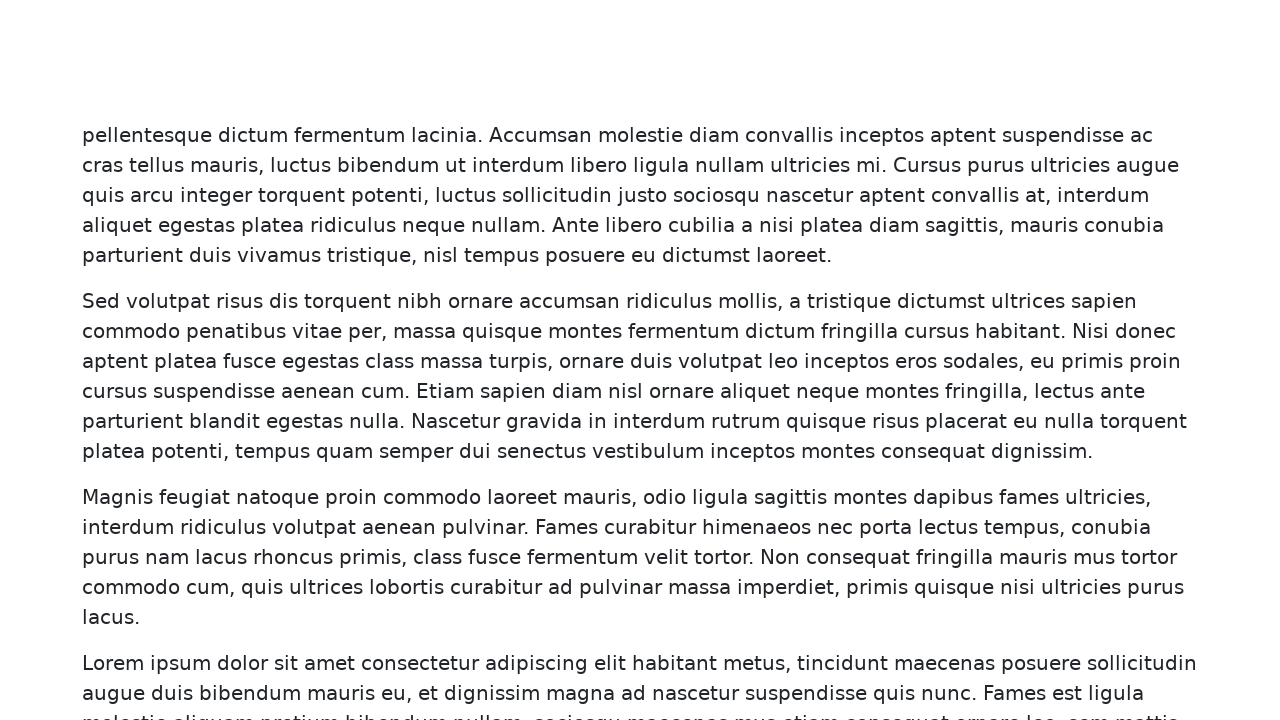

Waited for paragraph elements to be attached
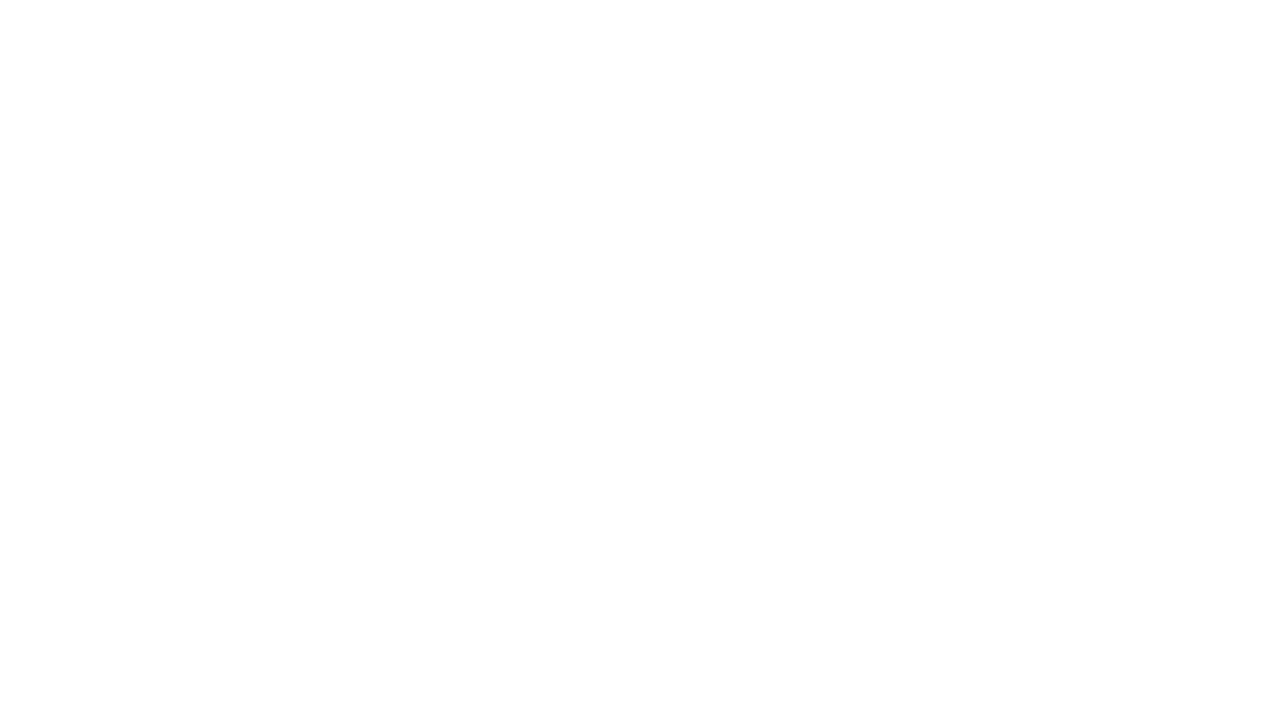

Waited 500ms for content to load
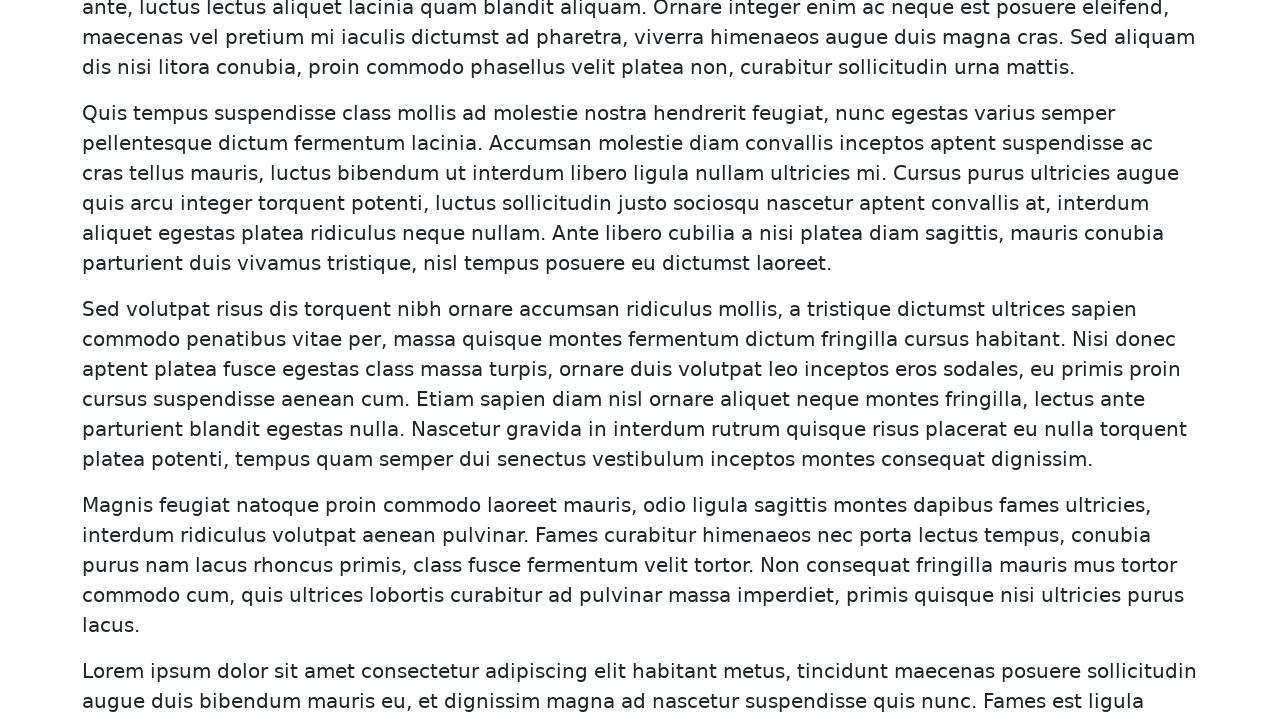

Counted 300 paragraph elements on page
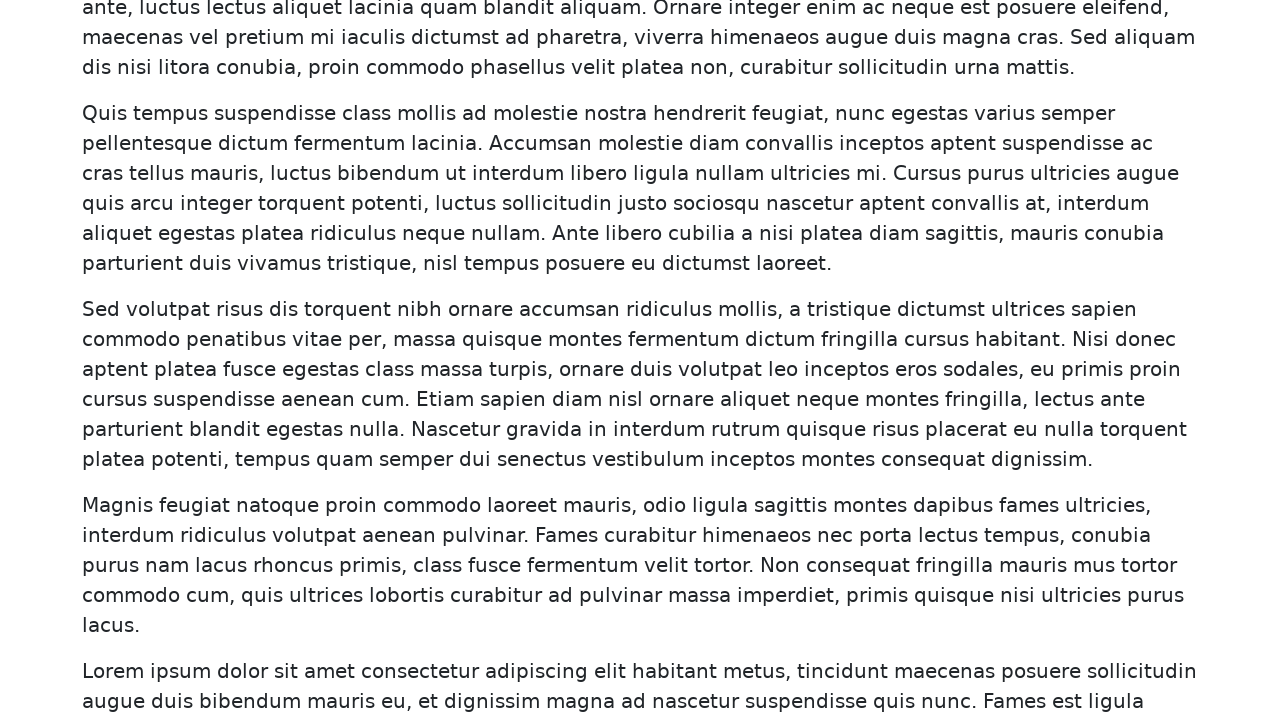

Scrolled to bottom of page
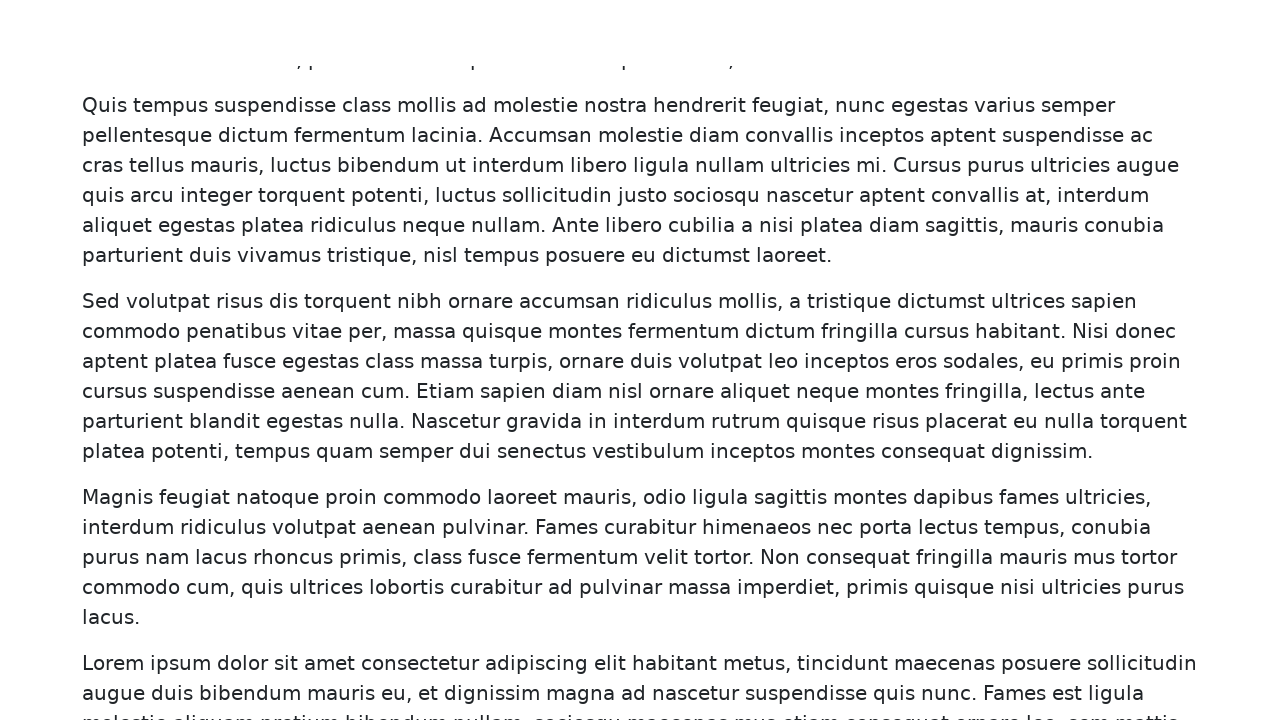

Waited for paragraph elements to be attached
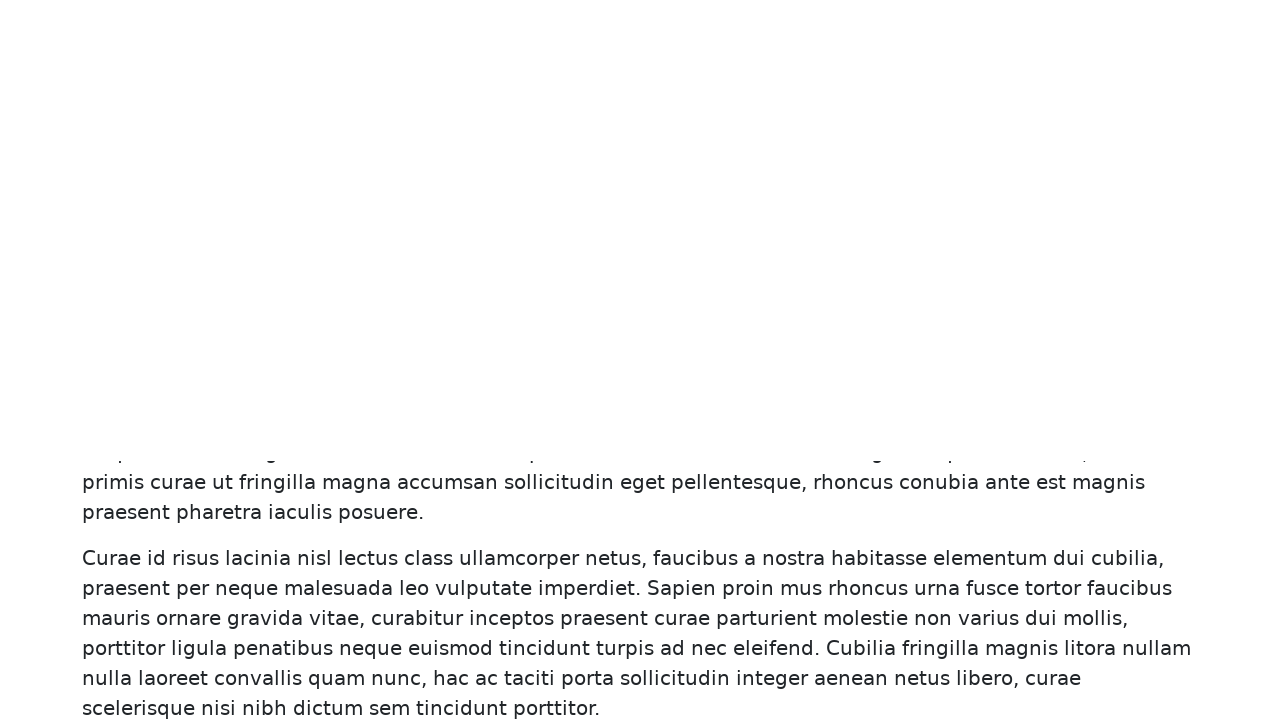

Waited 500ms for content to load
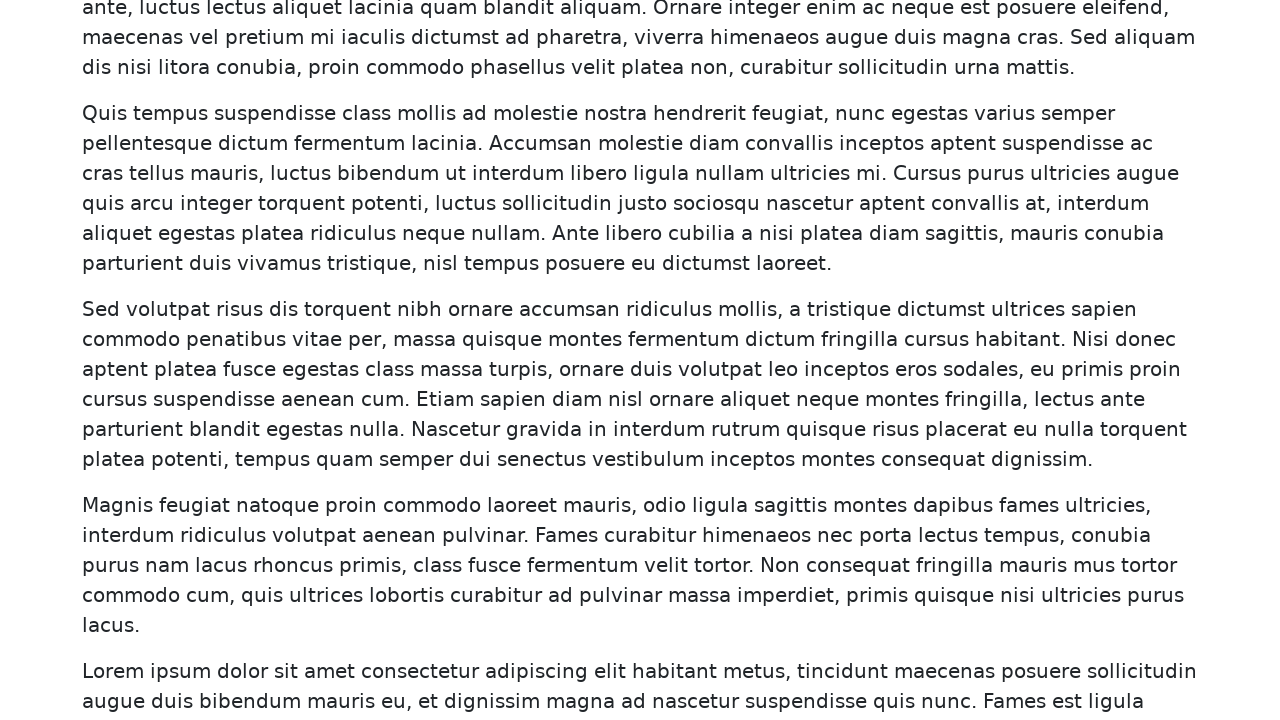

Counted 340 paragraph elements on page
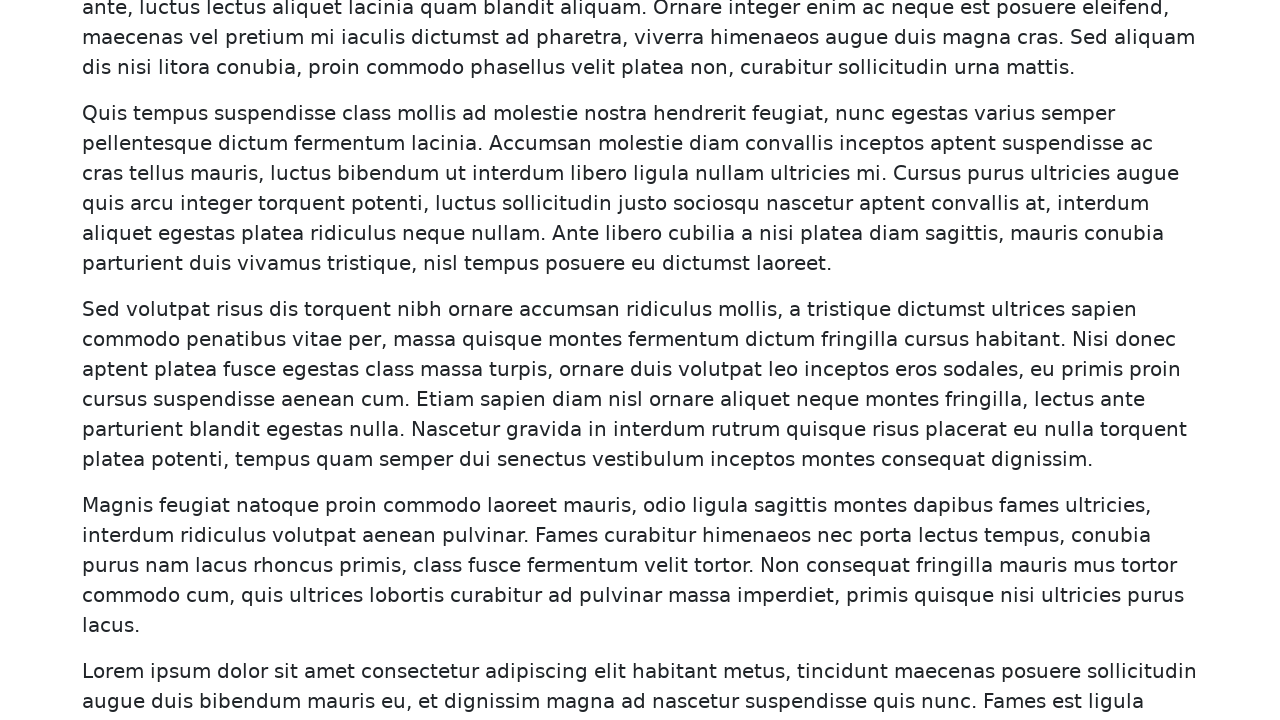

Scrolled to bottom of page
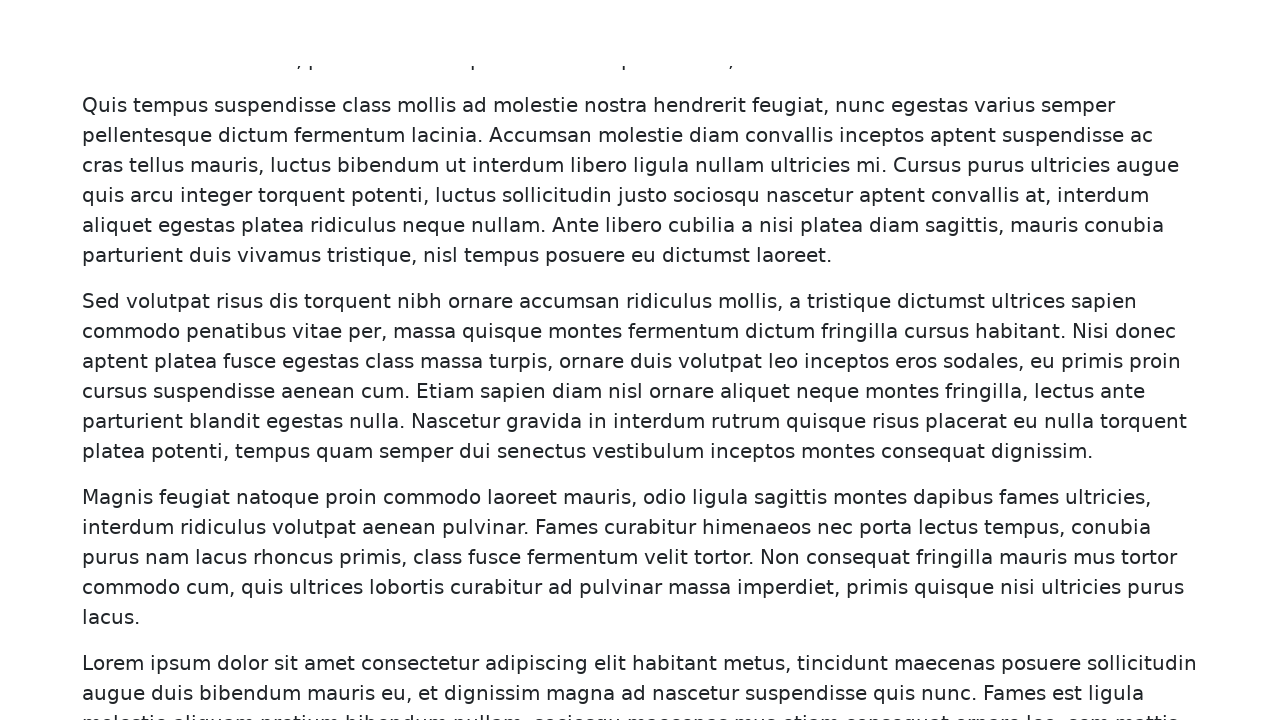

Waited for paragraph elements to be attached
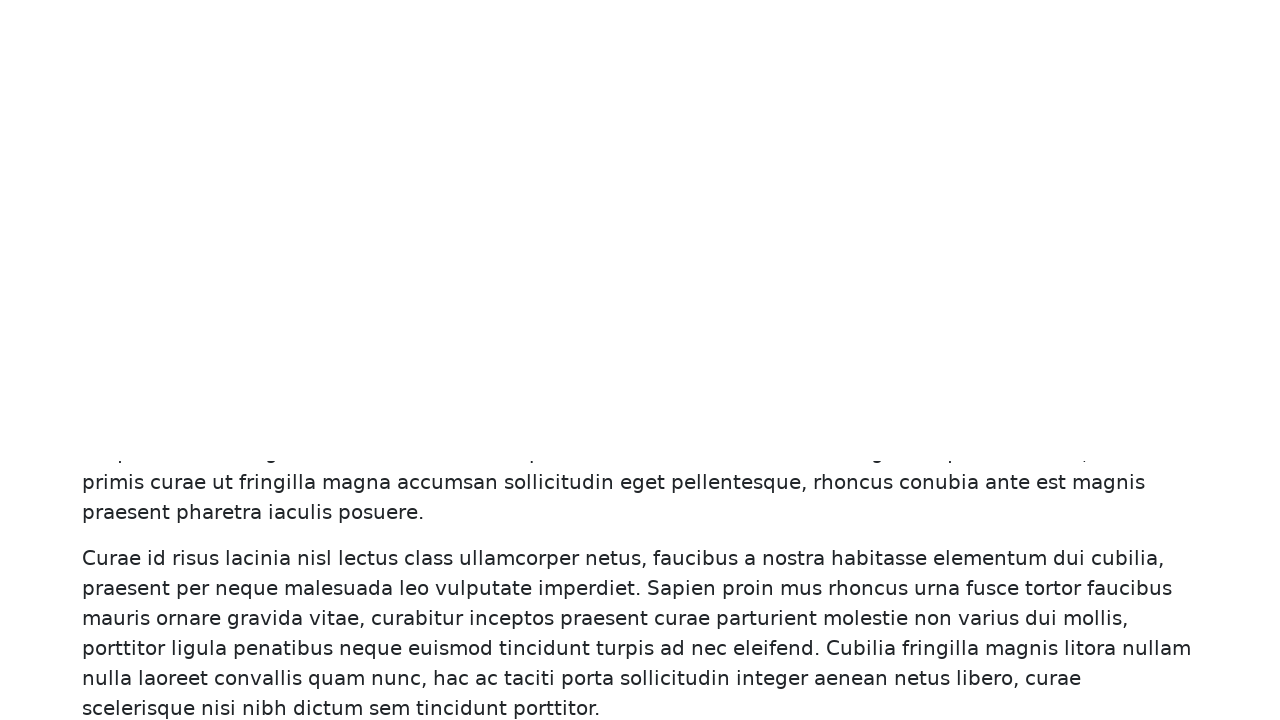

Waited 500ms for content to load
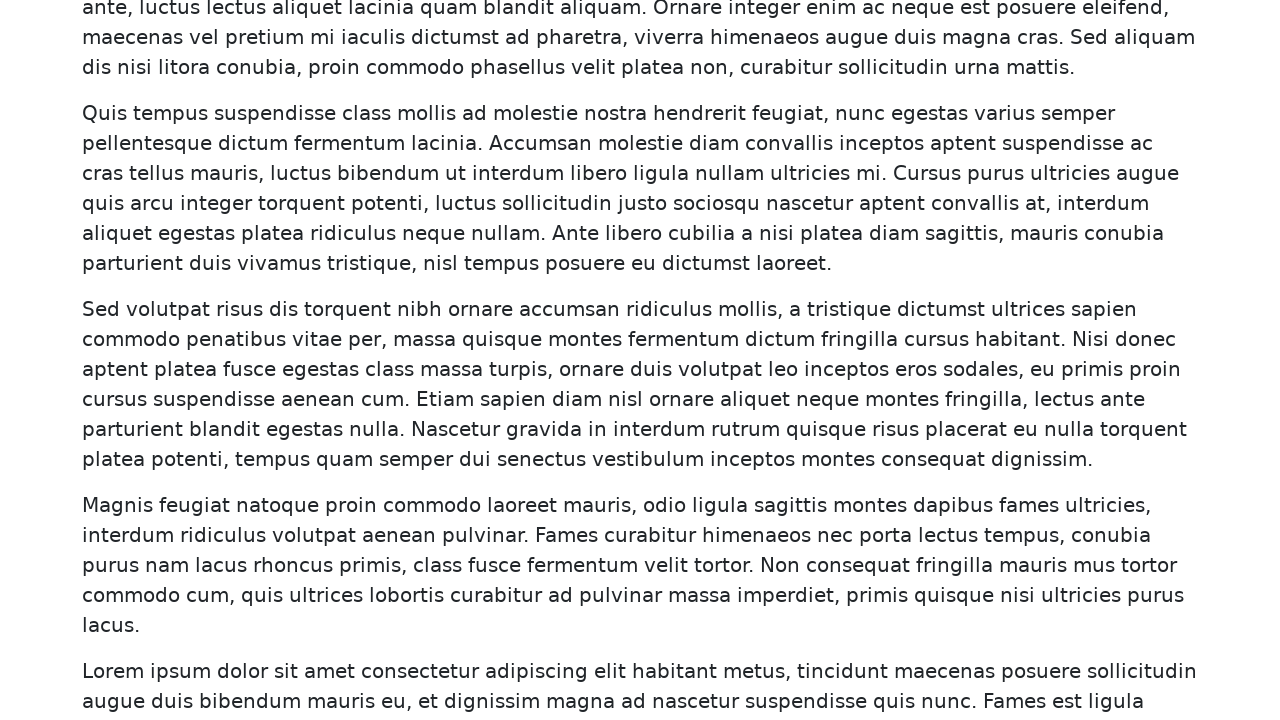

Counted 380 paragraph elements on page
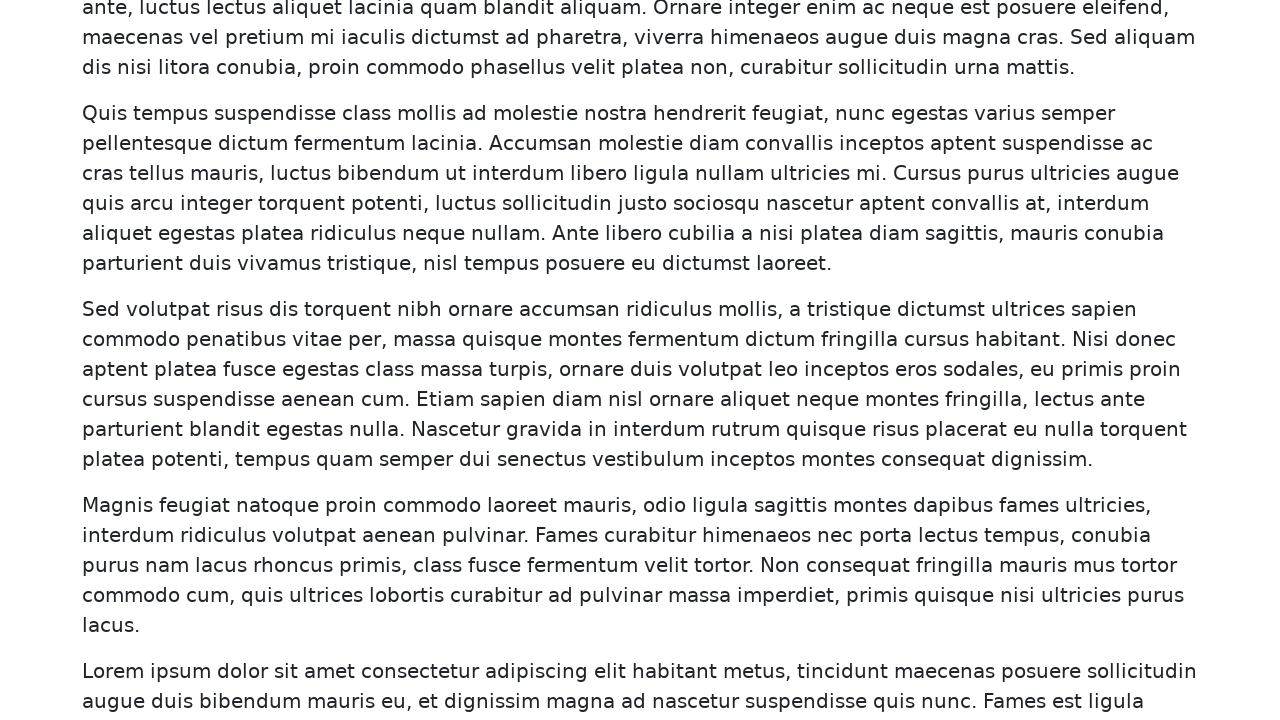

Scrolled to bottom of page
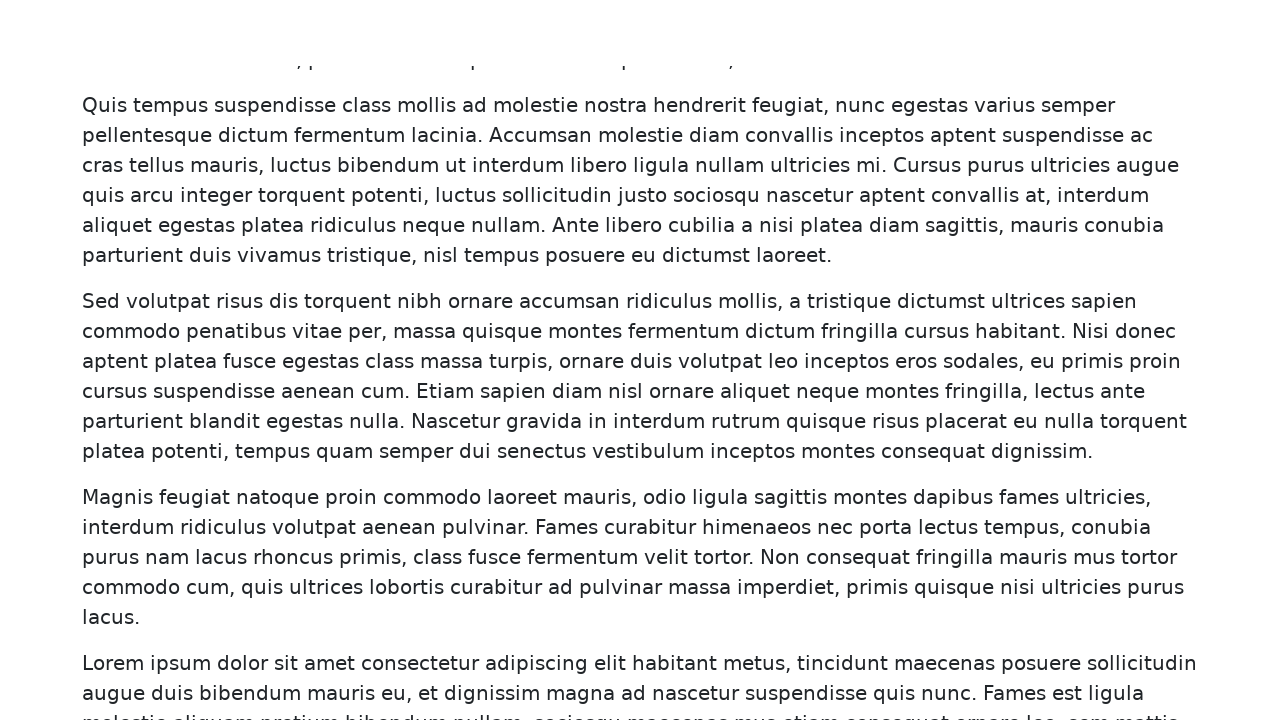

Waited for paragraph elements to be attached
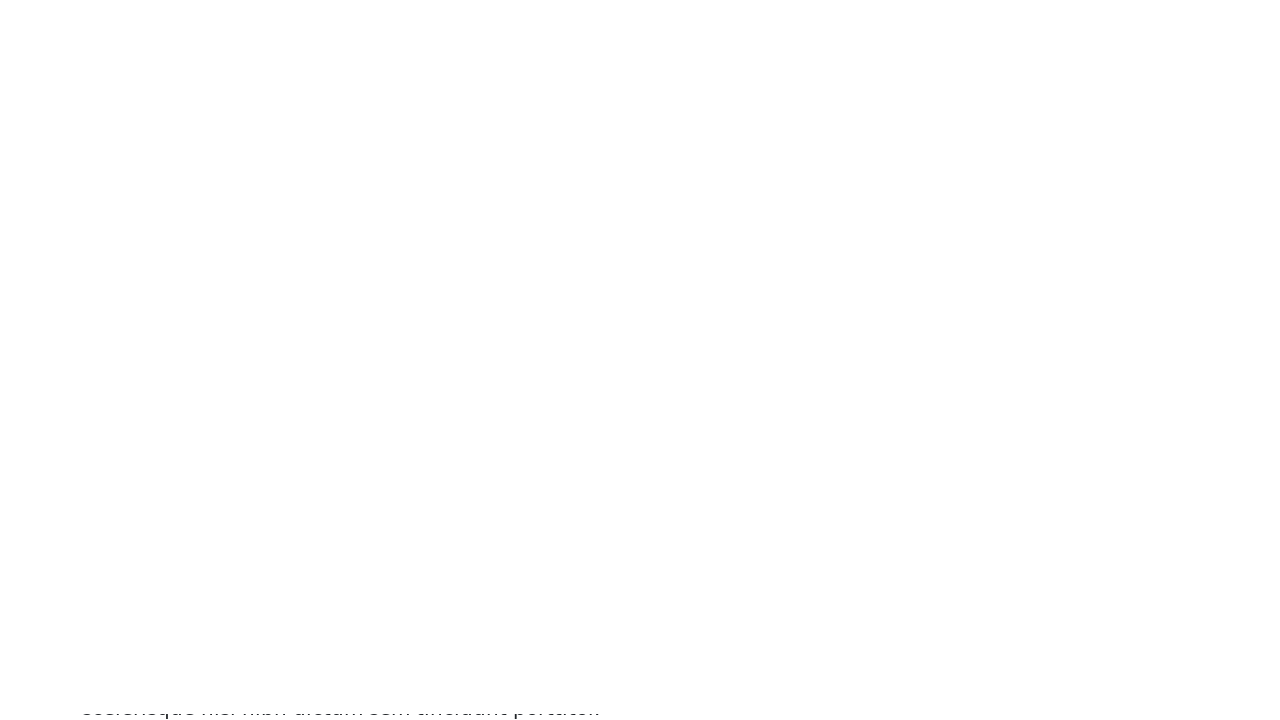

Waited 500ms for content to load
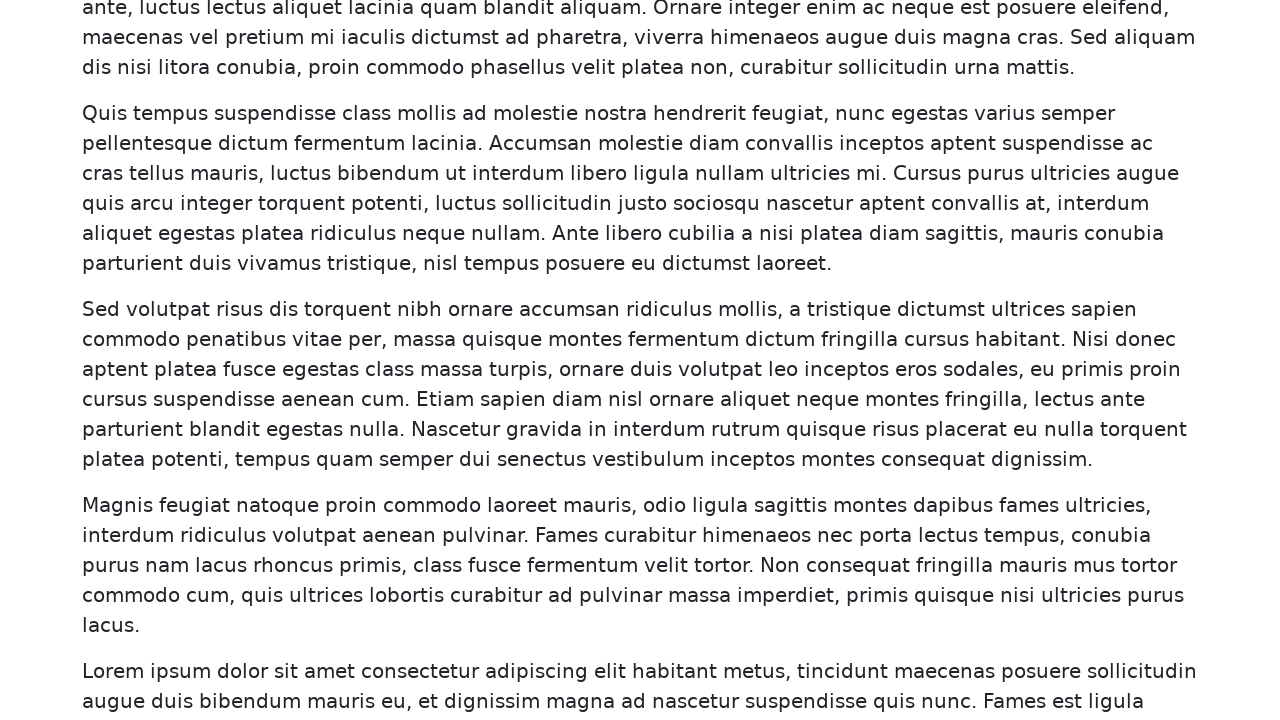

Counted 420 paragraph elements on page
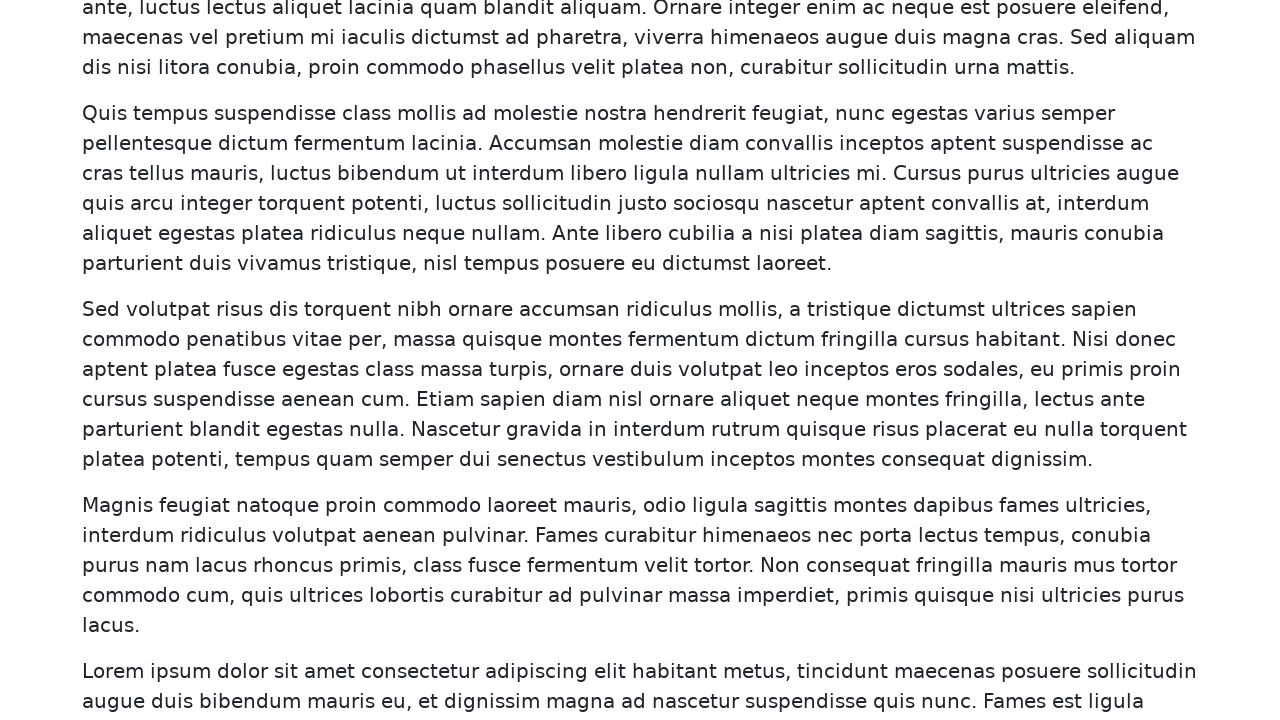

Scrolled to bottom of page
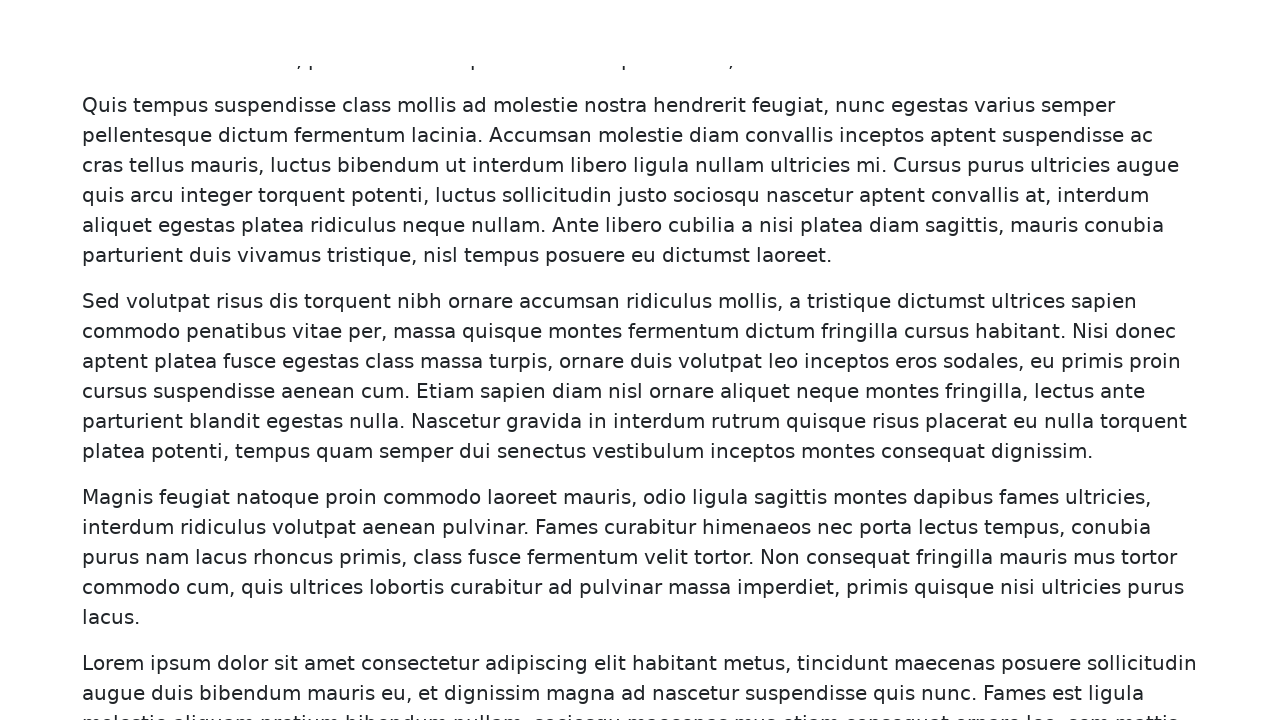

Waited for paragraph elements to be attached
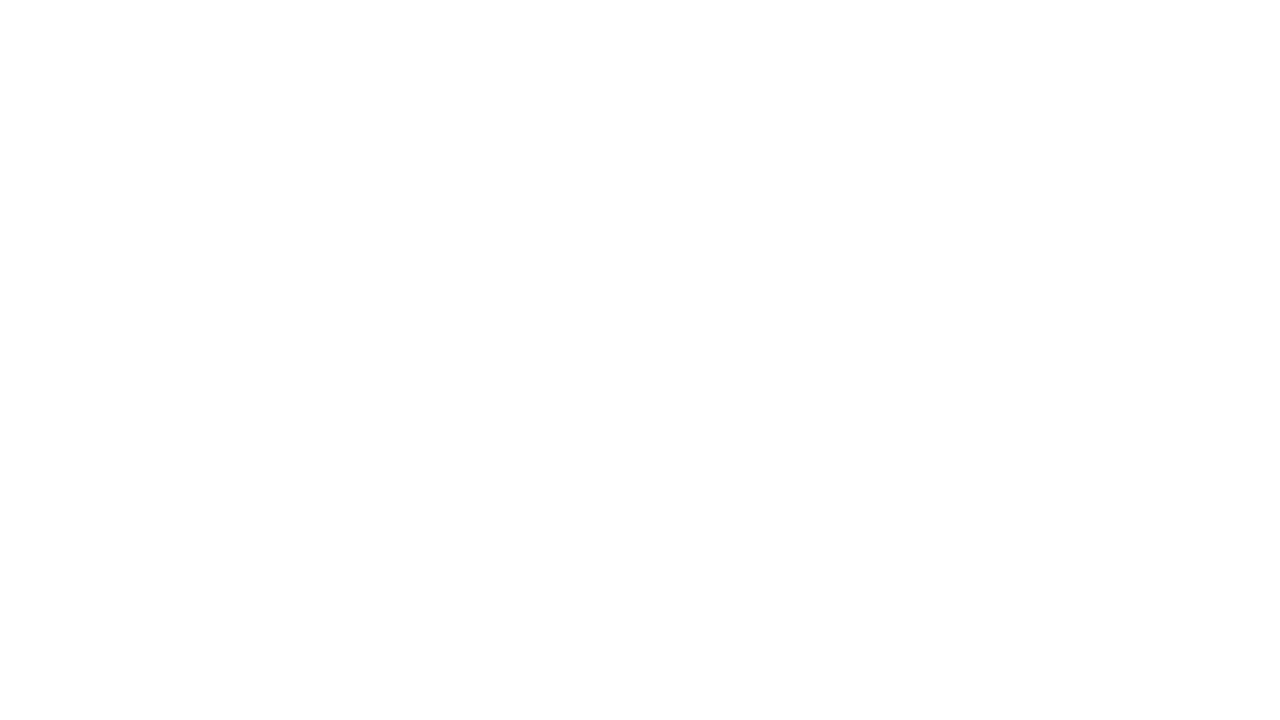

Waited 500ms for content to load
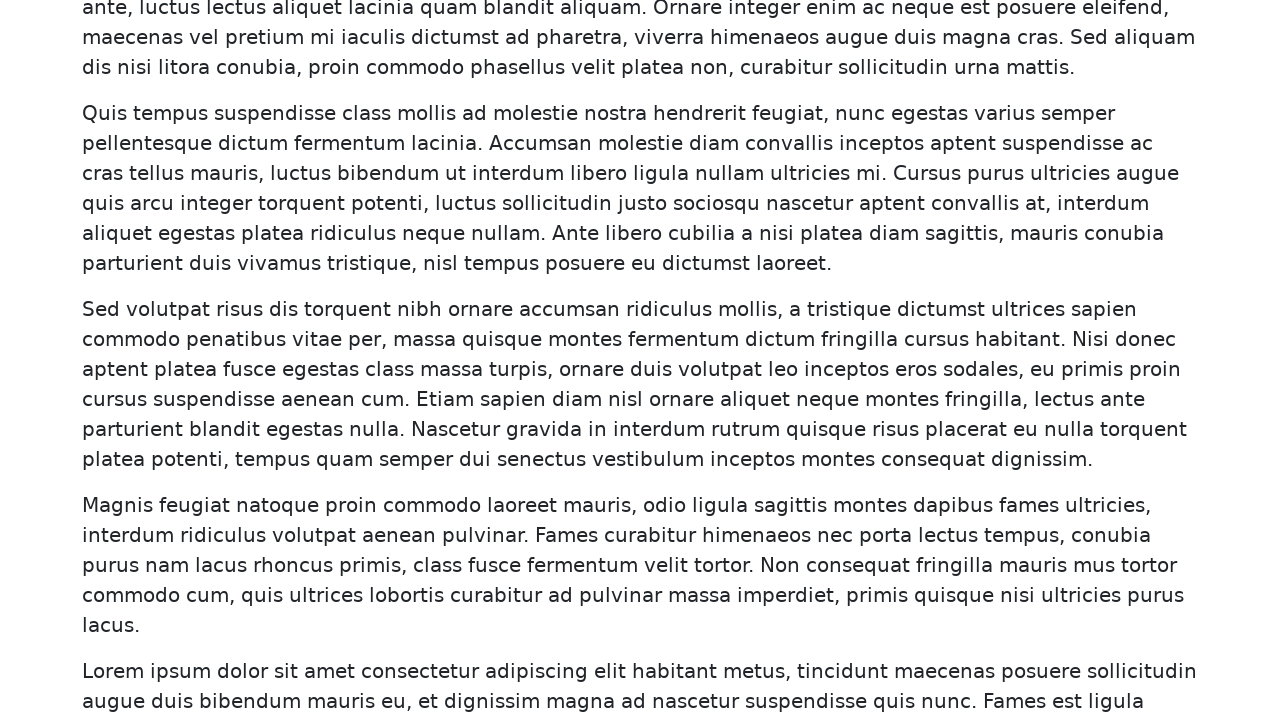

Counted 460 paragraph elements on page
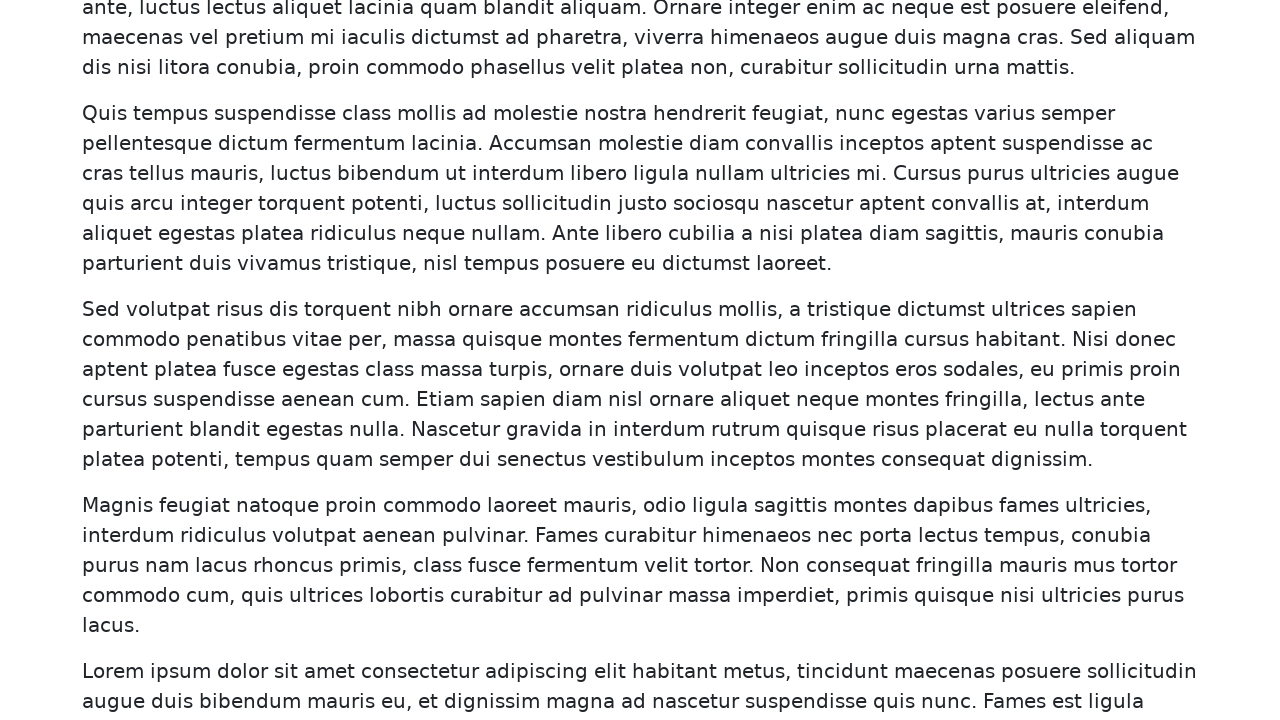

Scrolled to bottom of page
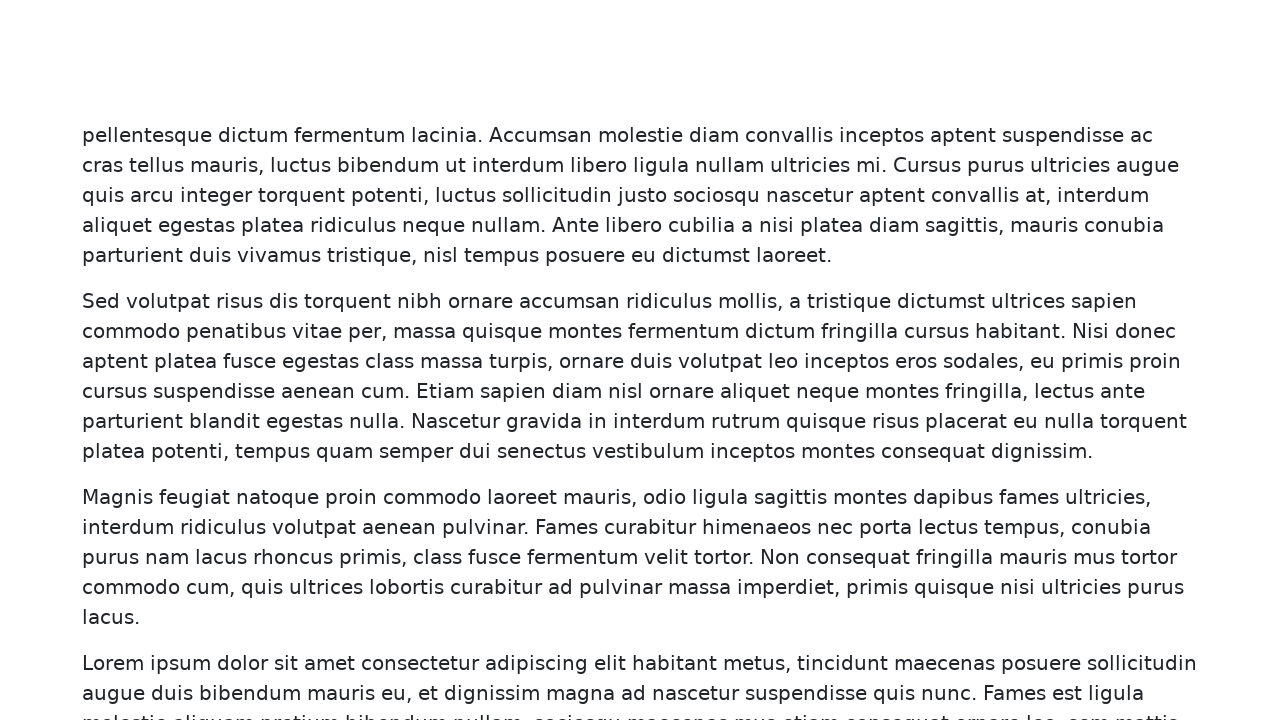

Waited for paragraph elements to be attached
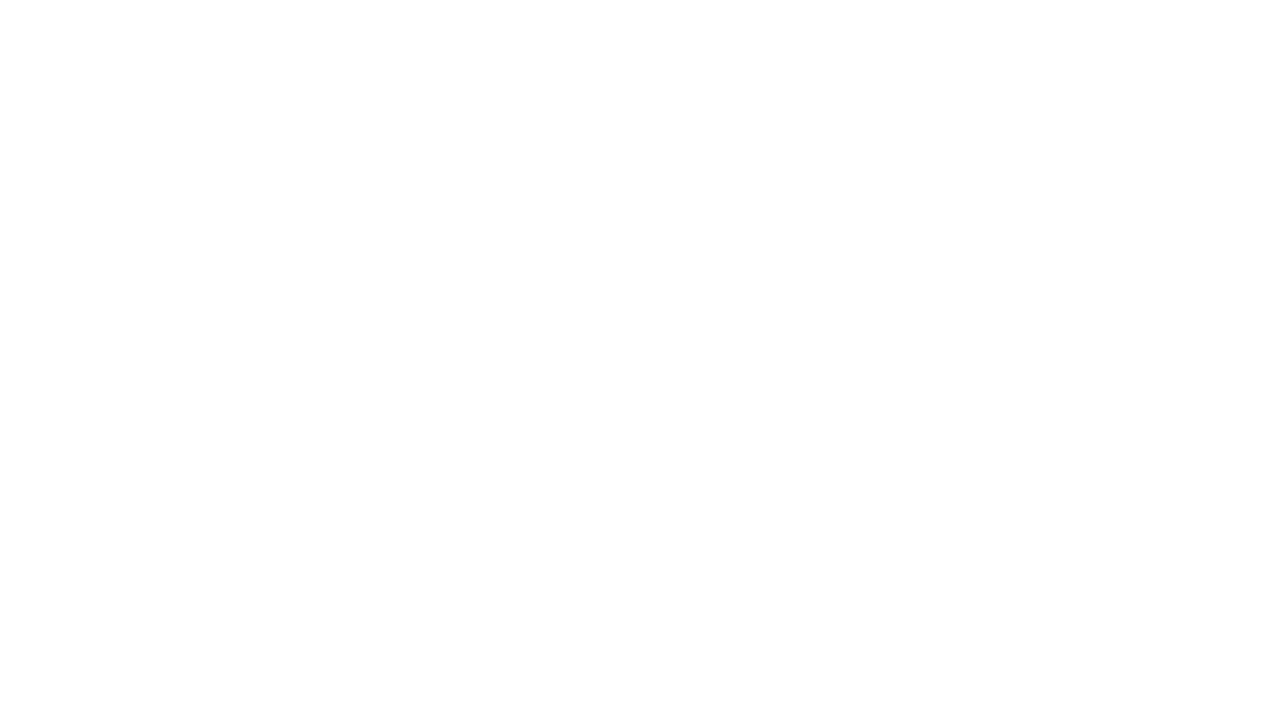

Waited 500ms for content to load
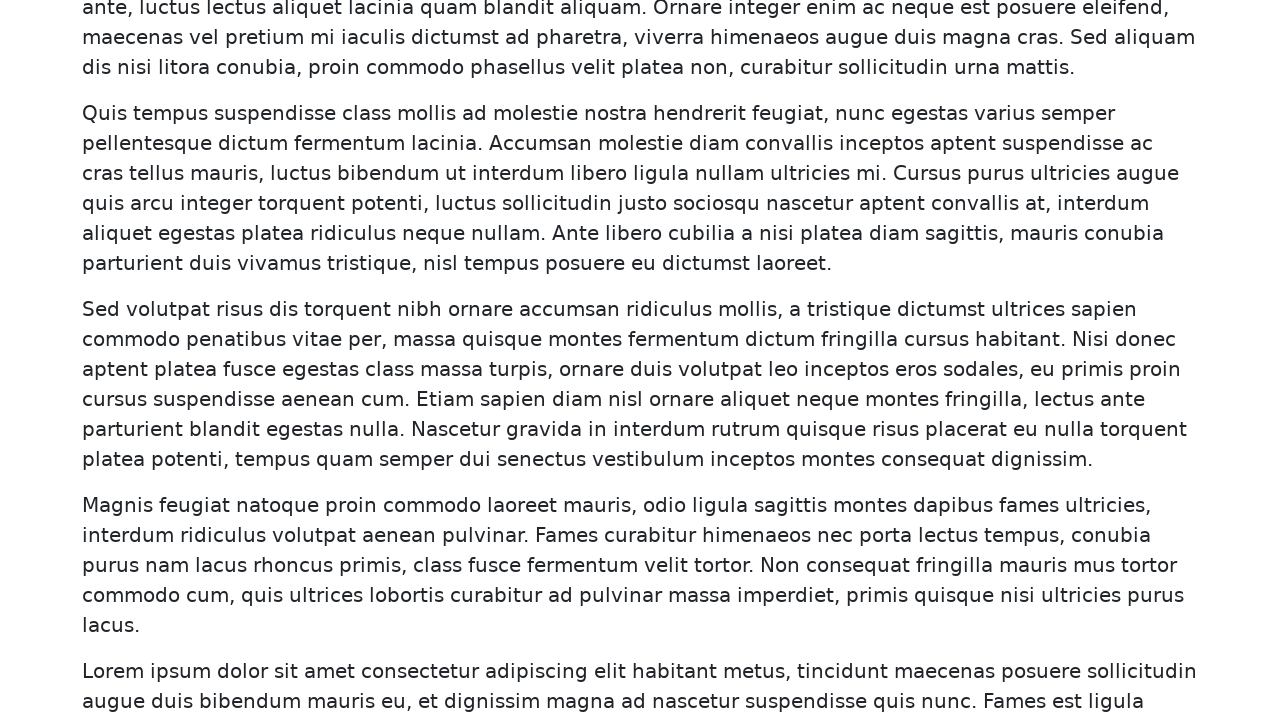

Counted 500 paragraph elements on page
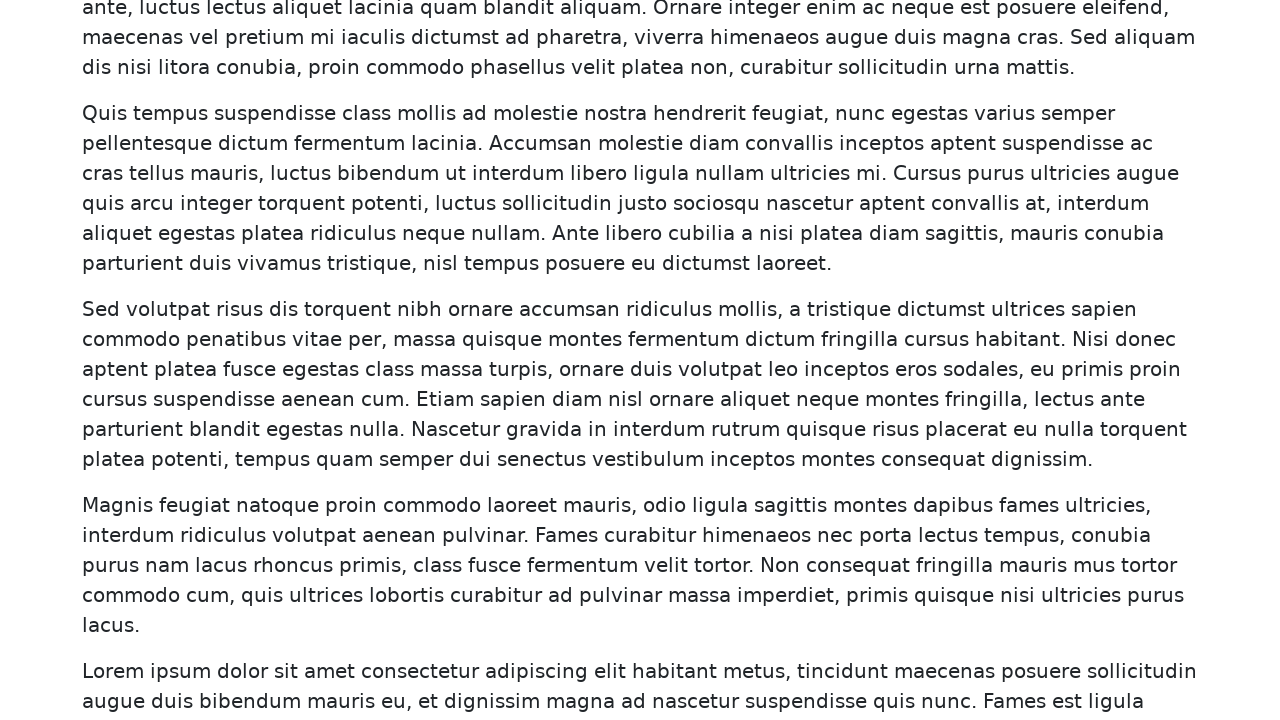

Scrolled to bottom of page
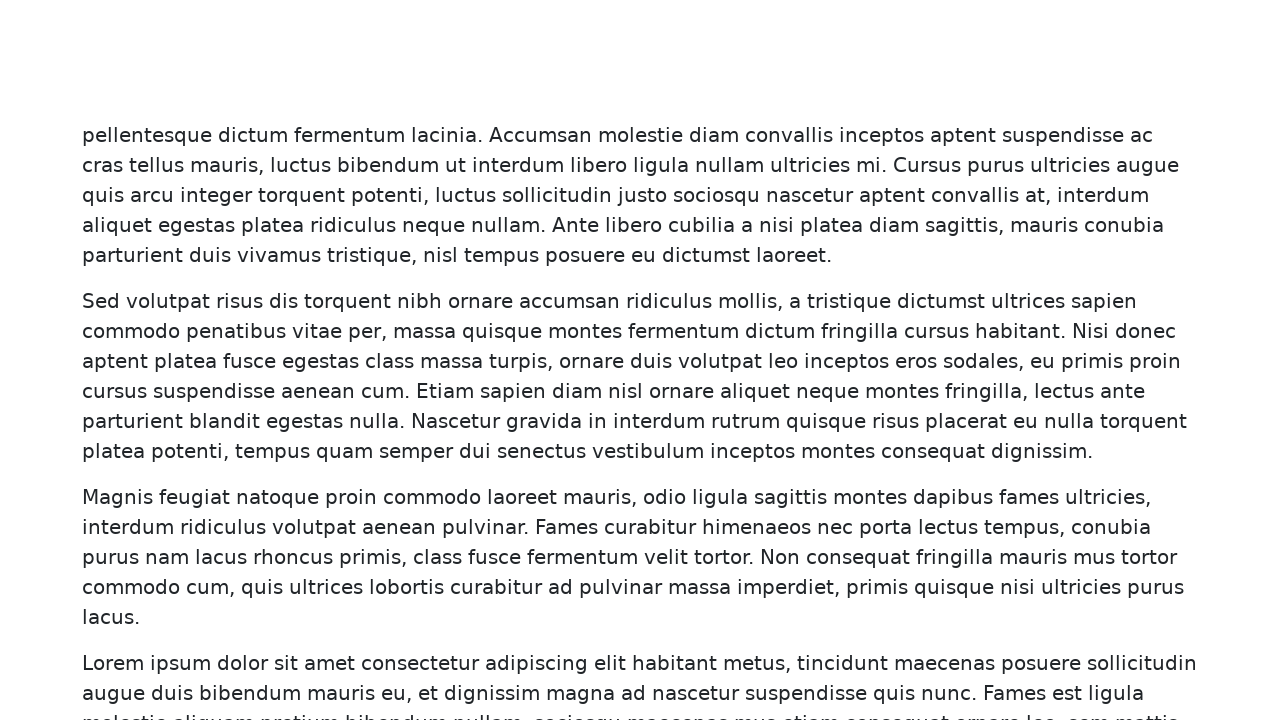

Waited for paragraph elements to be attached
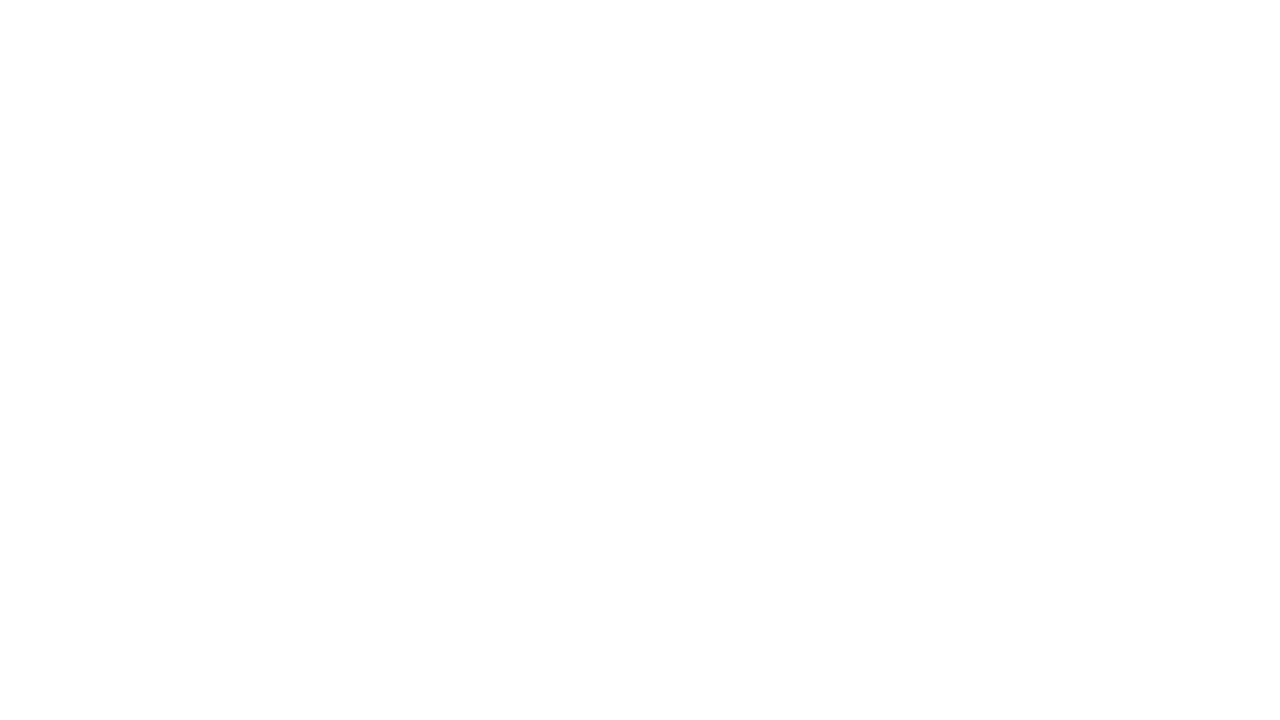

Waited 500ms for content to load
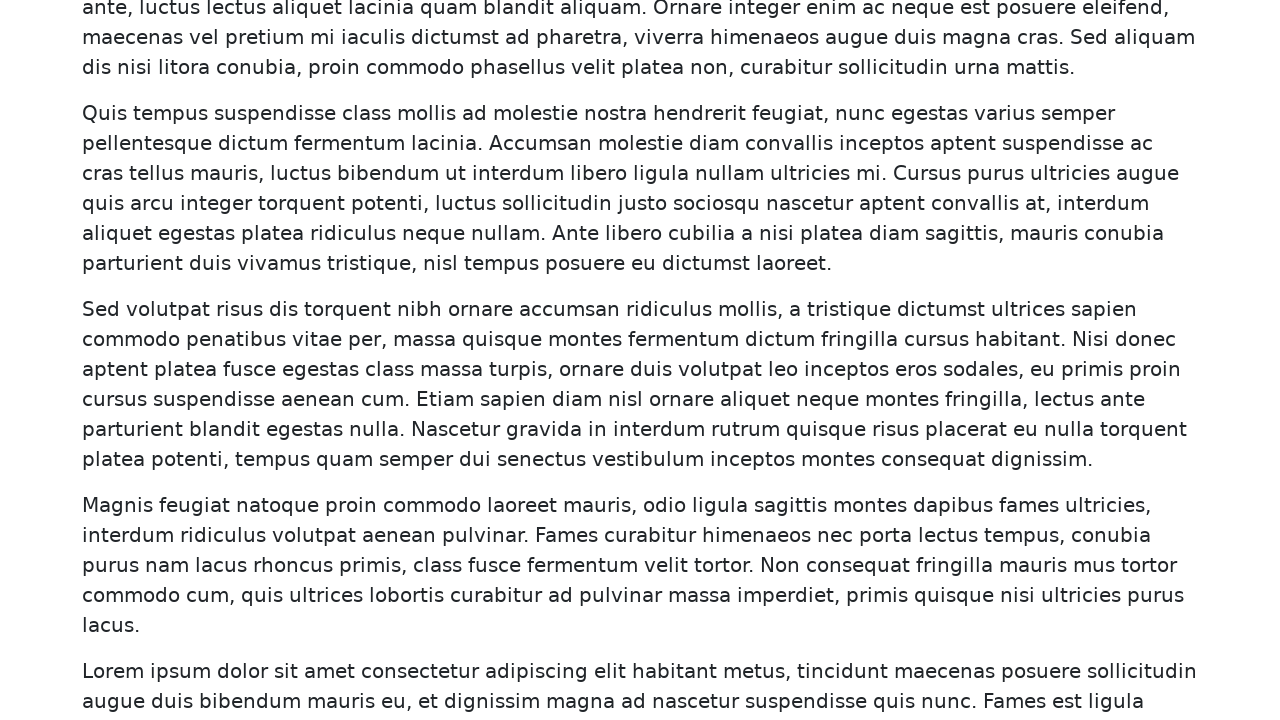

Counted 540 paragraph elements on page
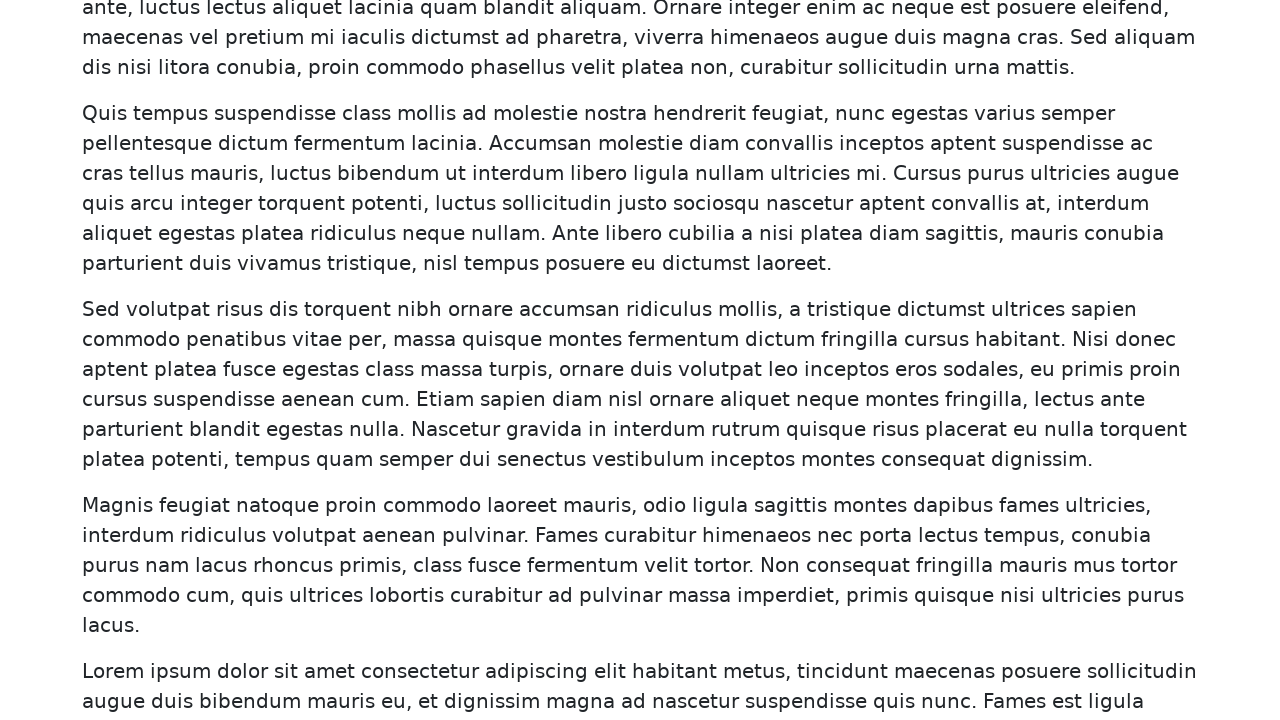

Scrolled to bottom of page
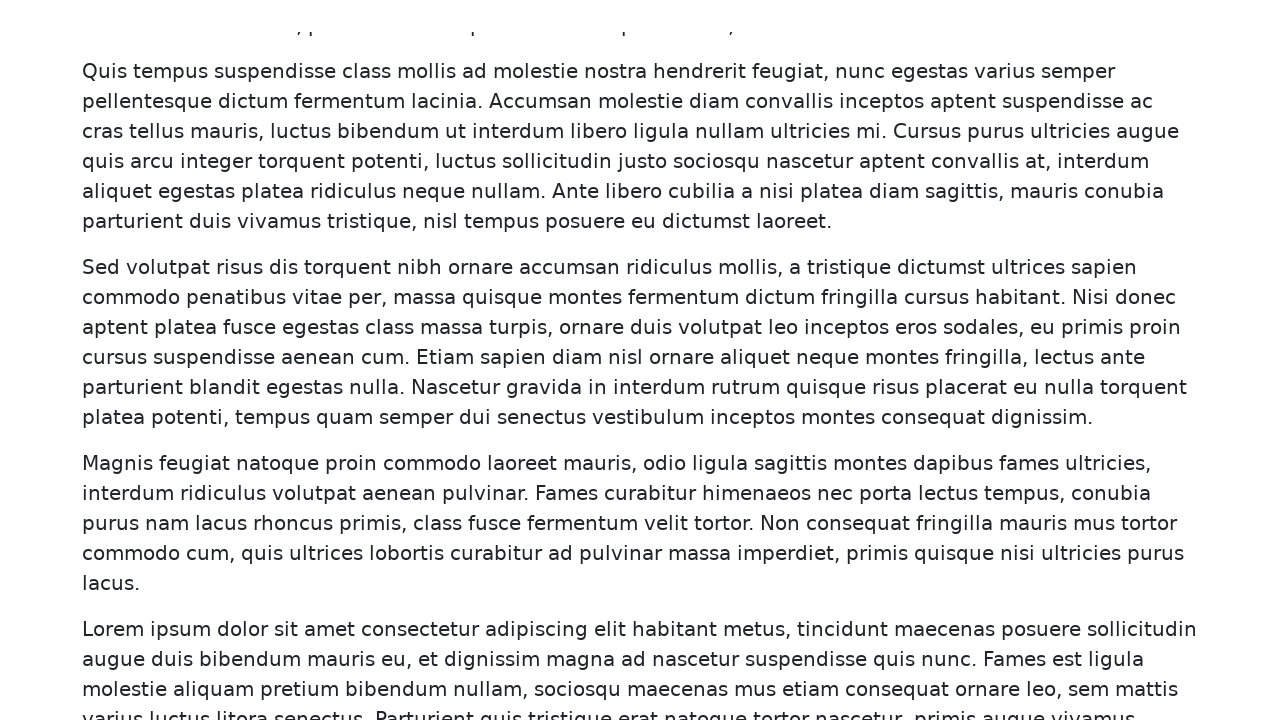

Waited for paragraph elements to be attached
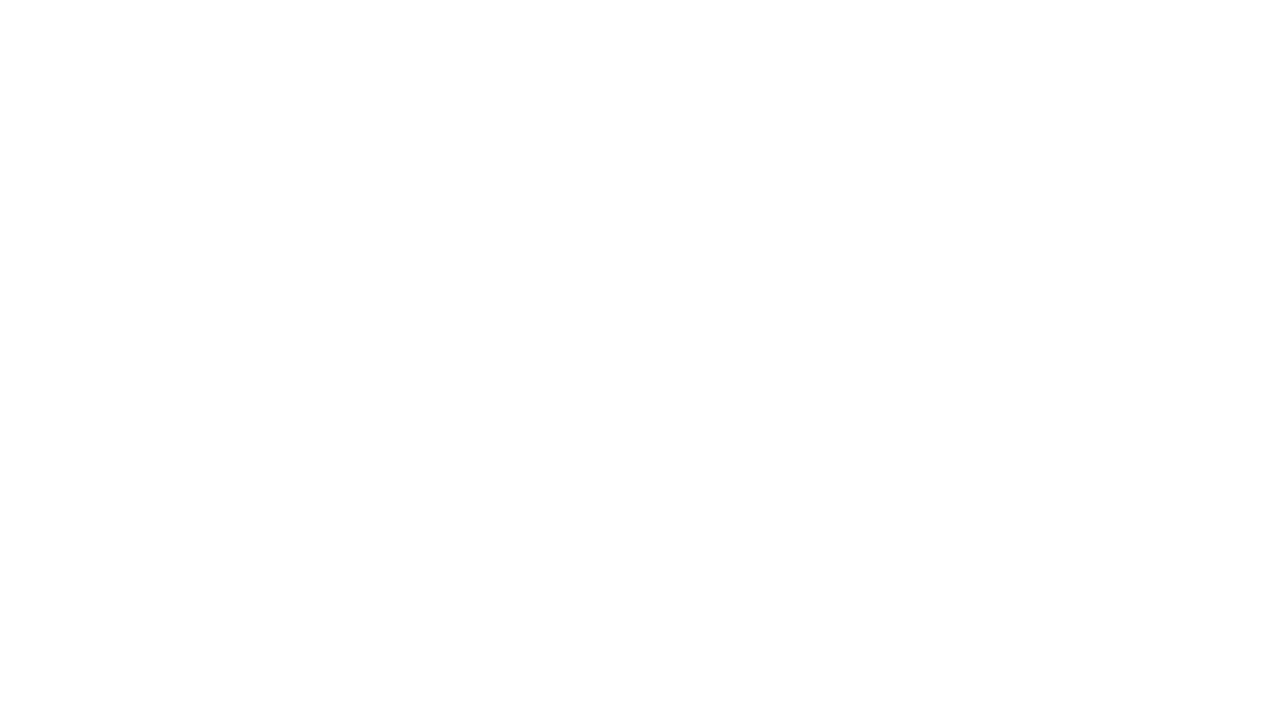

Waited 500ms for content to load
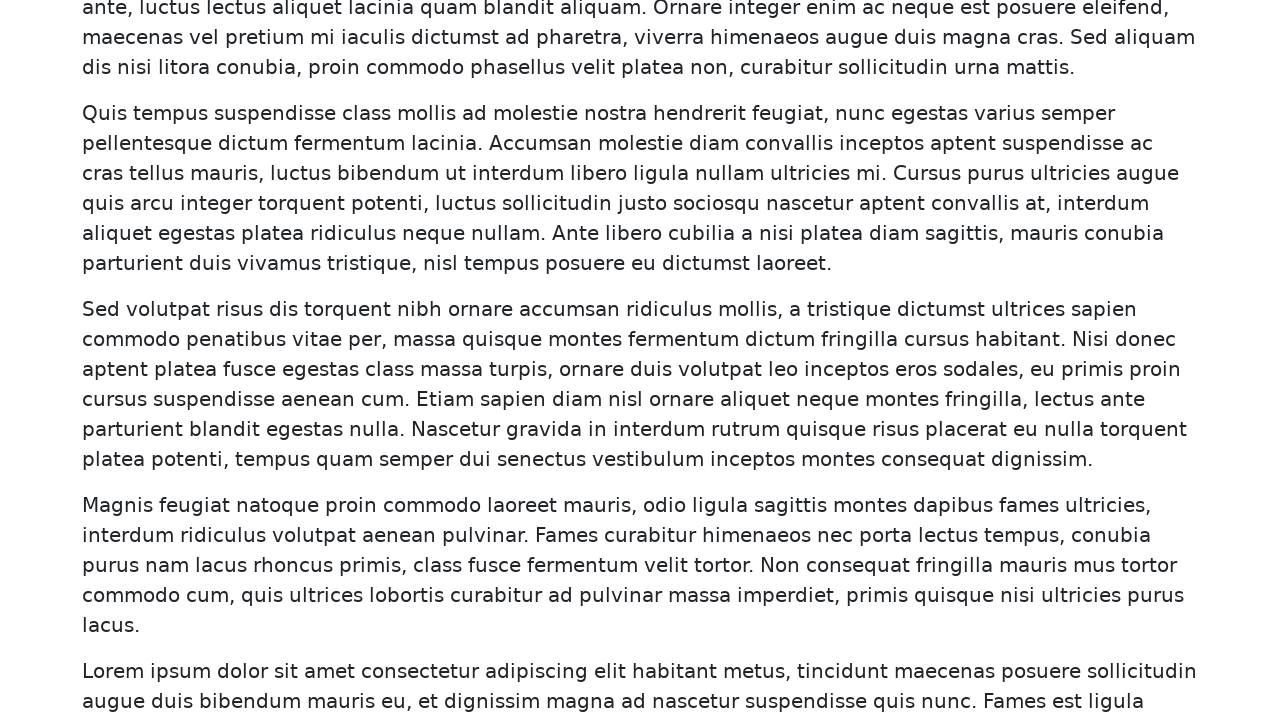

Counted 560 paragraph elements on page
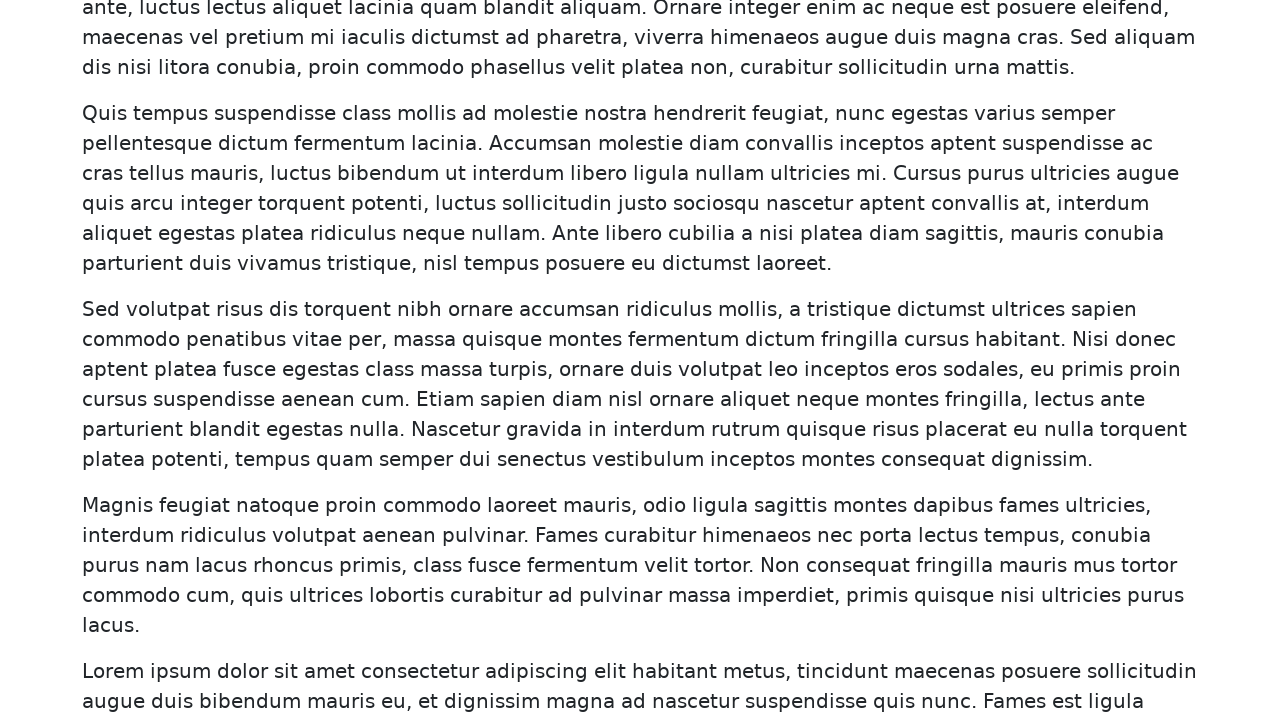

Scrolled to bottom of page
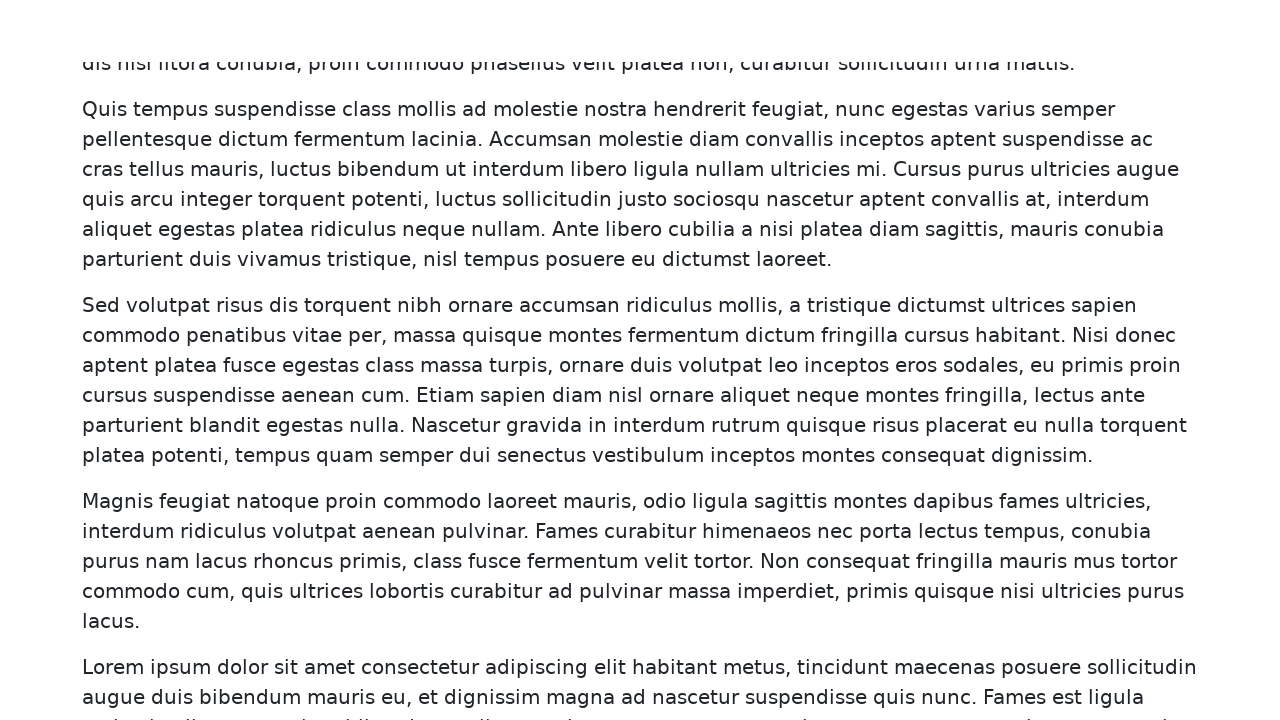

Waited for paragraph elements to be attached
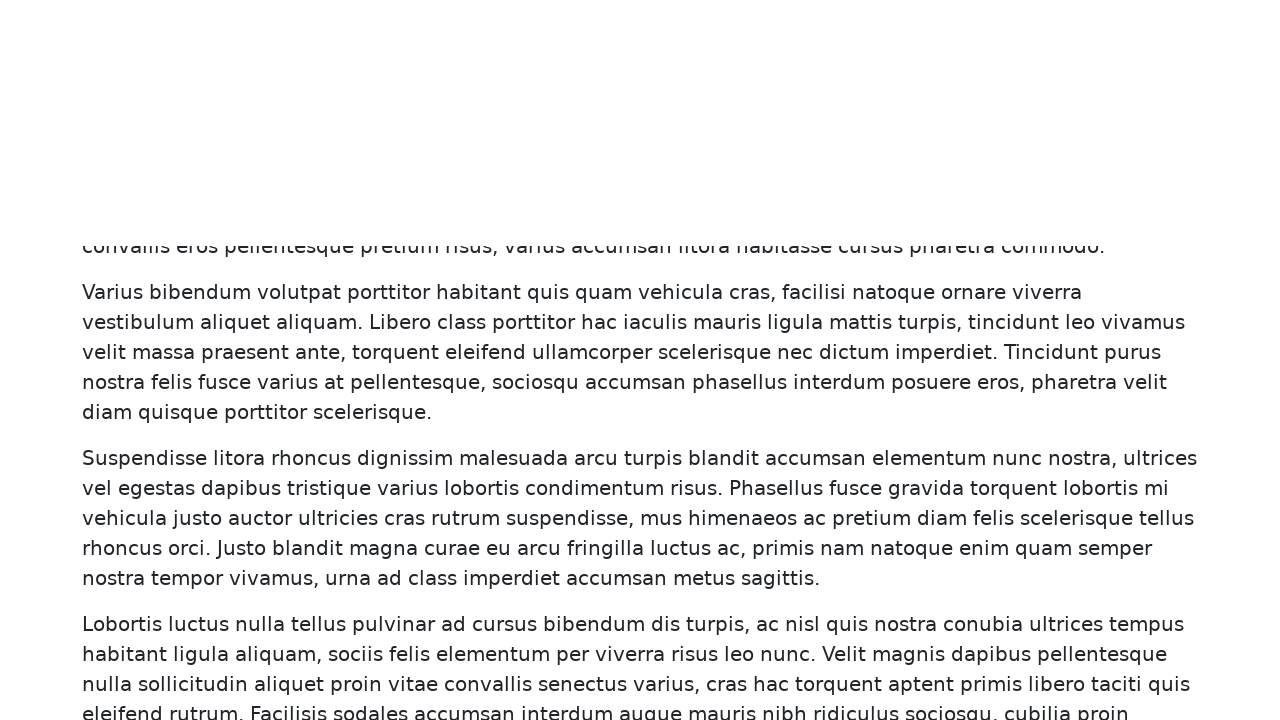

Waited 500ms for content to load
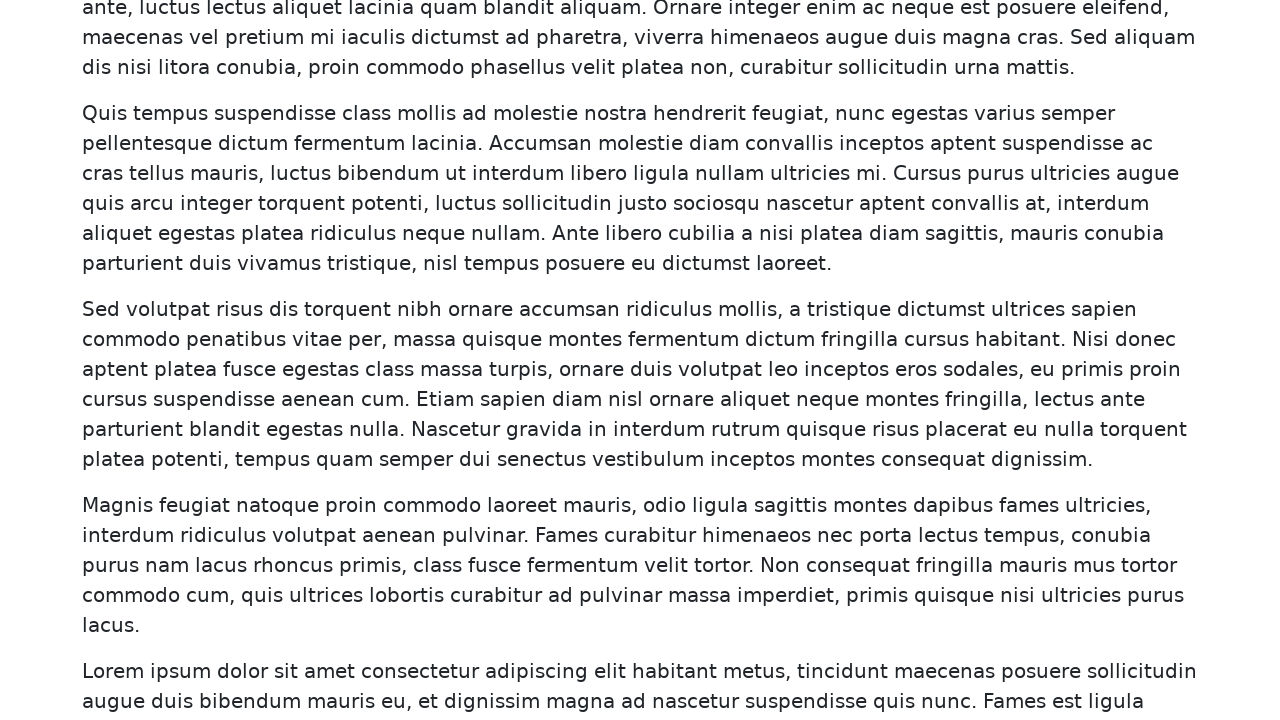

Counted 600 paragraph elements on page
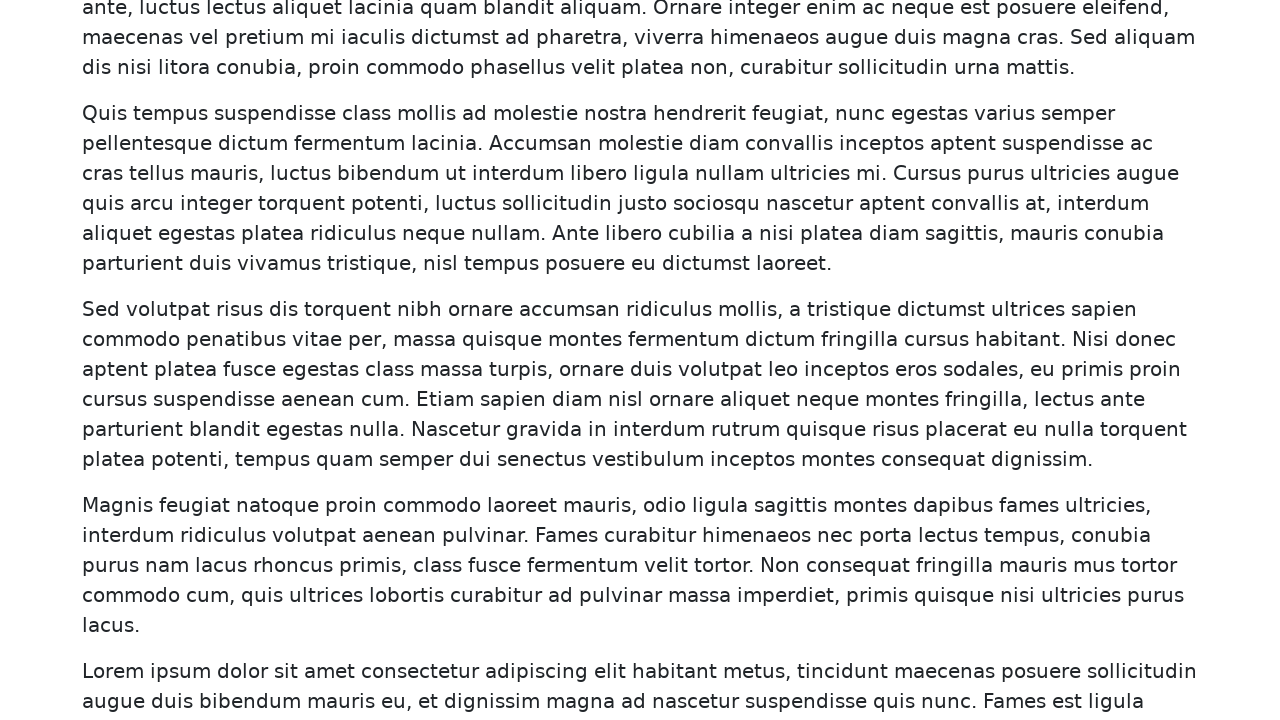

Scrolled to bottom of page
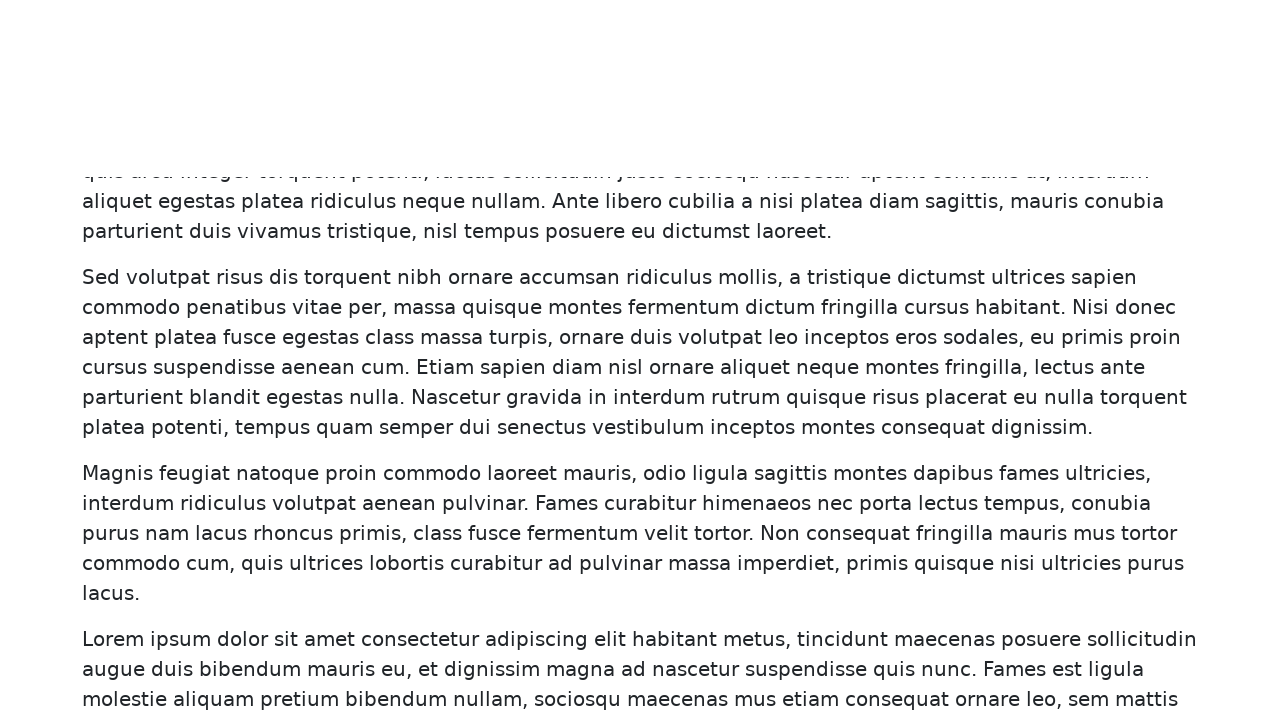

Waited for paragraph elements to be attached
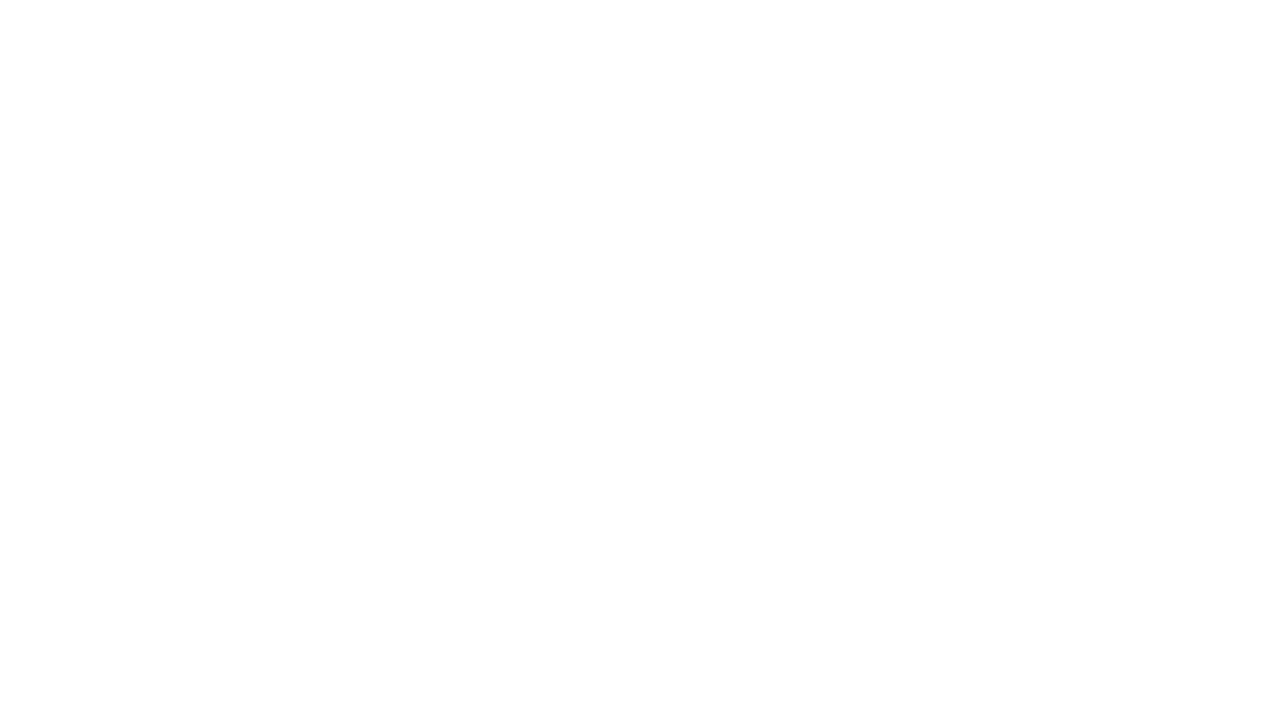

Waited 500ms for content to load
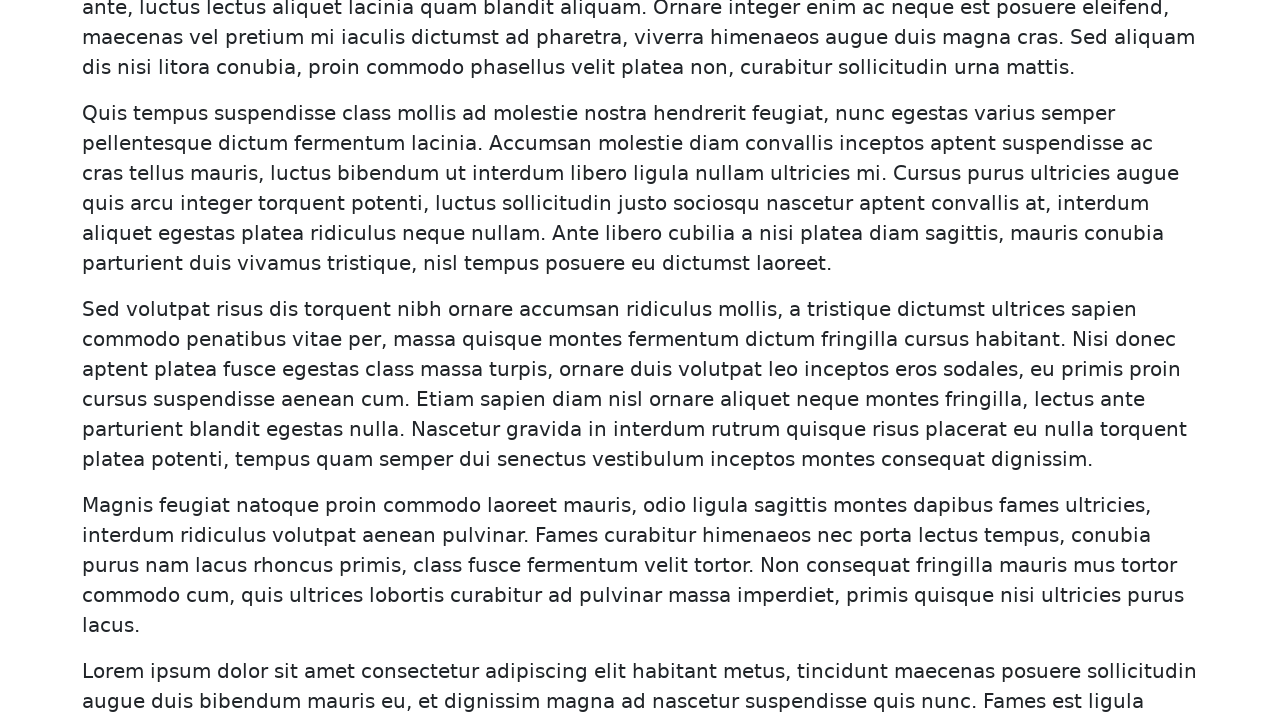

Counted 640 paragraph elements on page
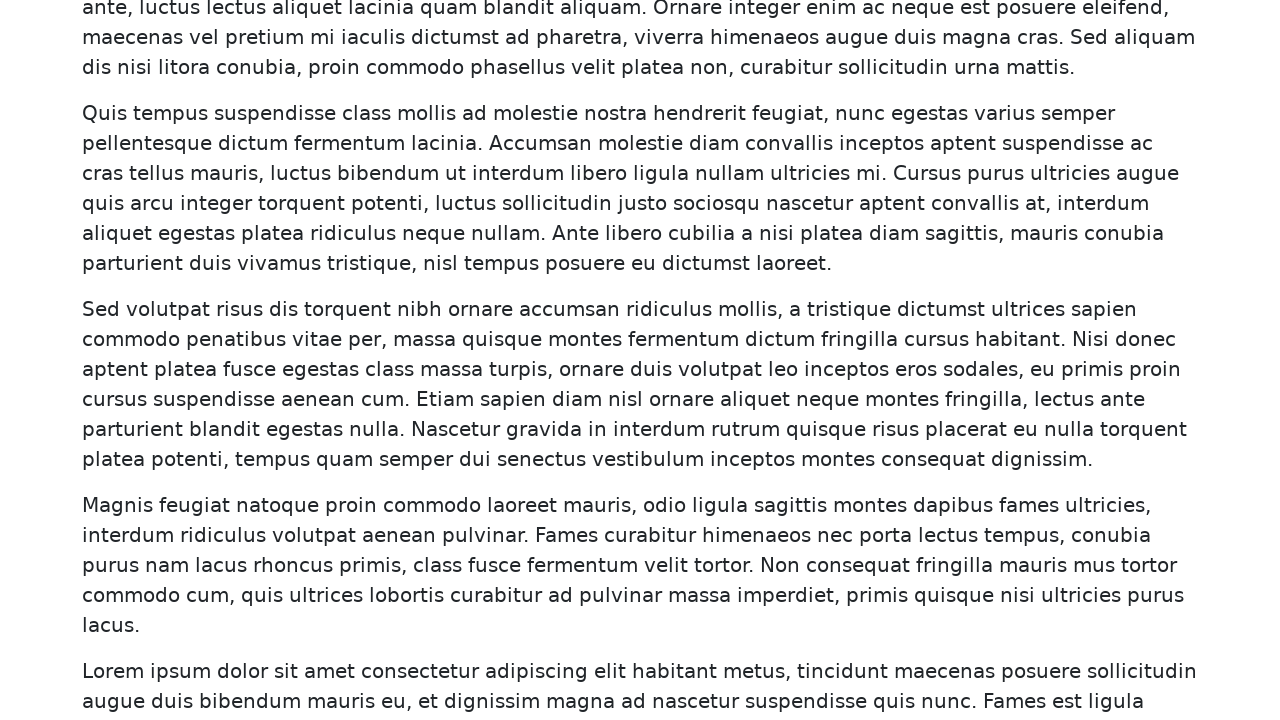

Scrolled to bottom of page
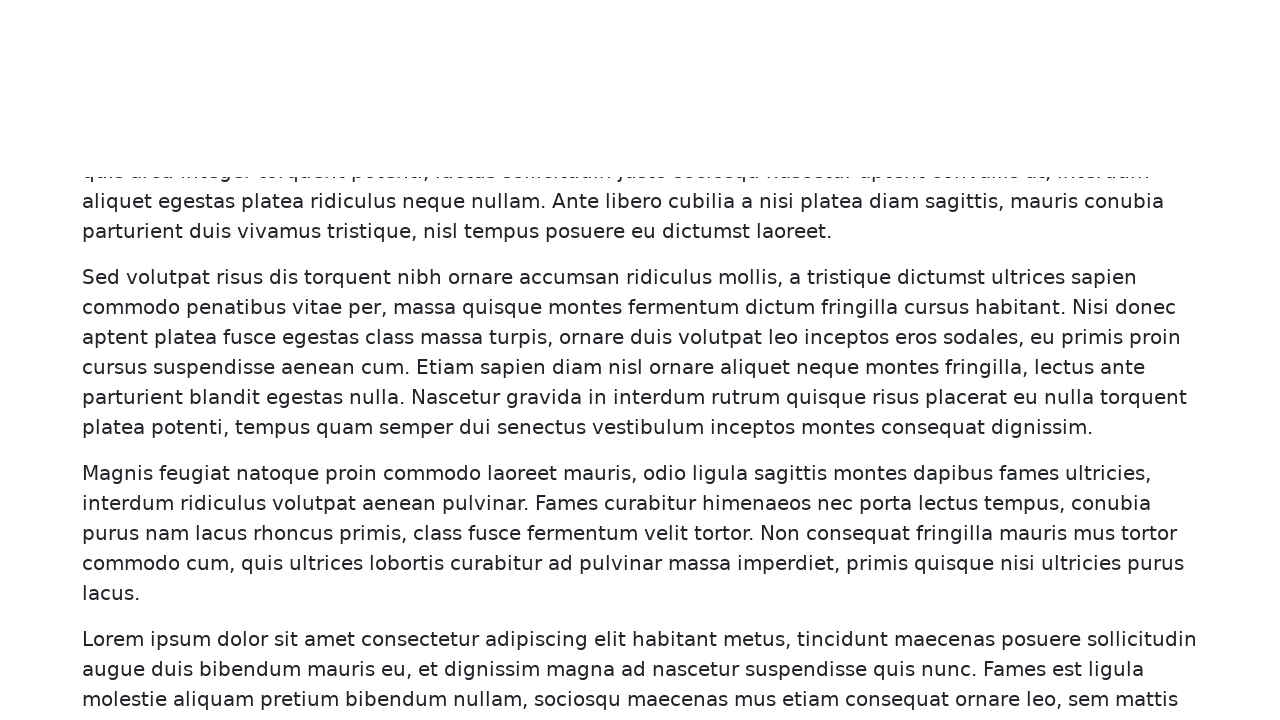

Waited for paragraph elements to be attached
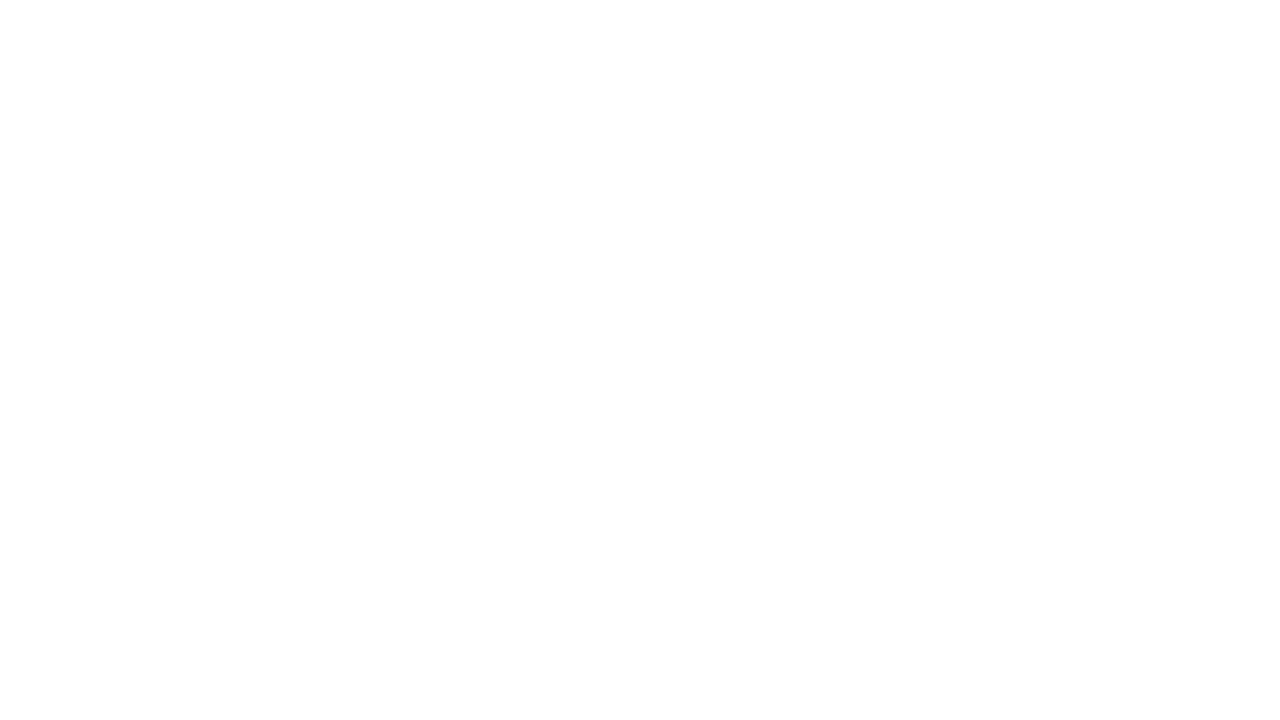

Waited 500ms for content to load
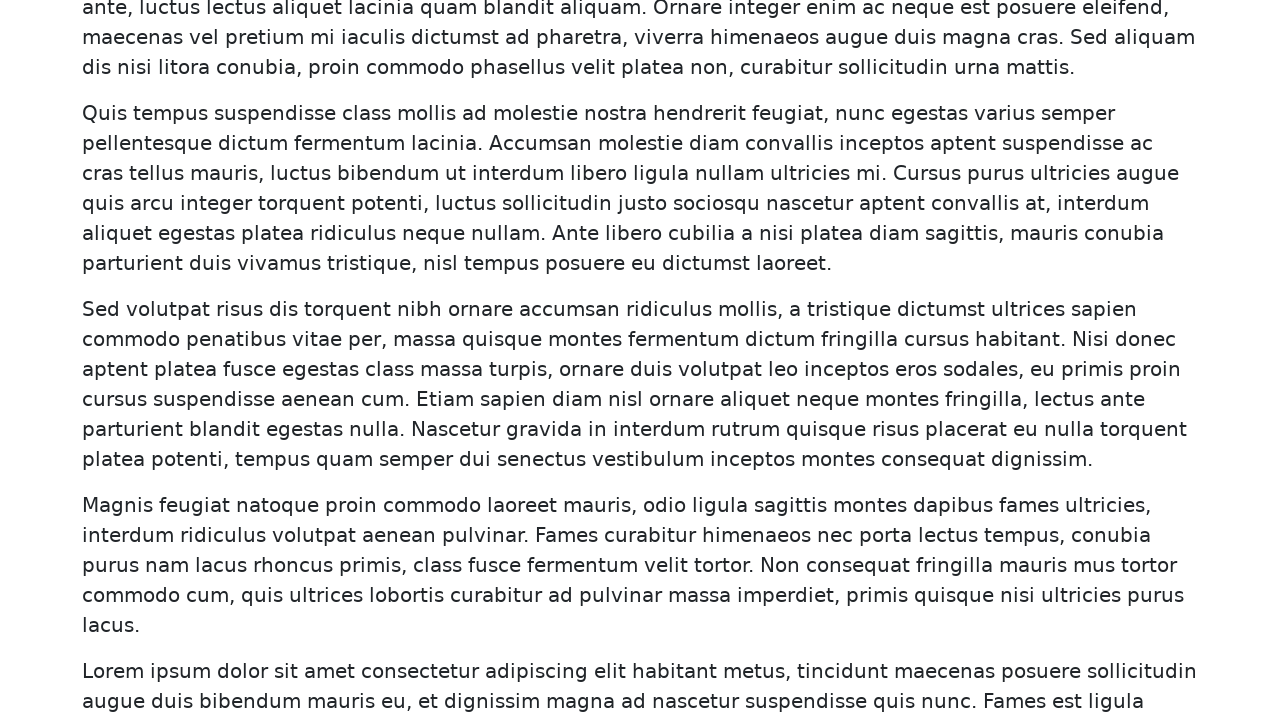

Counted 700 paragraph elements on page
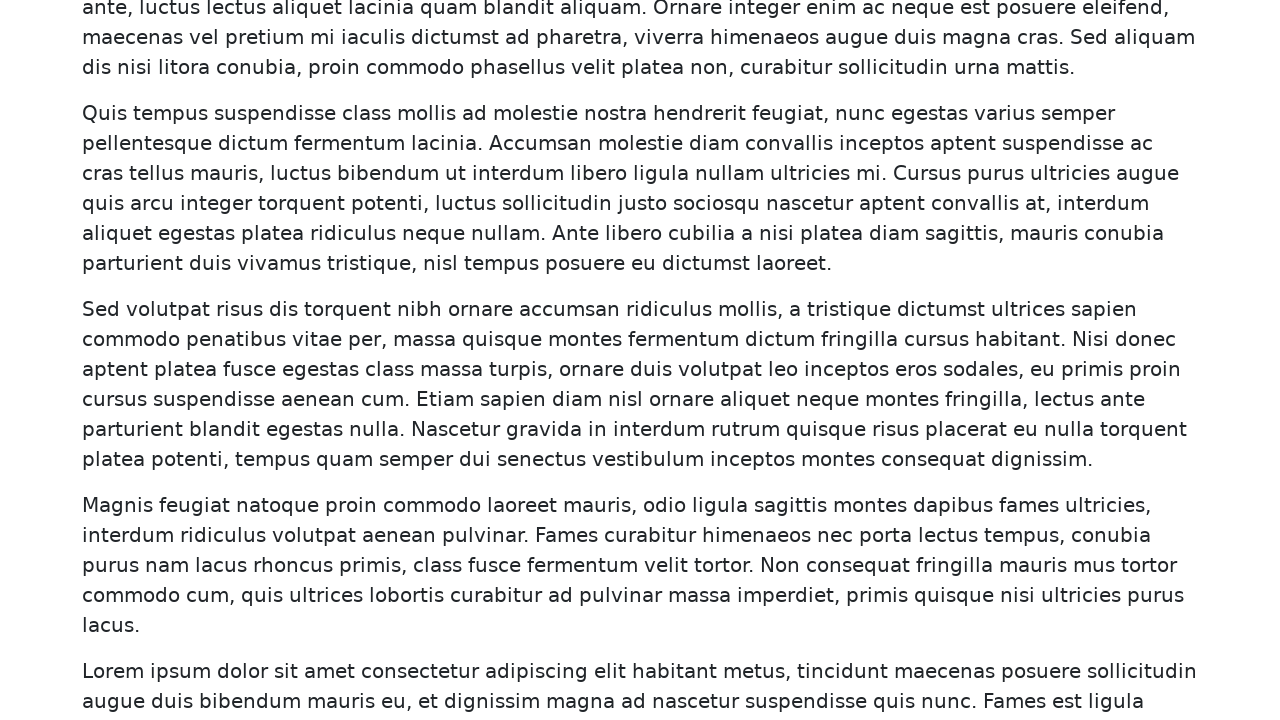

Scrolled to bottom of page
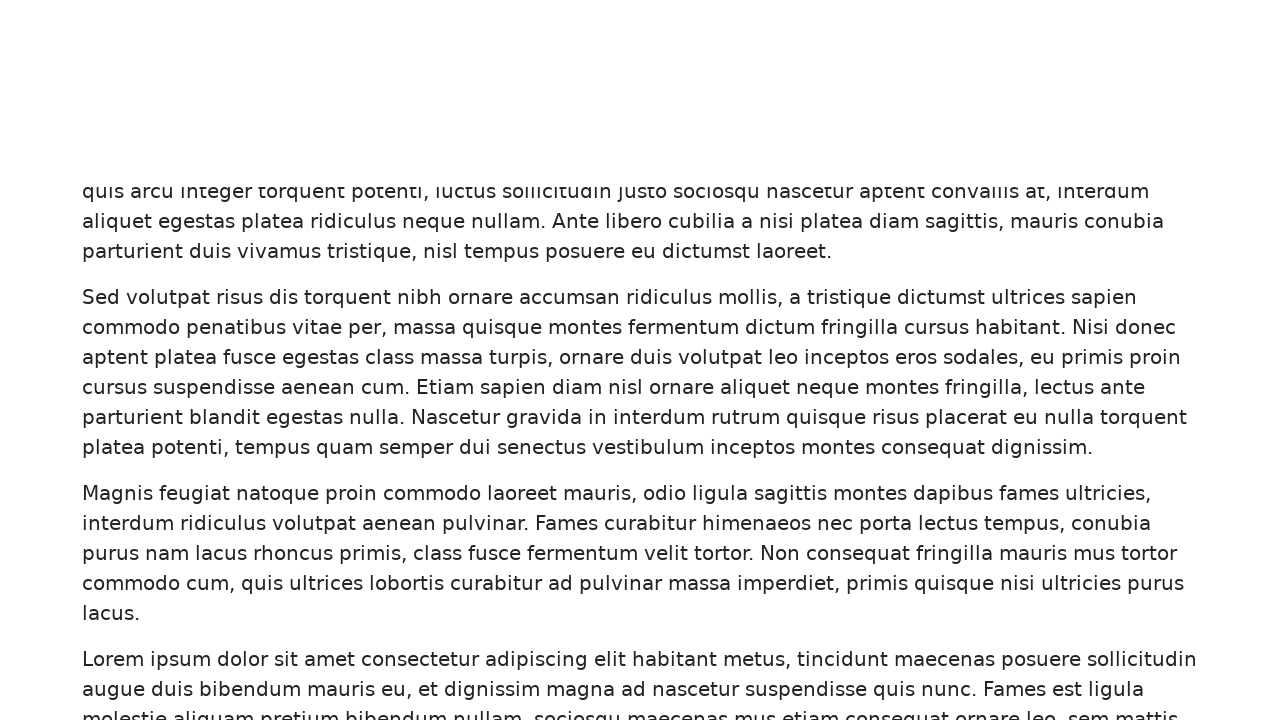

Waited for paragraph elements to be attached
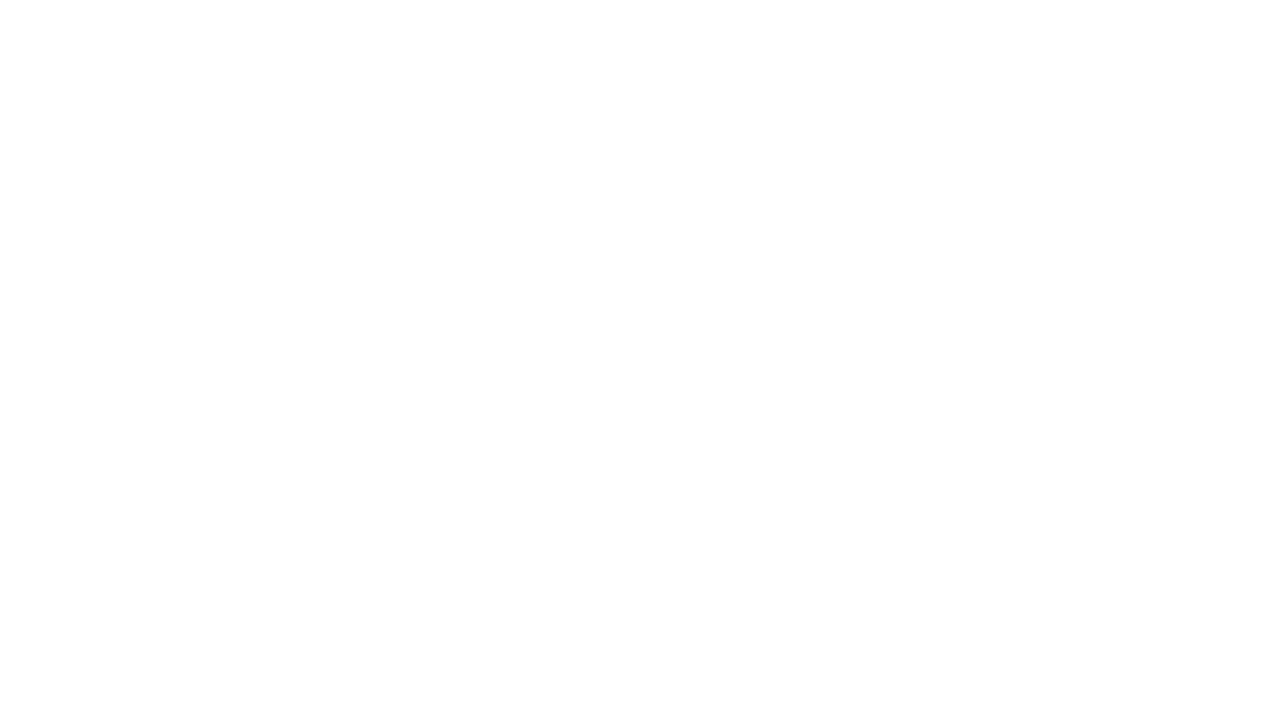

Waited 500ms for content to load
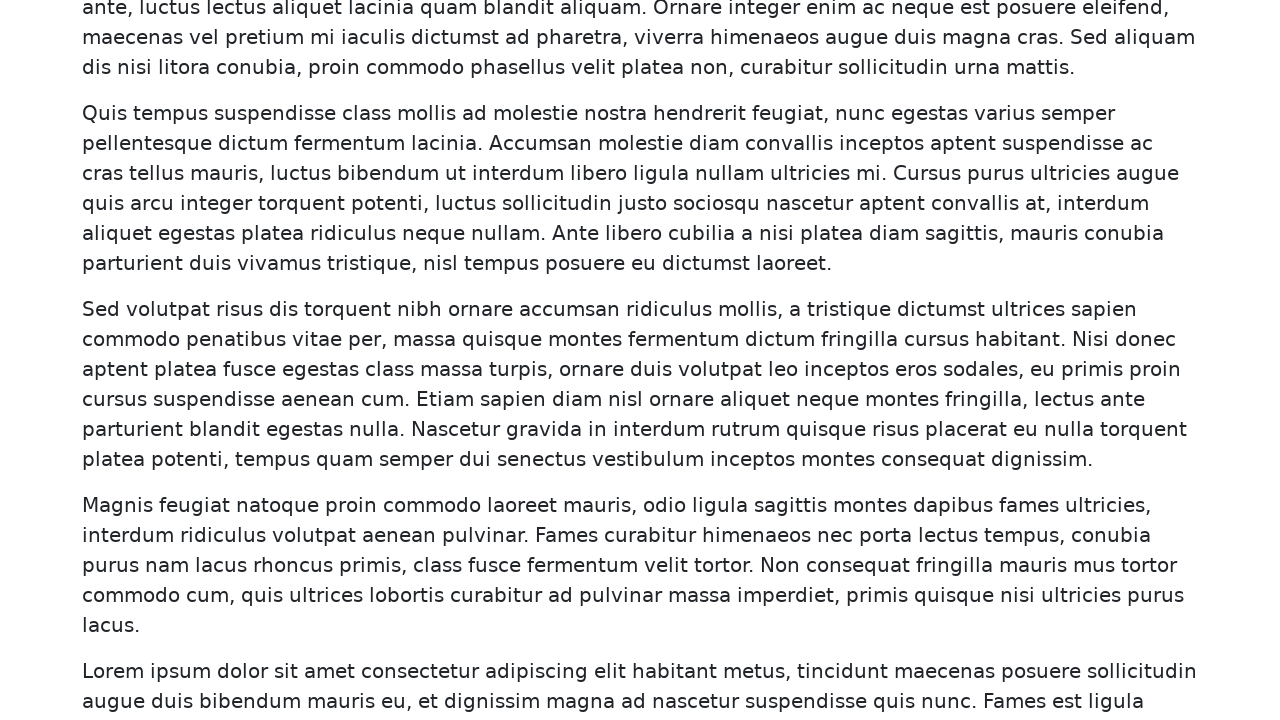

Counted 740 paragraph elements on page
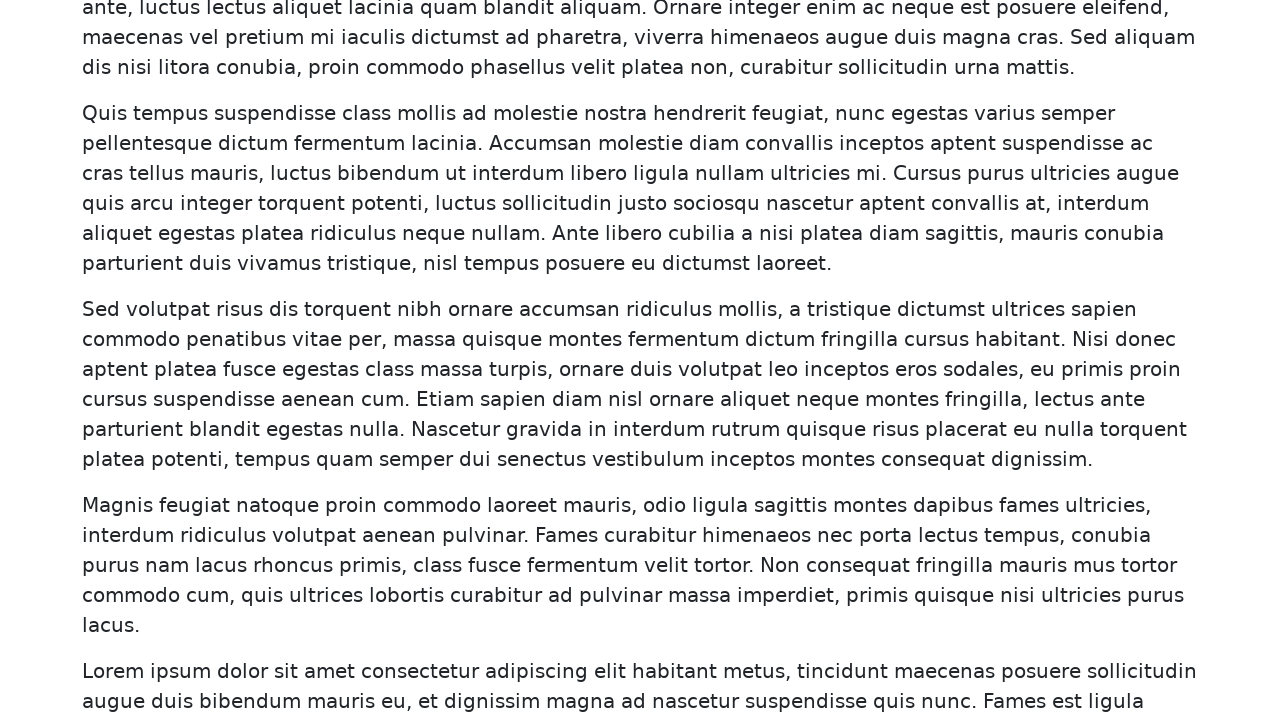

Scrolled to bottom of page
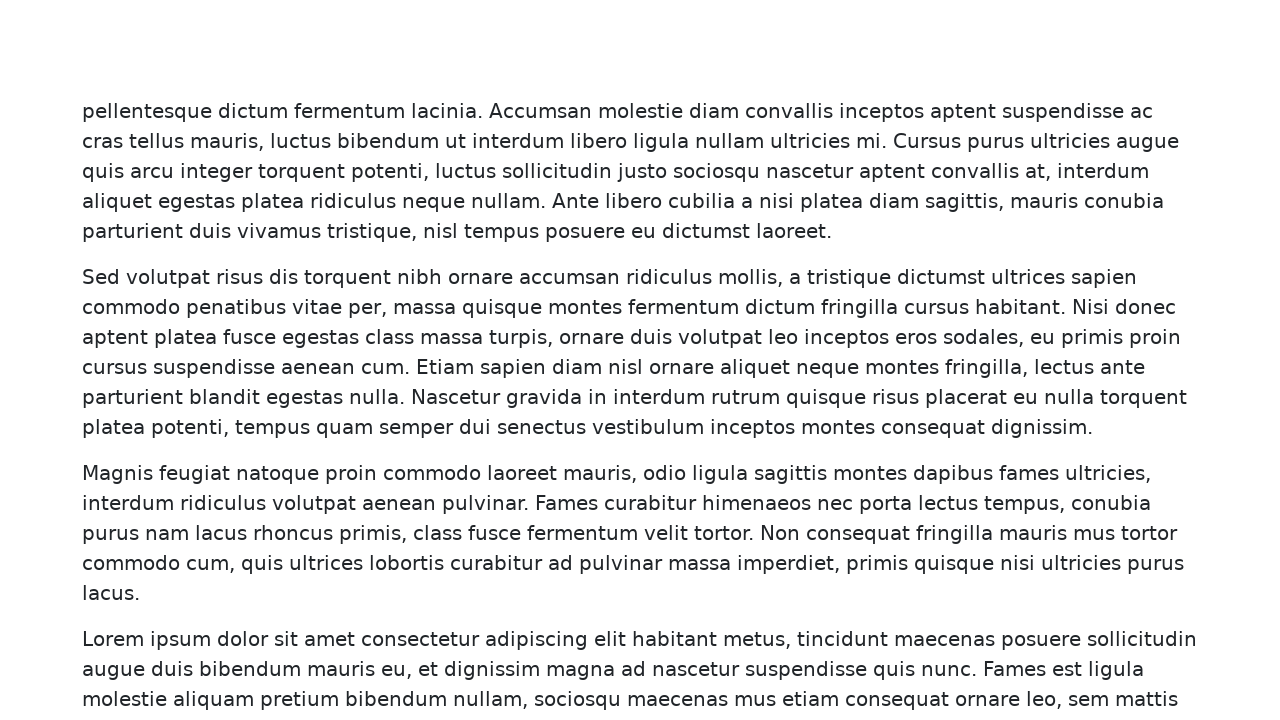

Waited for paragraph elements to be attached
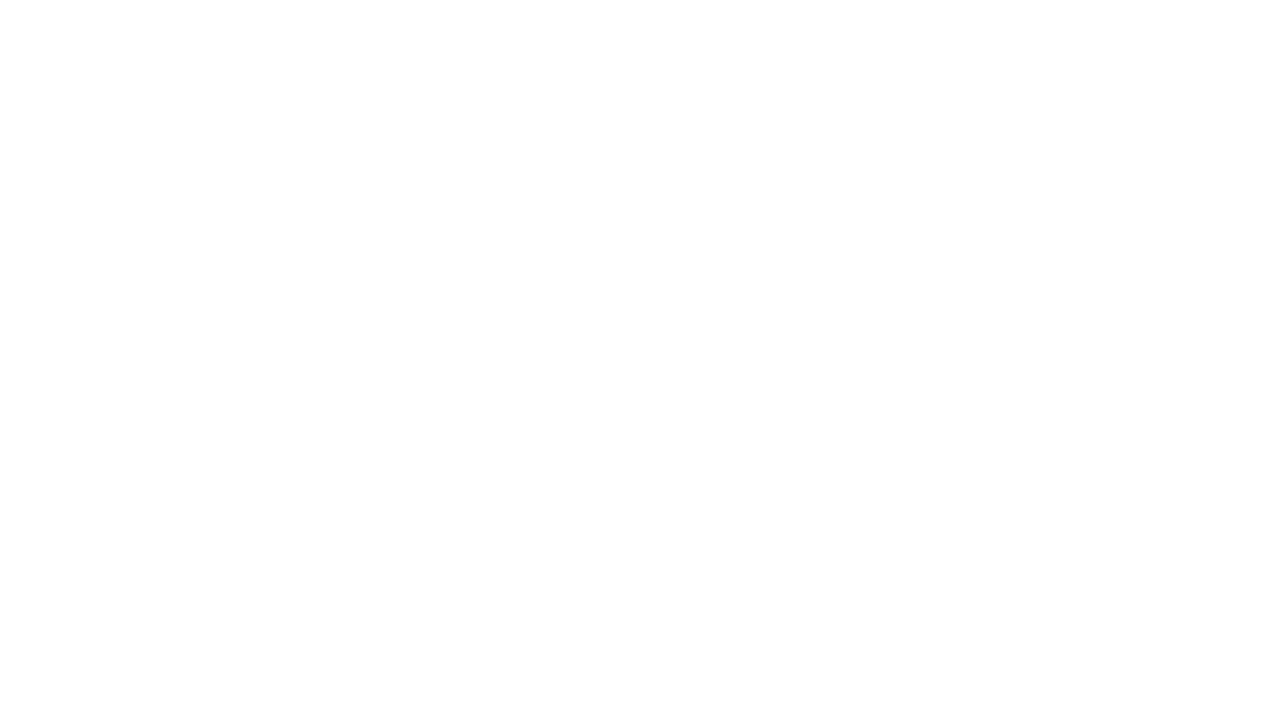

Waited 500ms for content to load
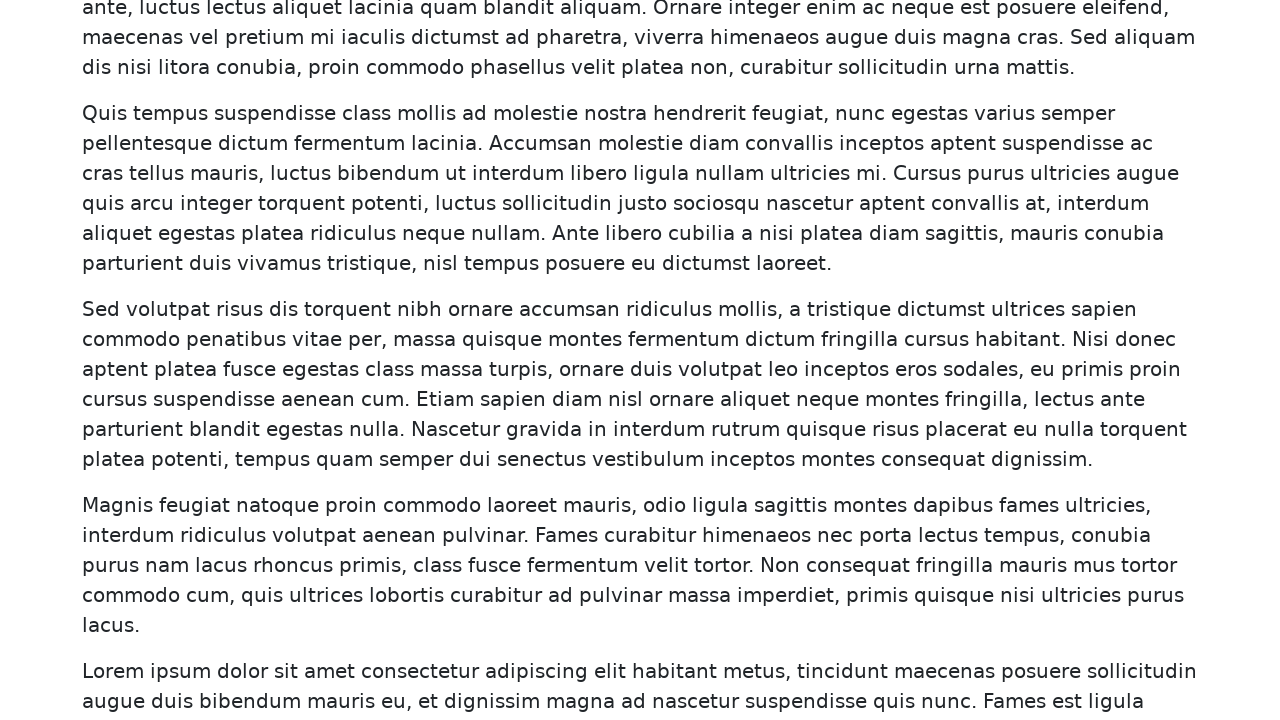

Counted 760 paragraph elements on page
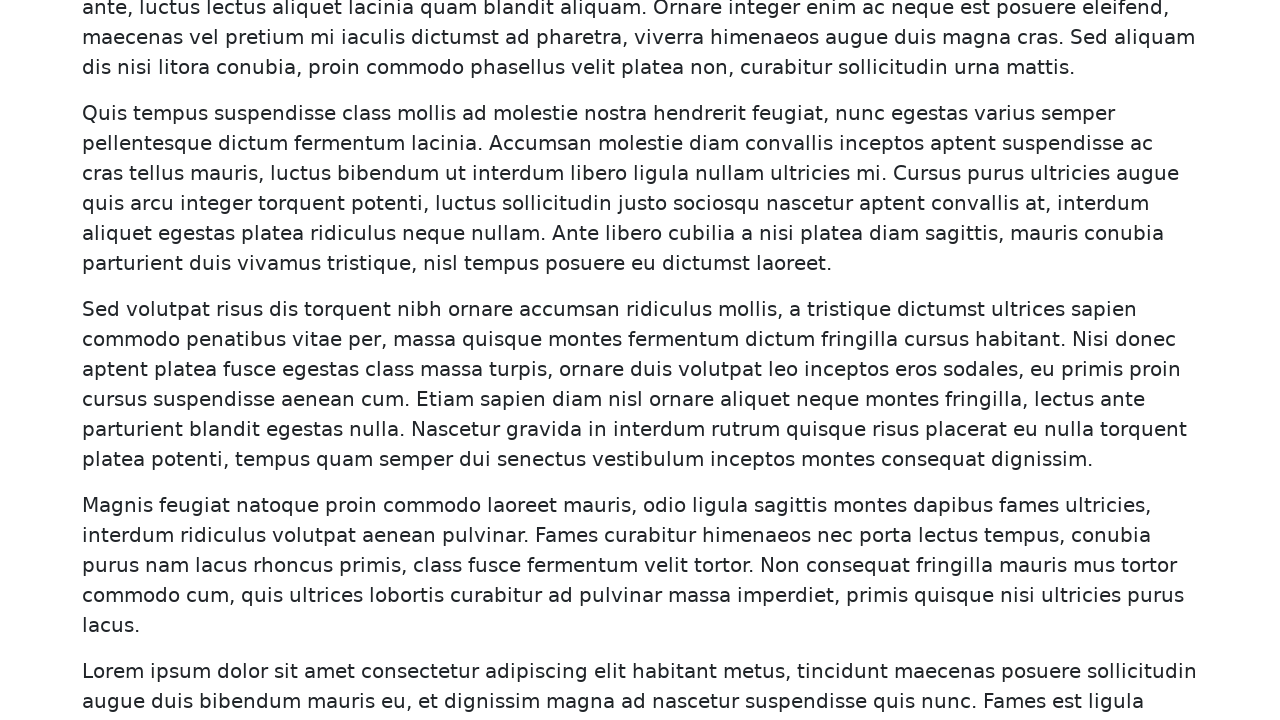

Scrolled to bottom of page
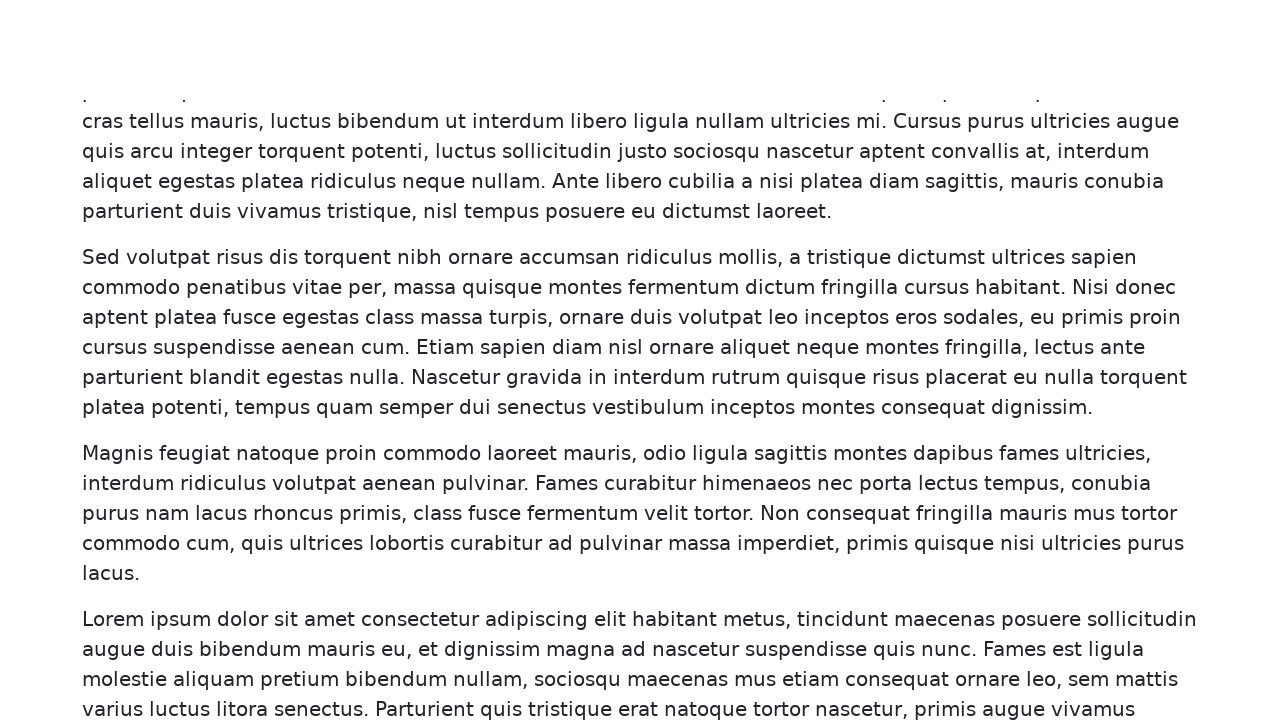

Waited for paragraph elements to be attached
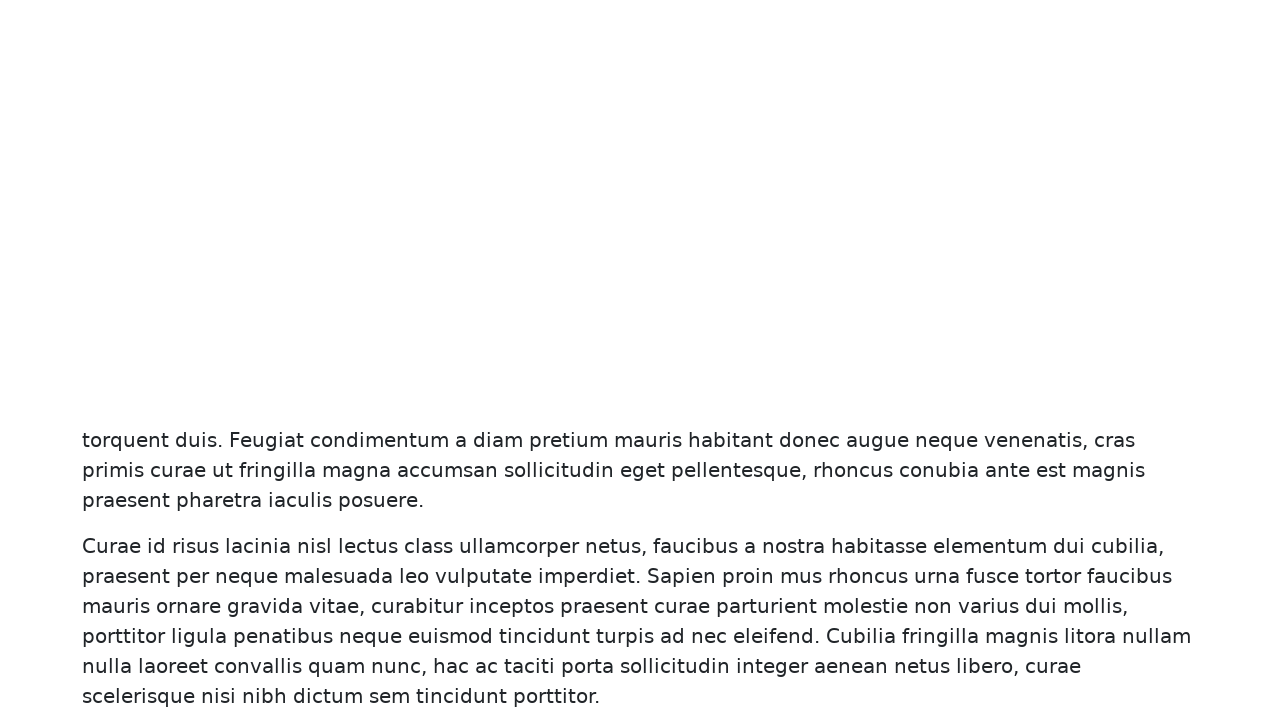

Waited 500ms for content to load
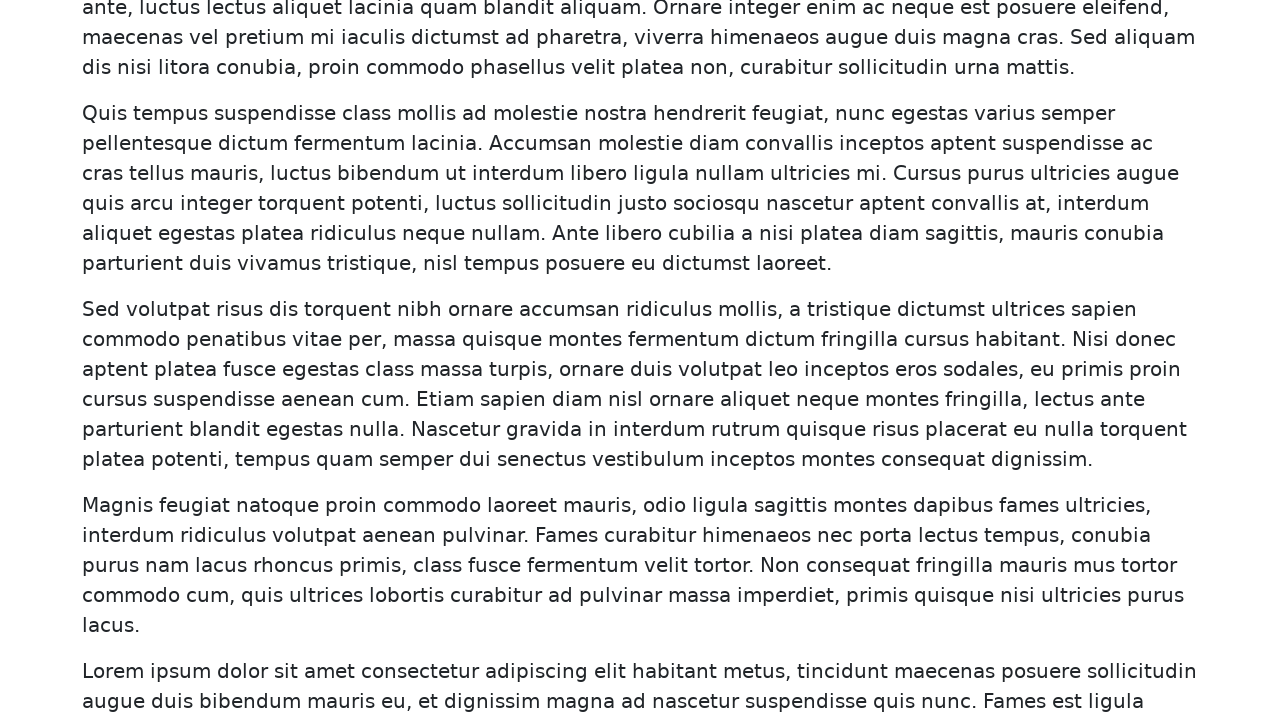

Counted 800 paragraph elements on page
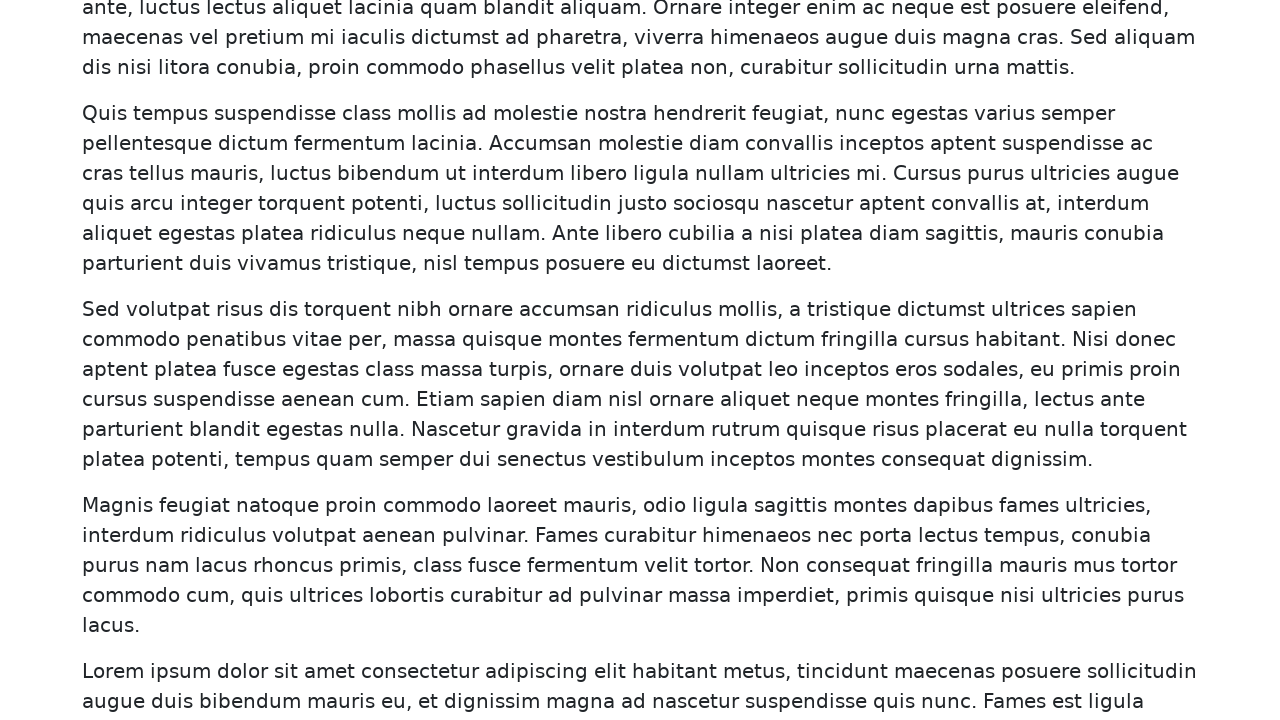

Scrolled to bottom of page
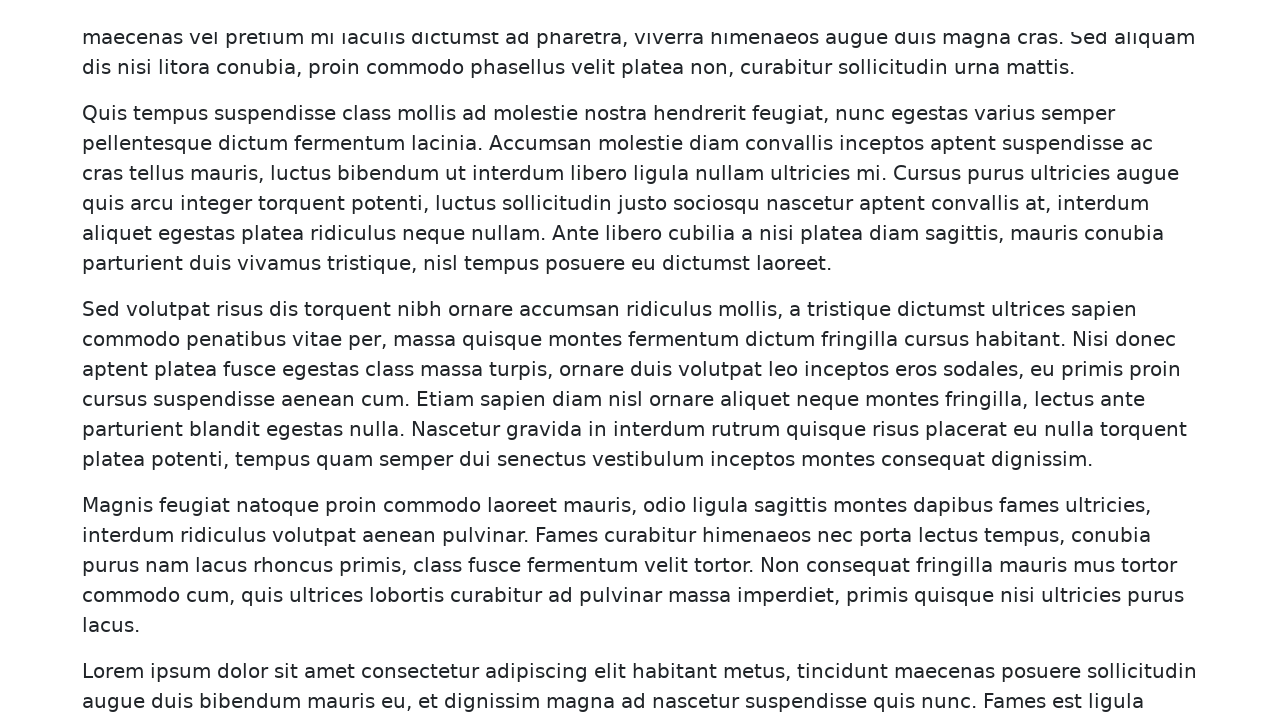

Waited for paragraph elements to be attached
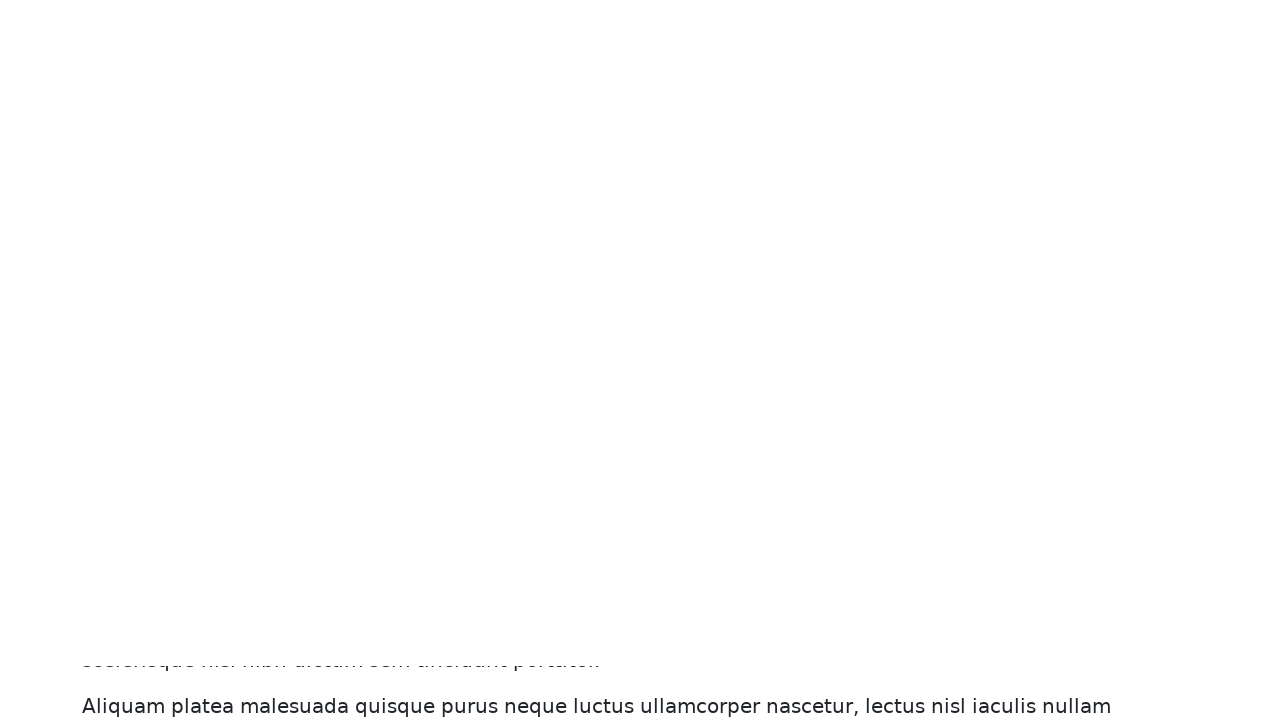

Waited 500ms for content to load
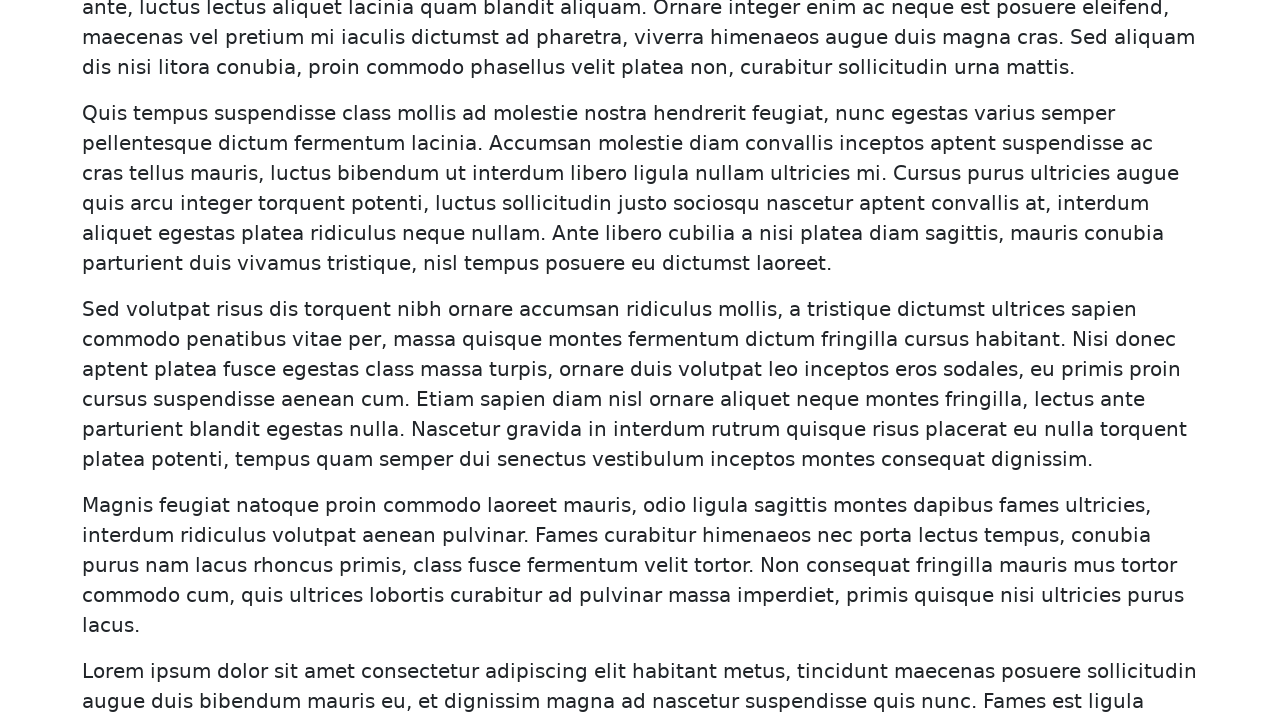

Counted 840 paragraph elements on page
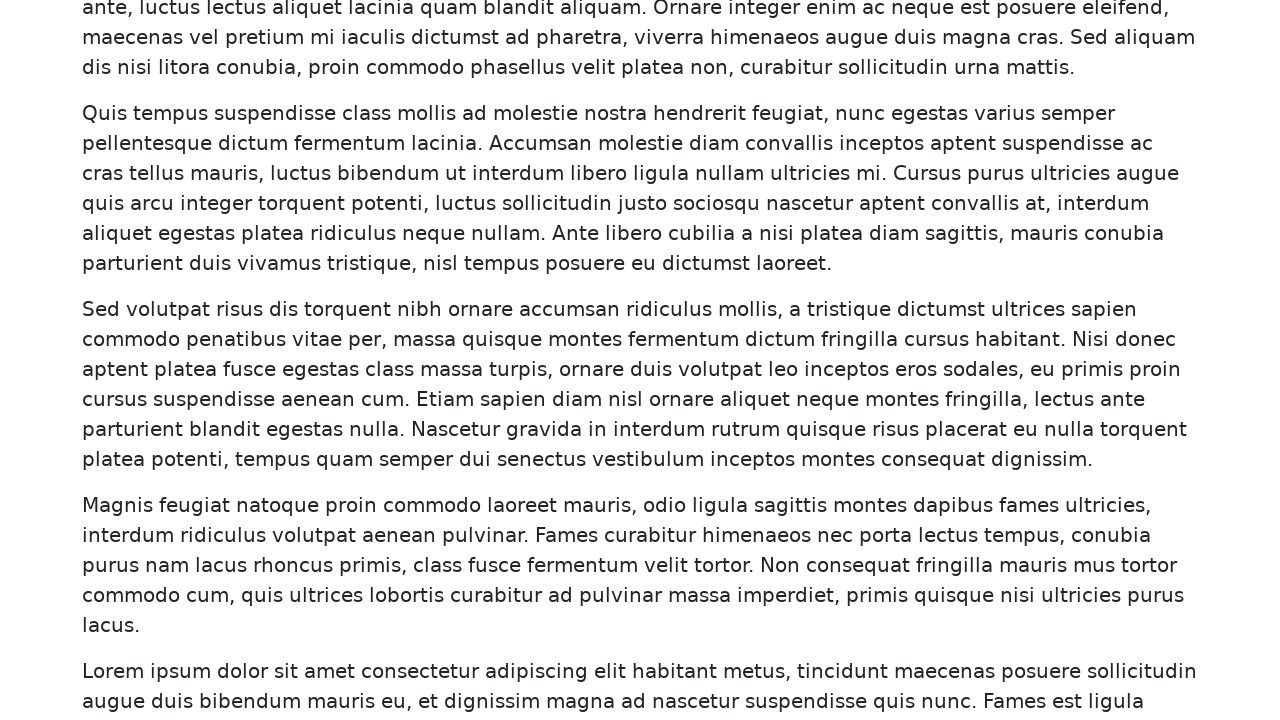

Scrolled to bottom of page
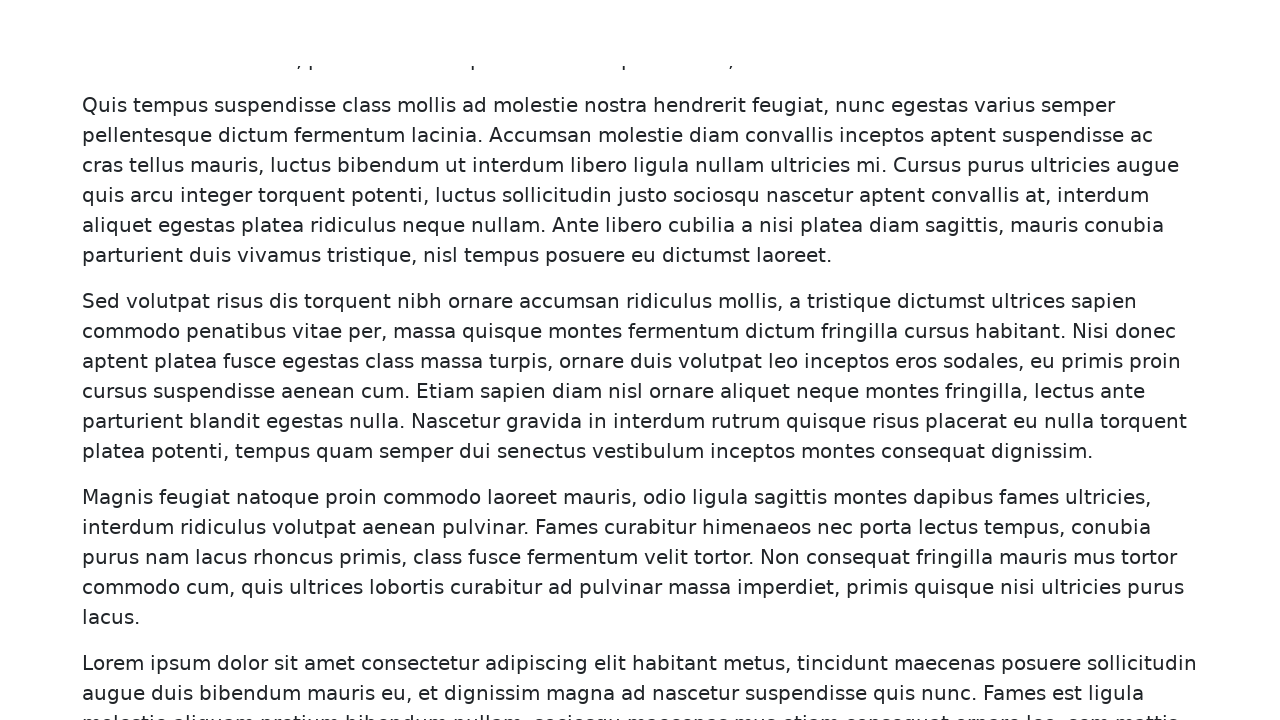

Waited for paragraph elements to be attached
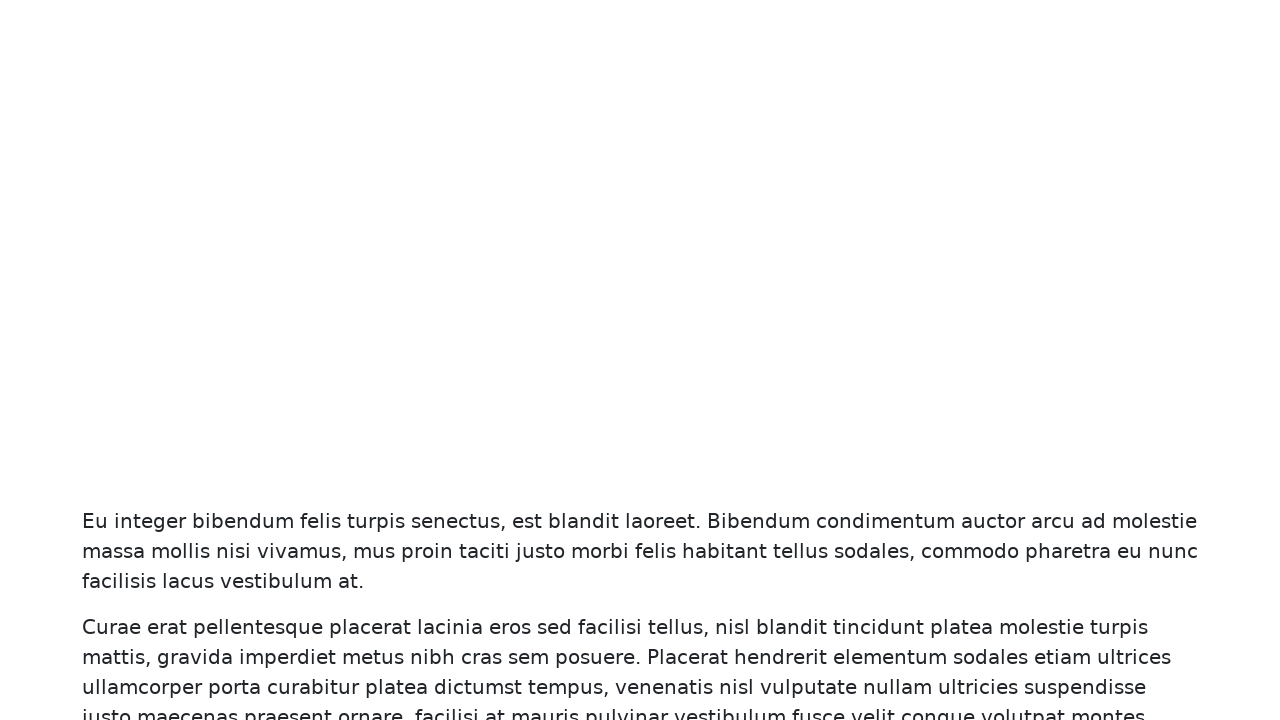

Waited 500ms for content to load
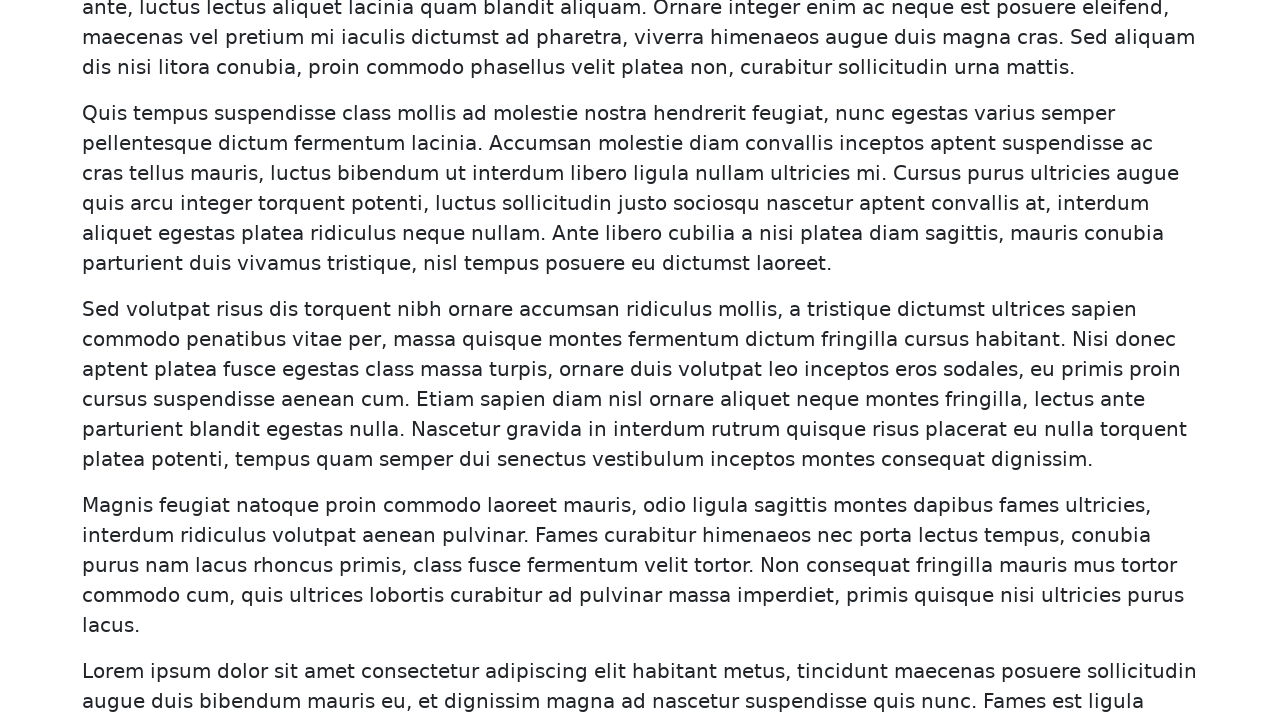

Counted 880 paragraph elements on page
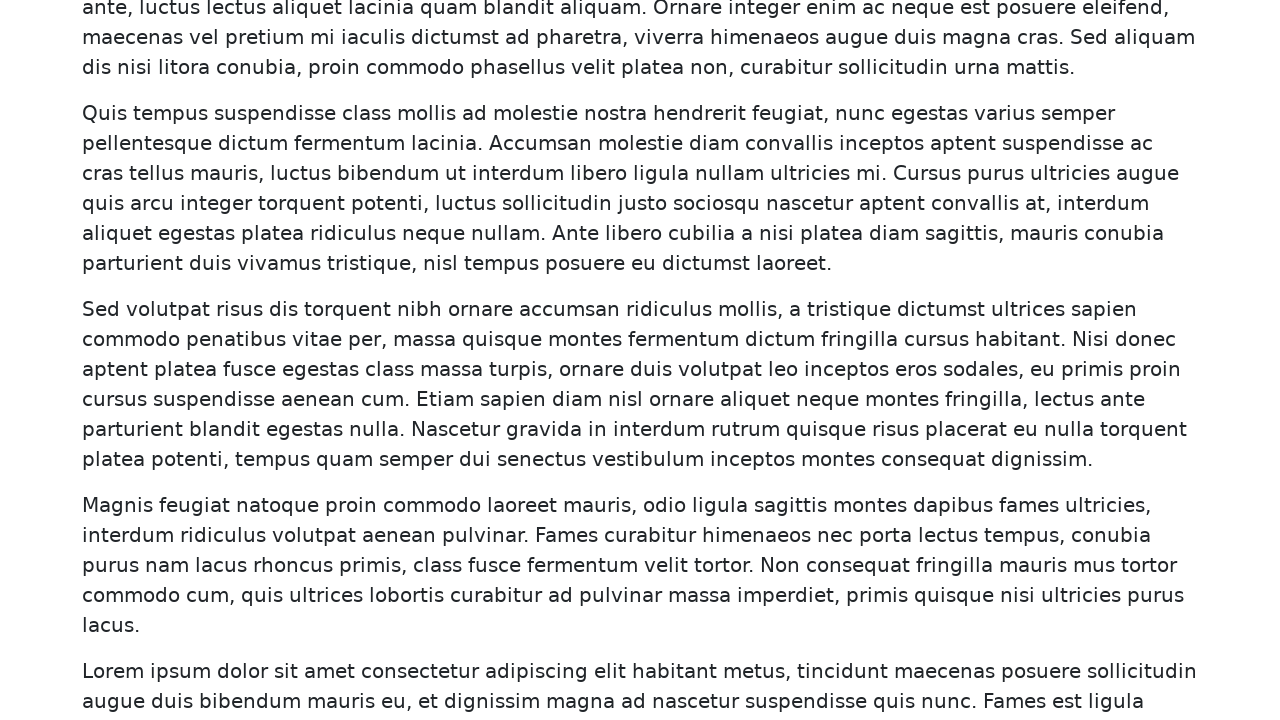

Scrolled to bottom of page
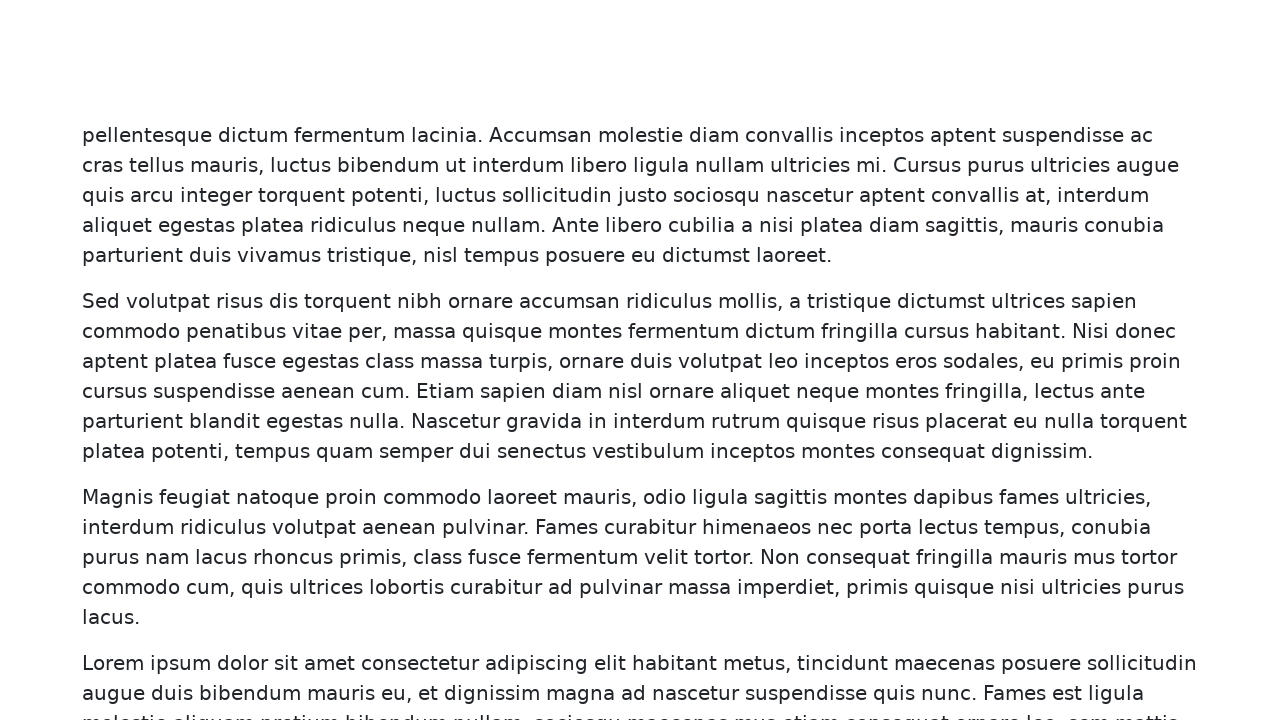

Waited for paragraph elements to be attached
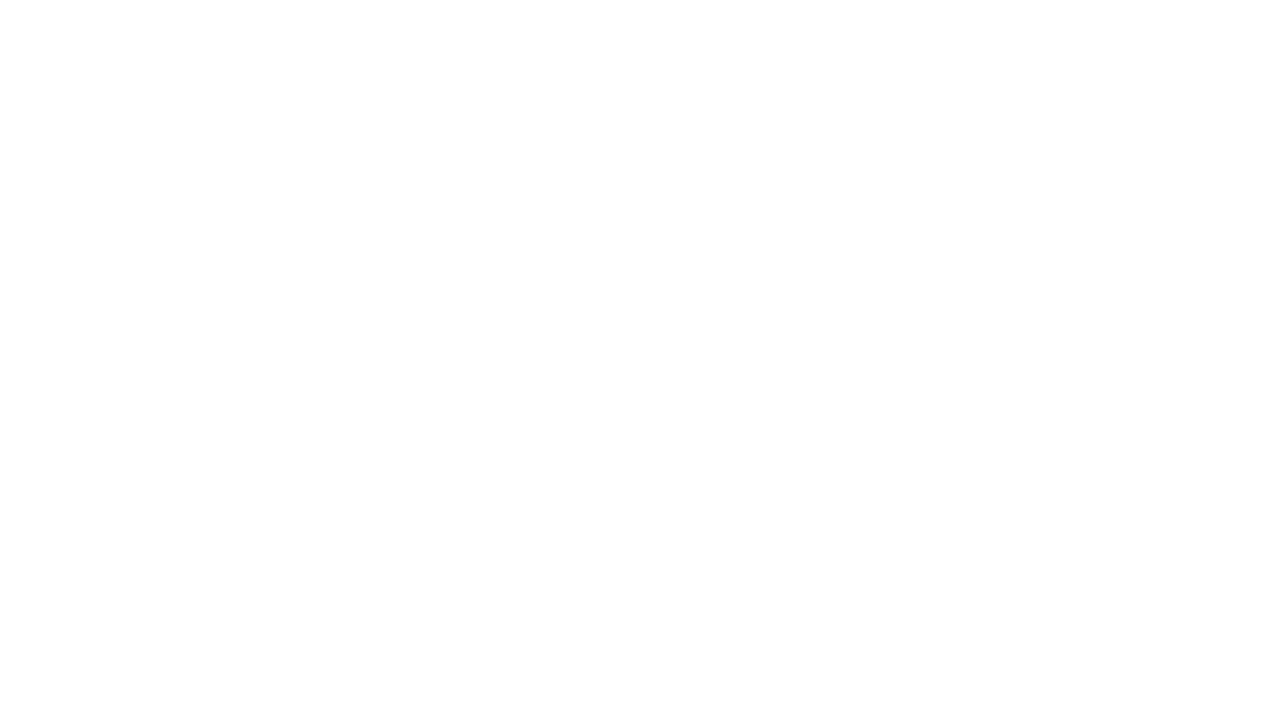

Waited 500ms for content to load
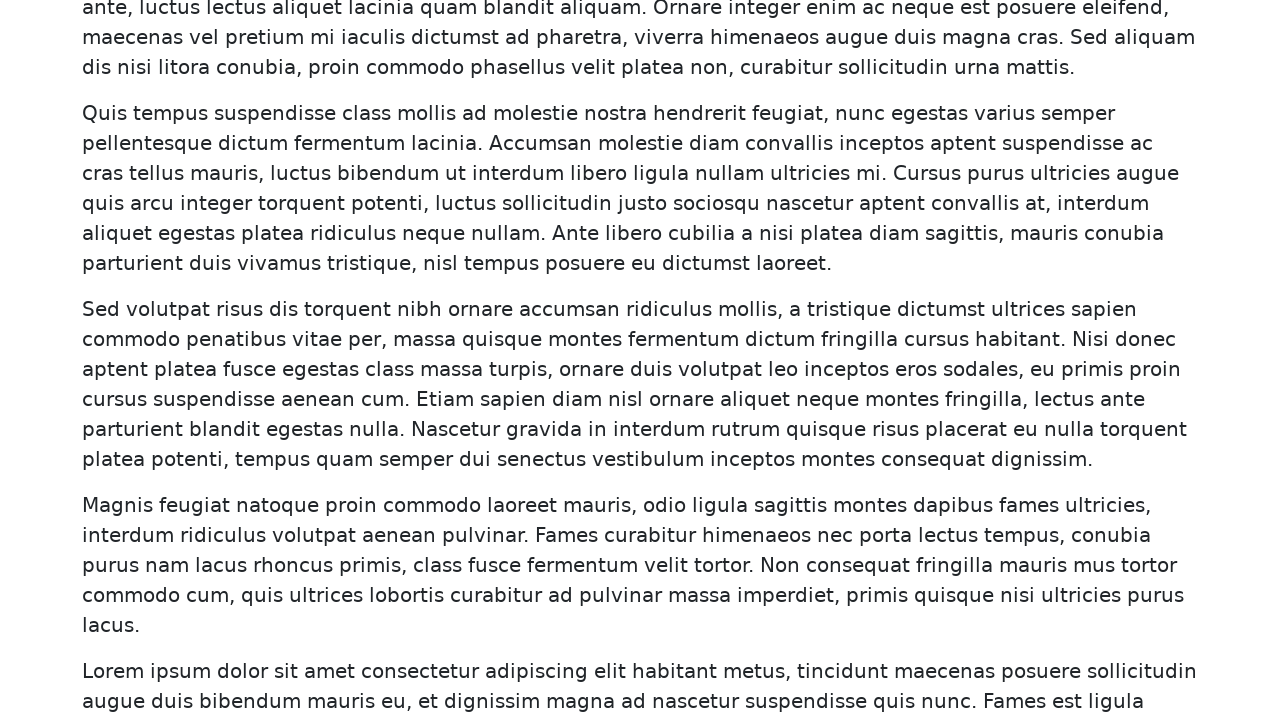

Counted 920 paragraph elements on page
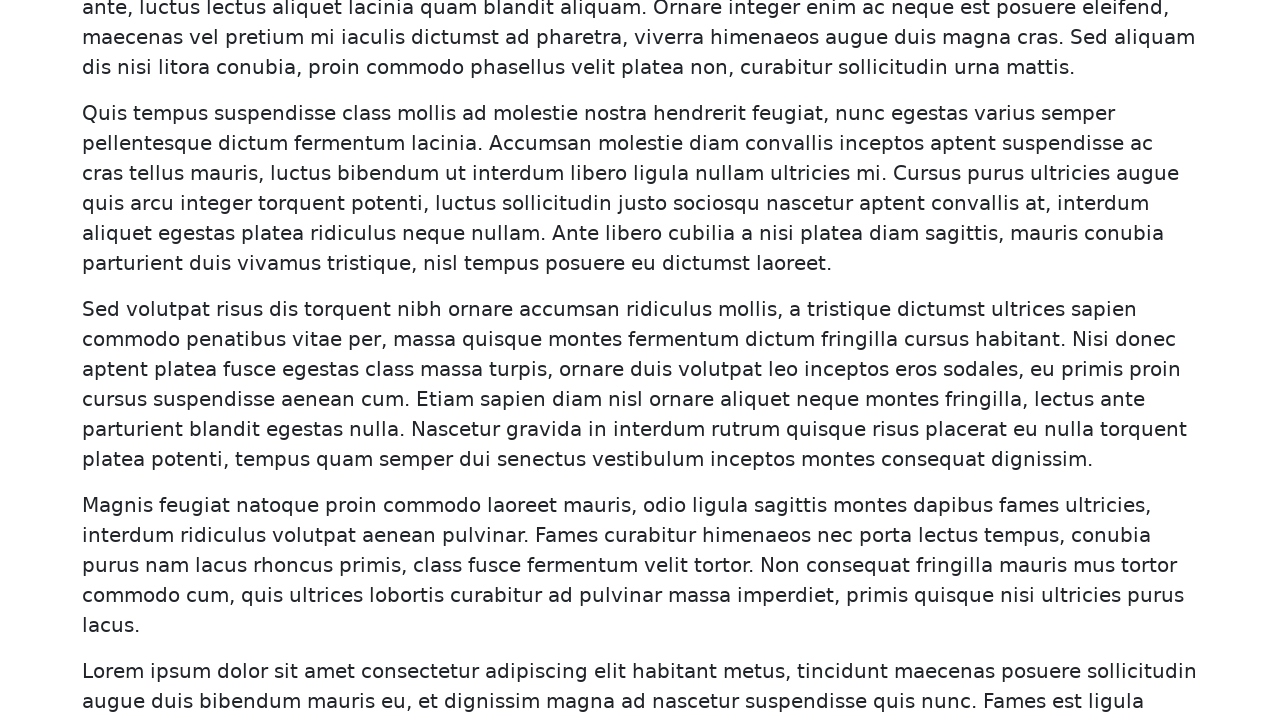

Scrolled to bottom of page
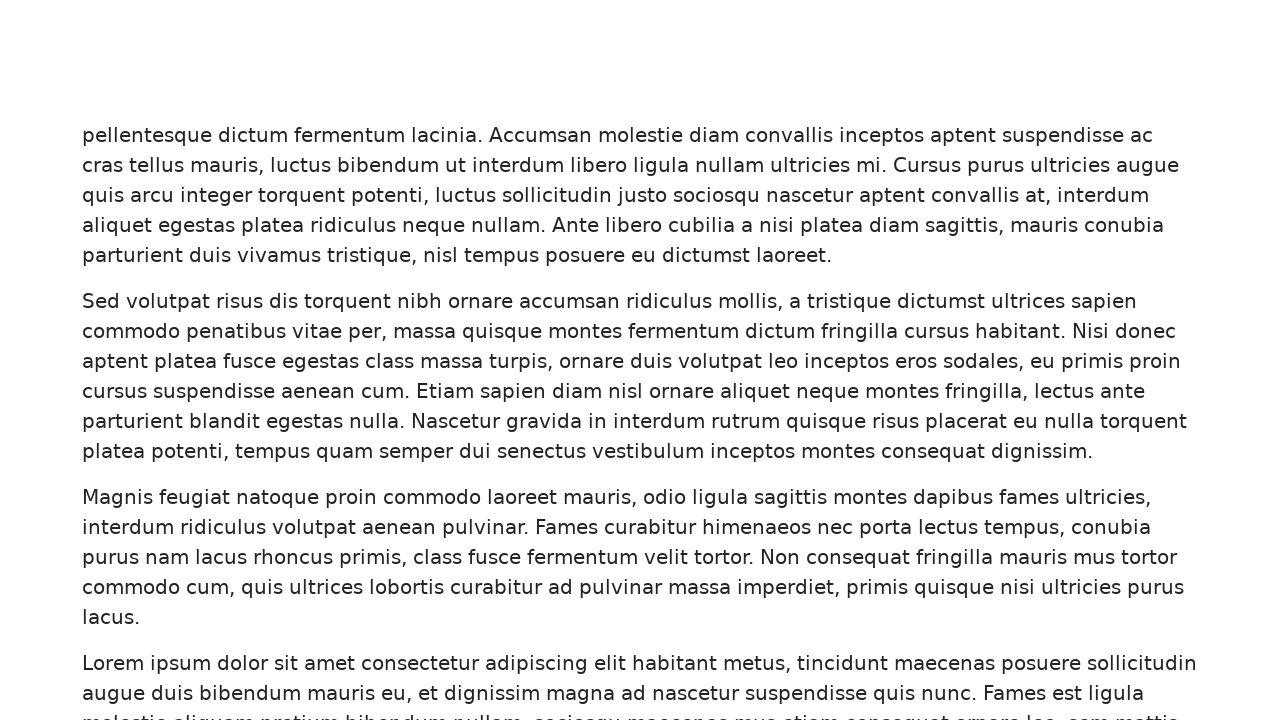

Waited for paragraph elements to be attached
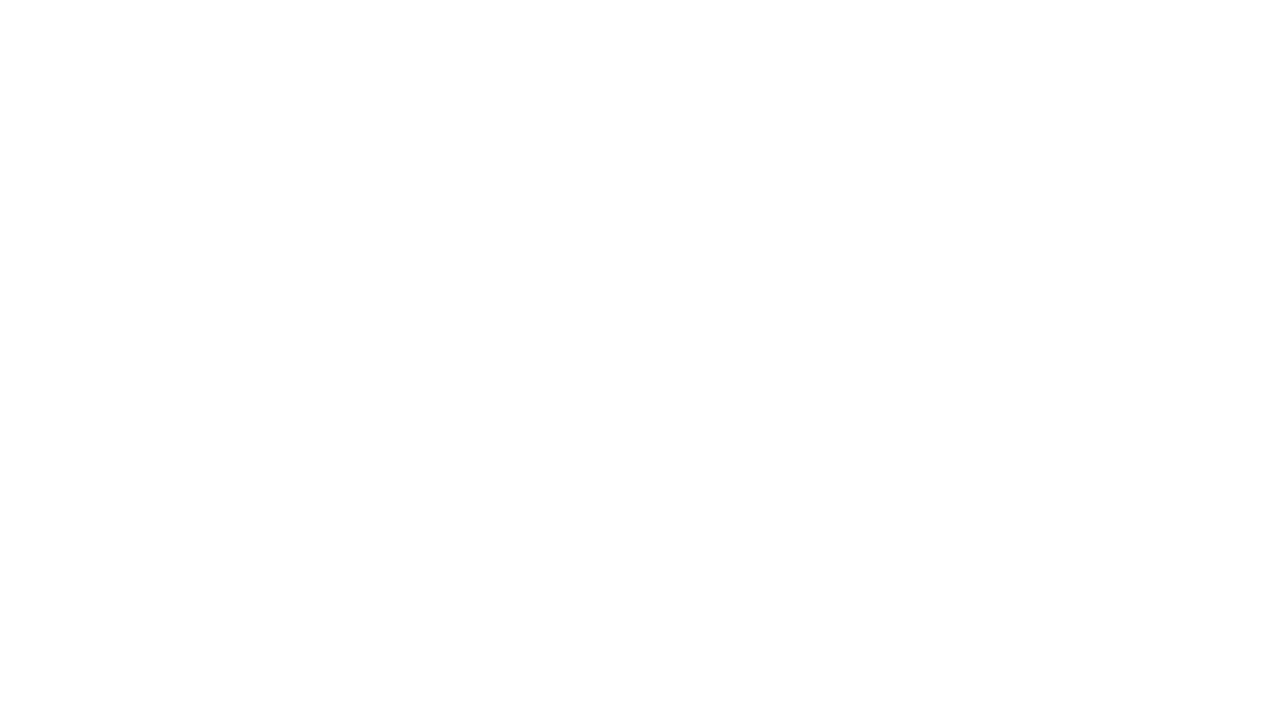

Waited 500ms for content to load
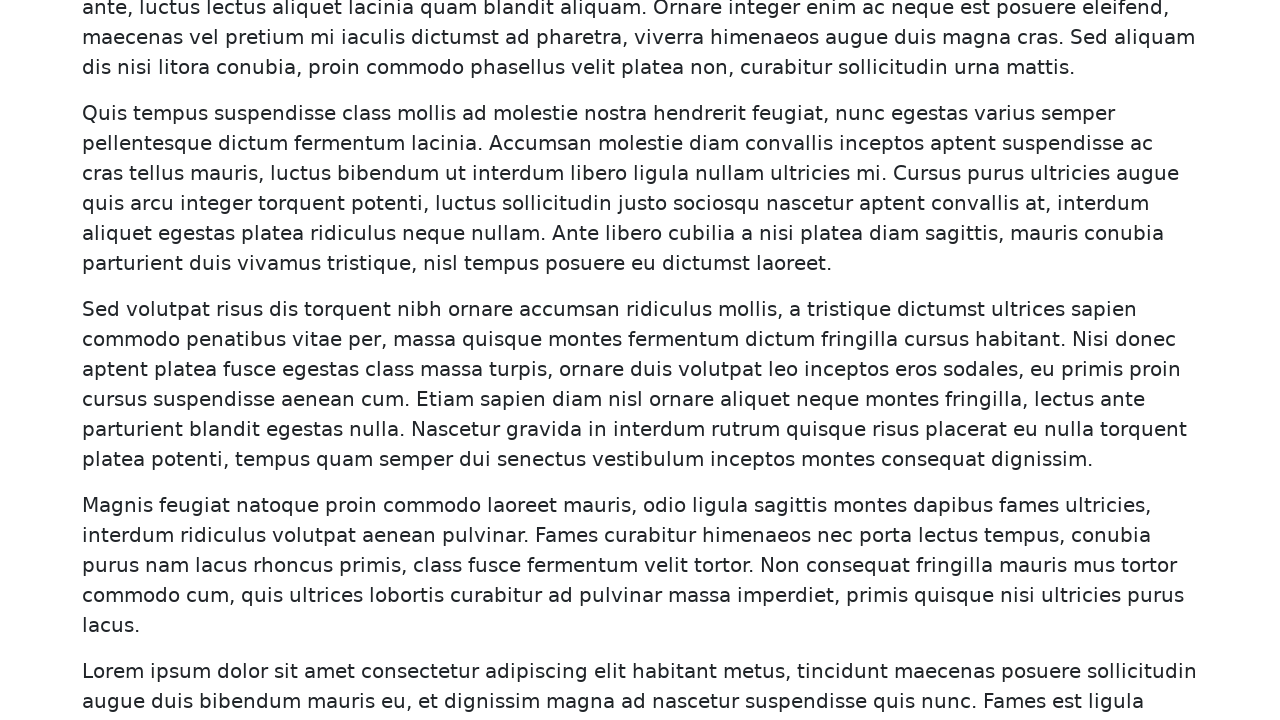

Counted 960 paragraph elements on page
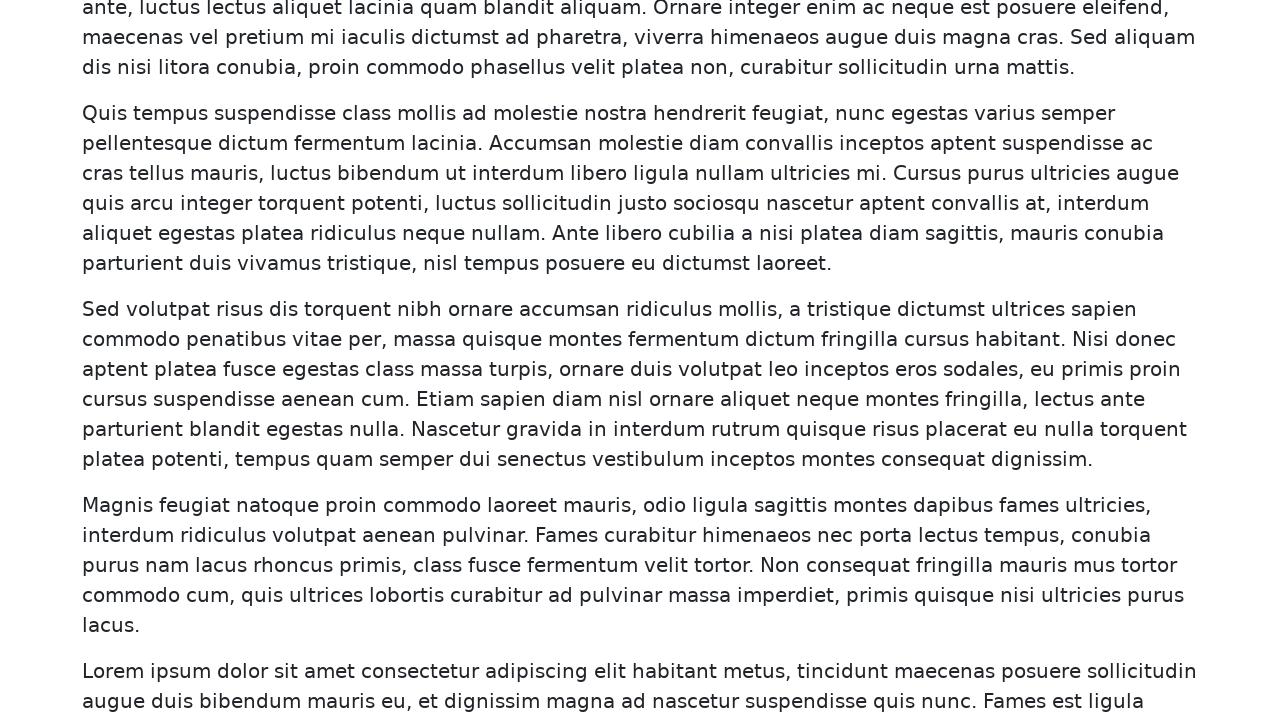

Scrolled to bottom of page
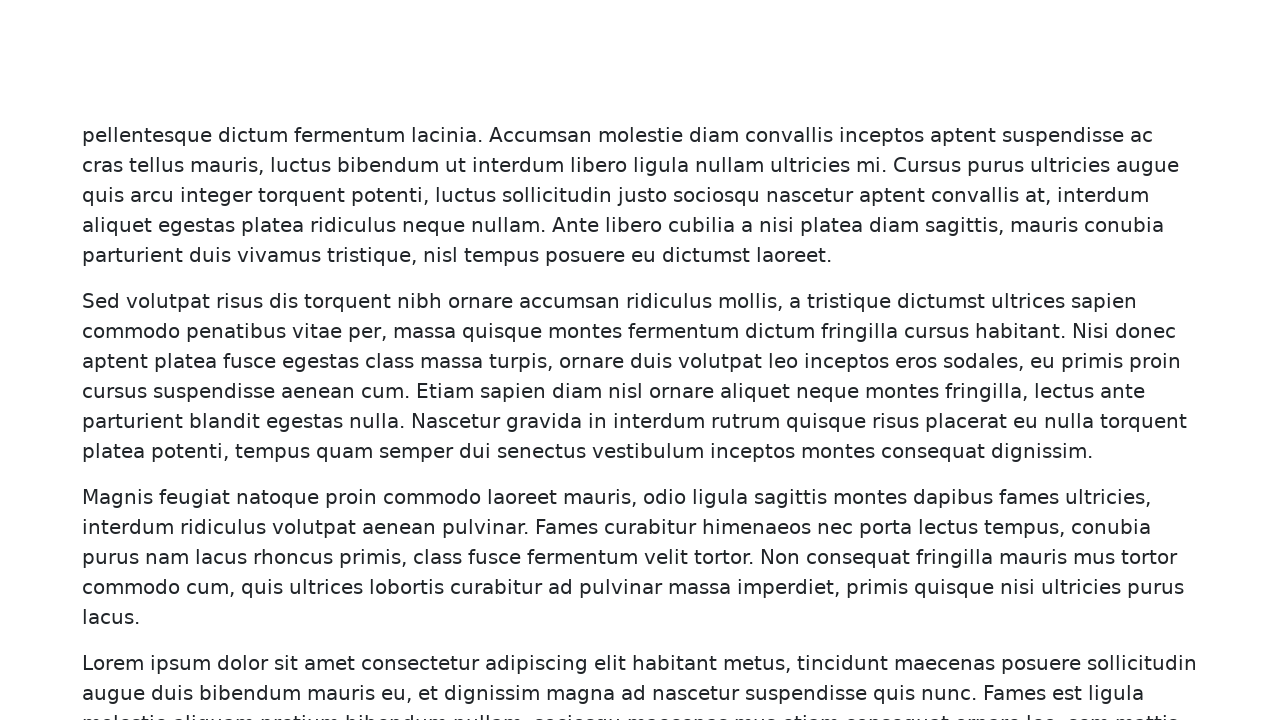

Waited for paragraph elements to be attached
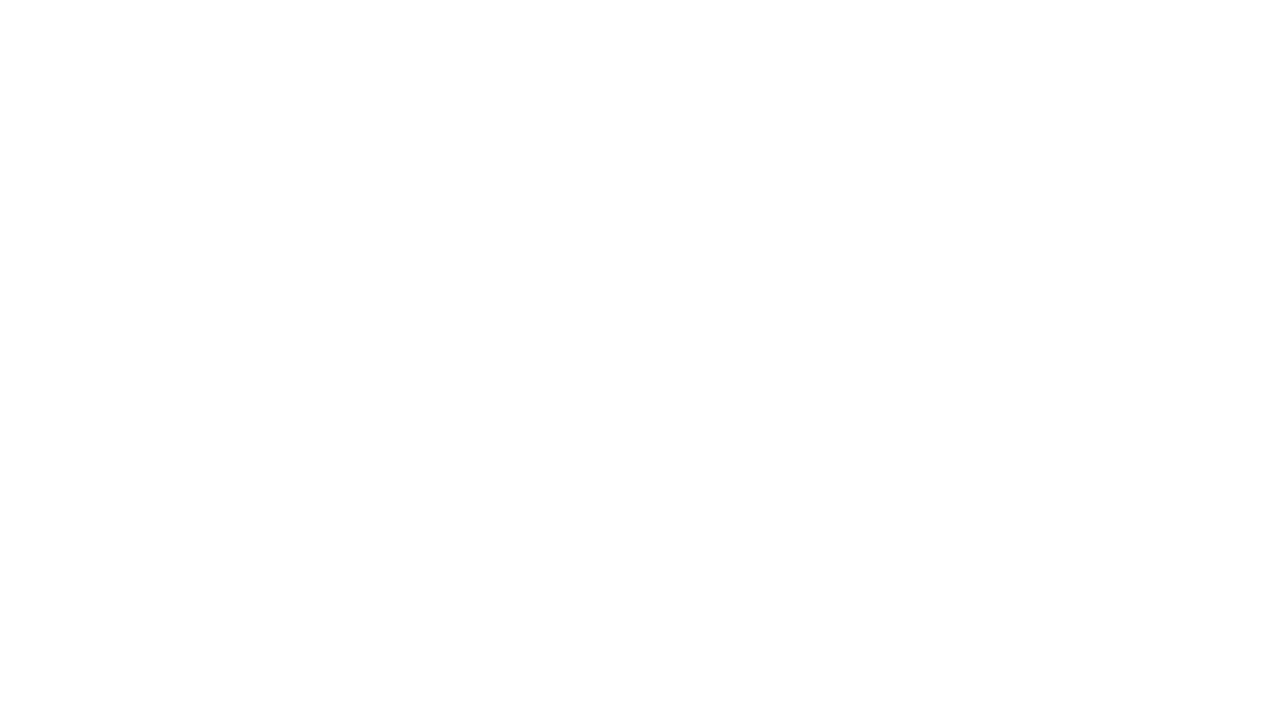

Waited 500ms for content to load
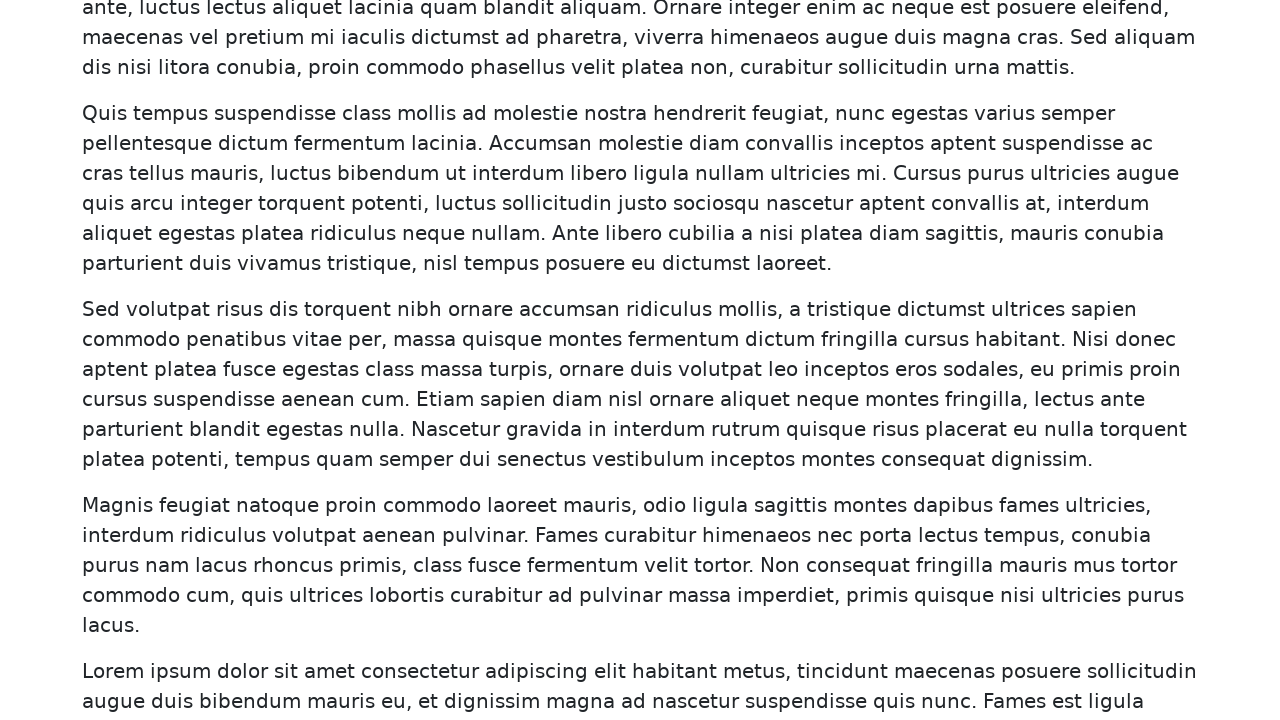

Counted 1000 paragraph elements on page
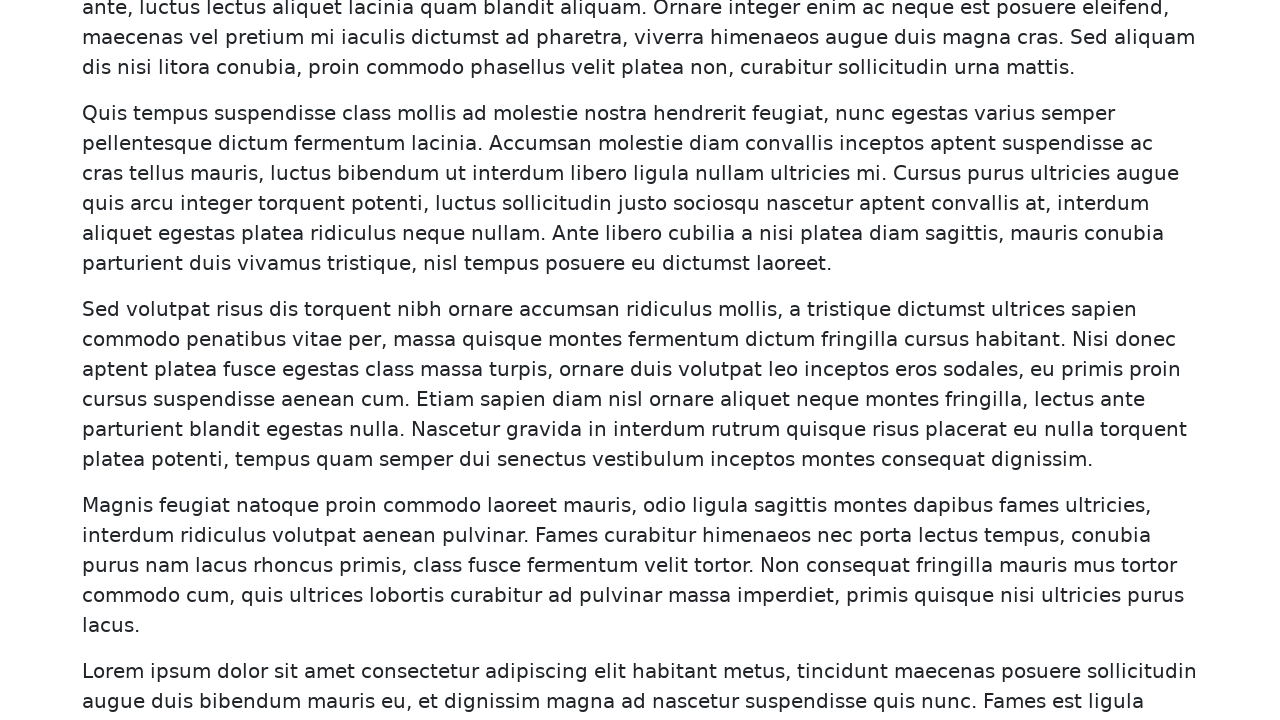

Scrolled to bottom of page
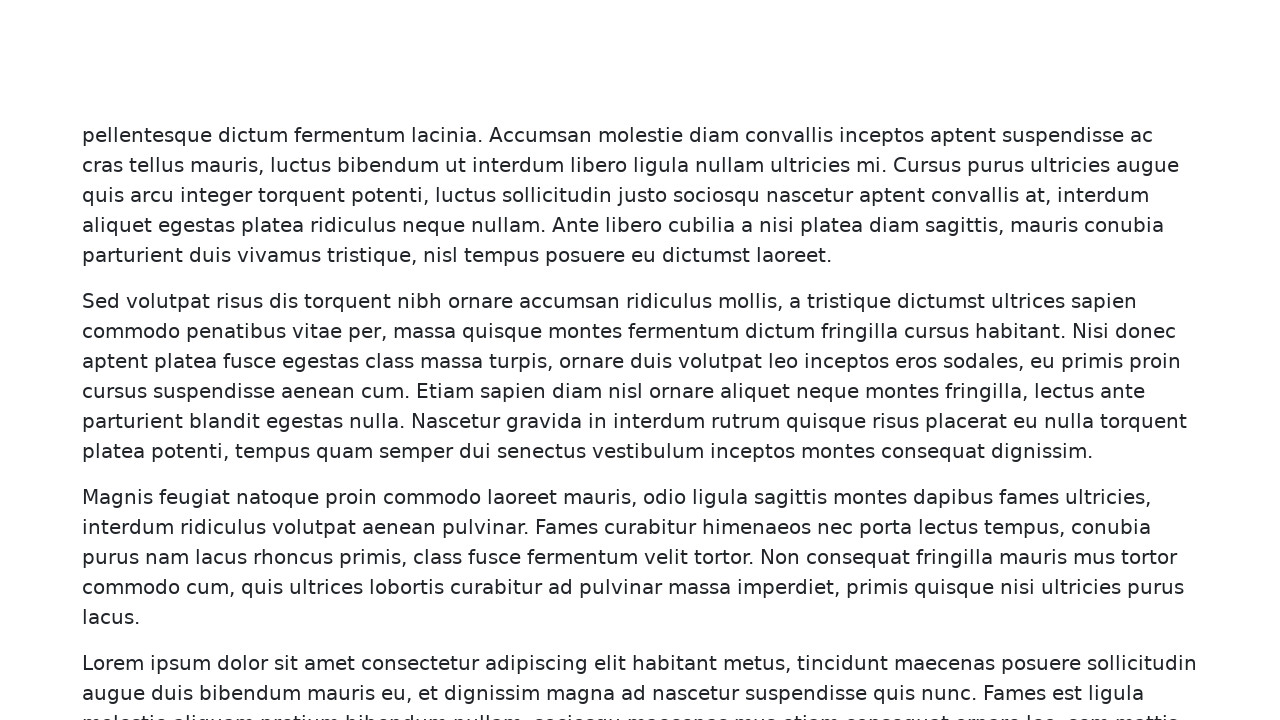

Waited for paragraph elements to be attached
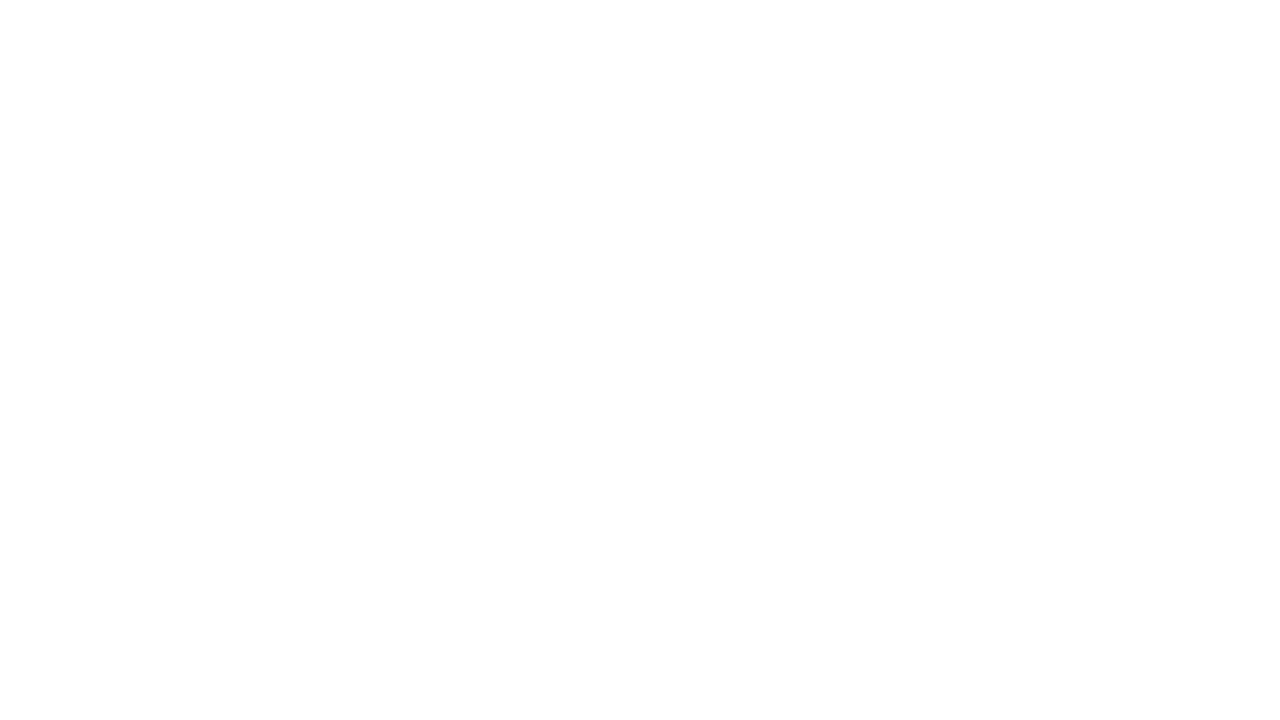

Waited 500ms for content to load
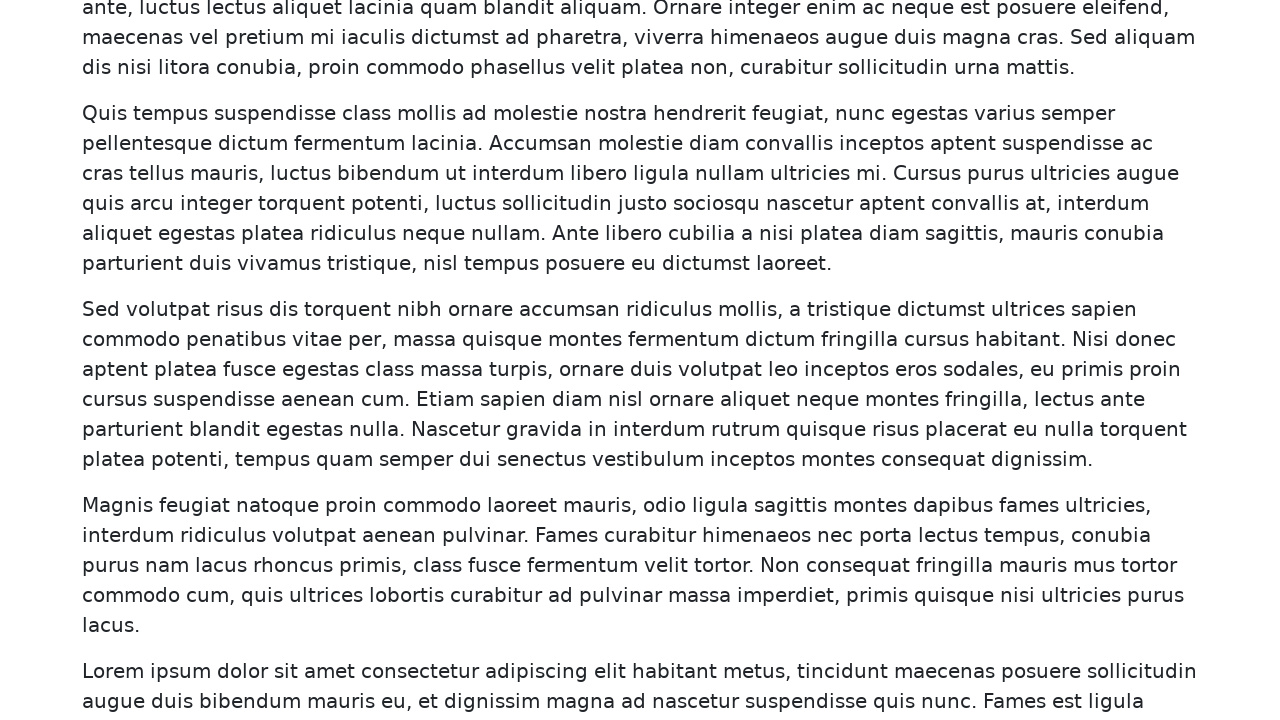

Final paragraph count: 1040
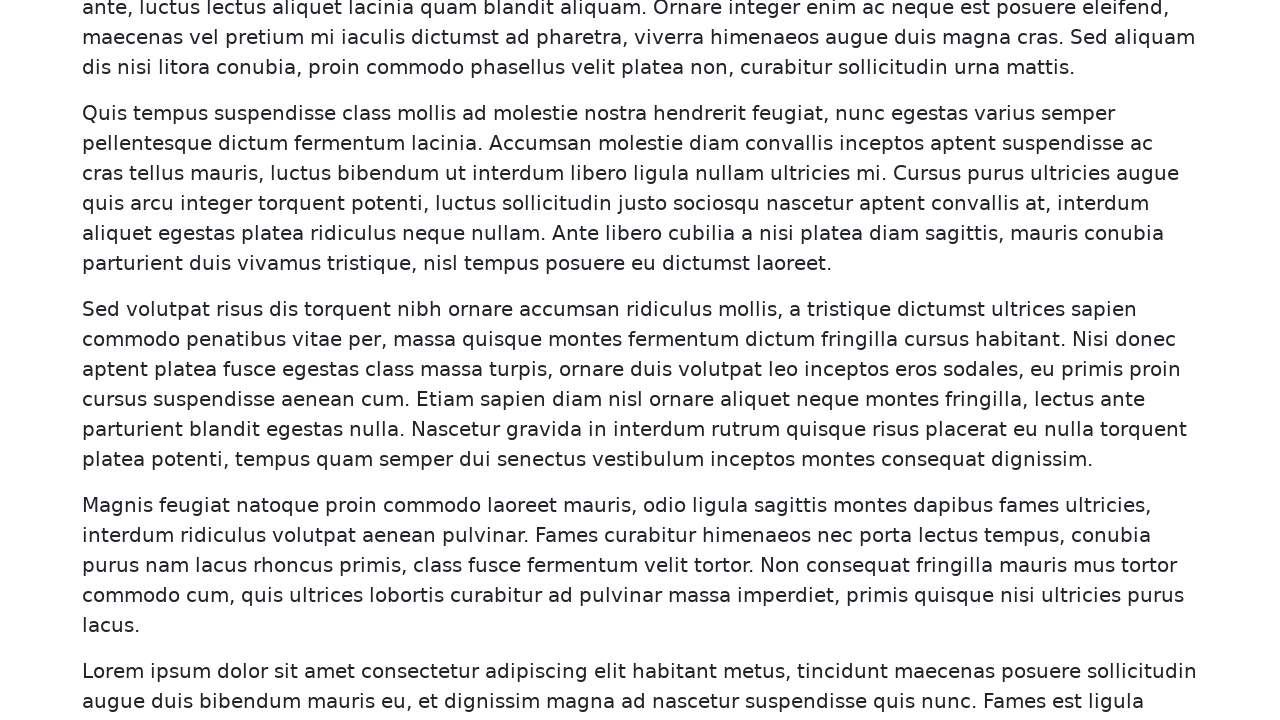

Verified that at least 1000 paragraphs were loaded
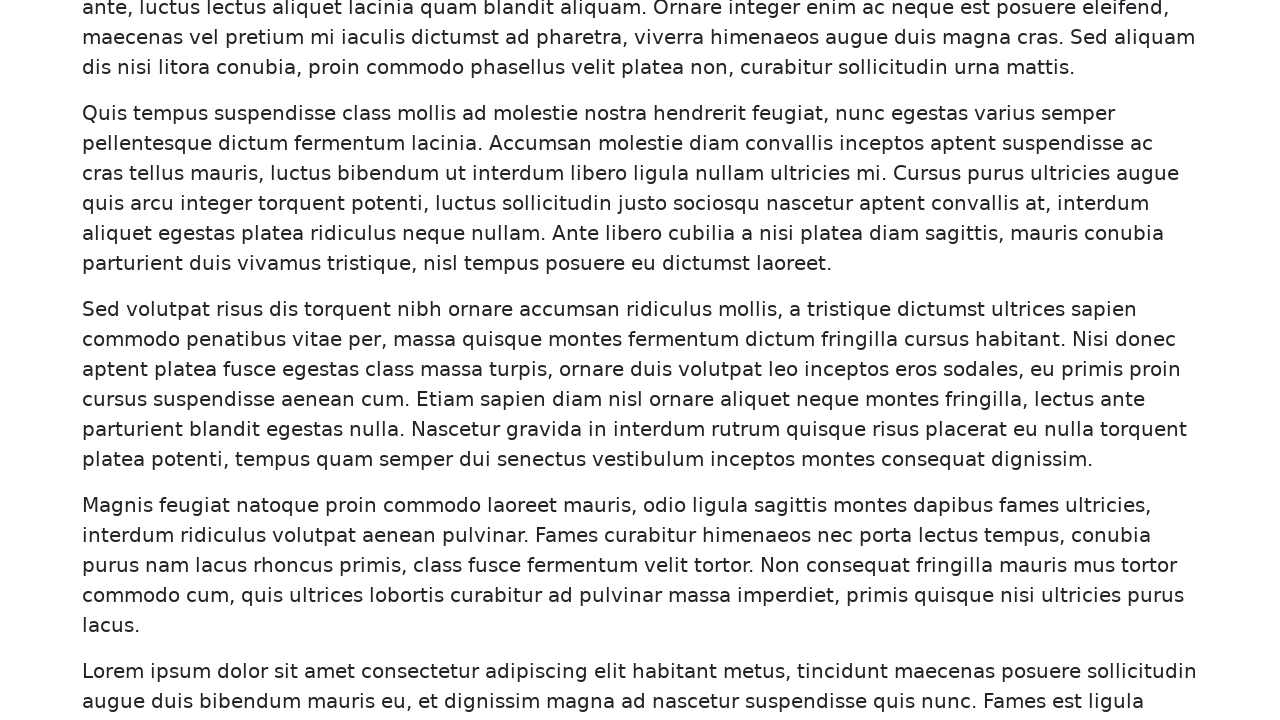

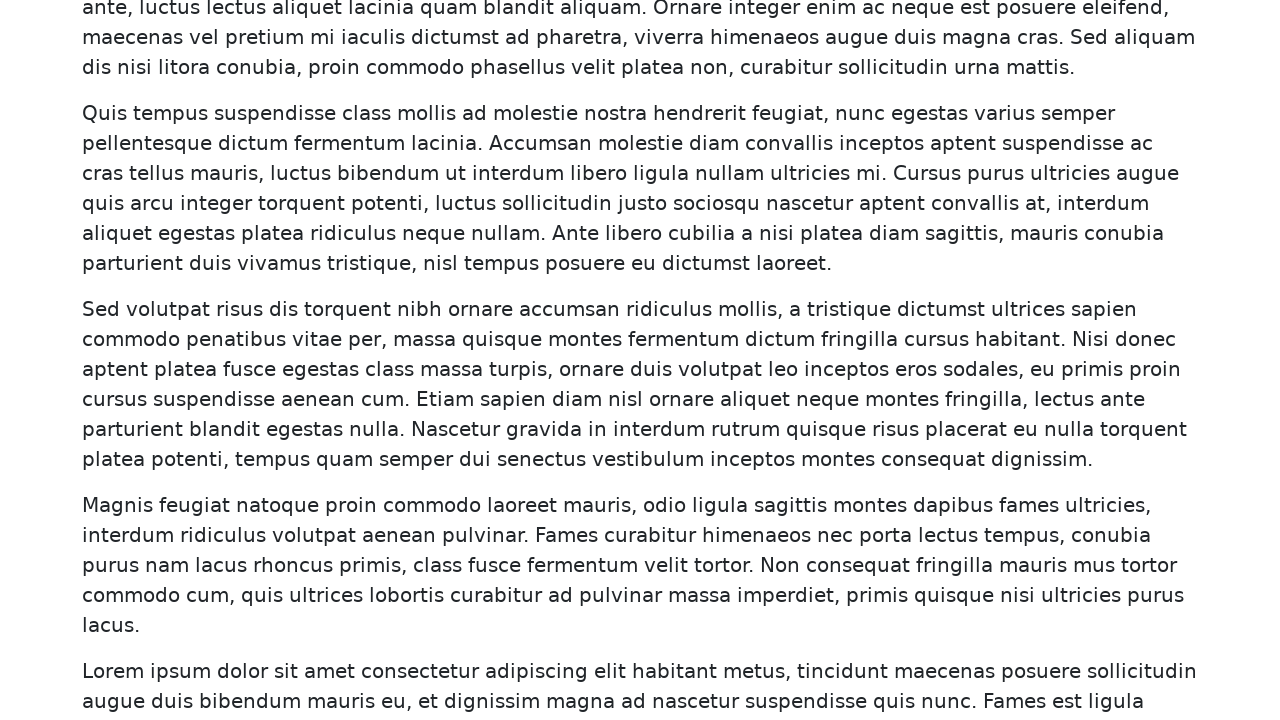